Tests jQuery UI datepicker functionality by navigating through months and years to select a specific date

Starting URL: https://jqueryui.com/datepicker/

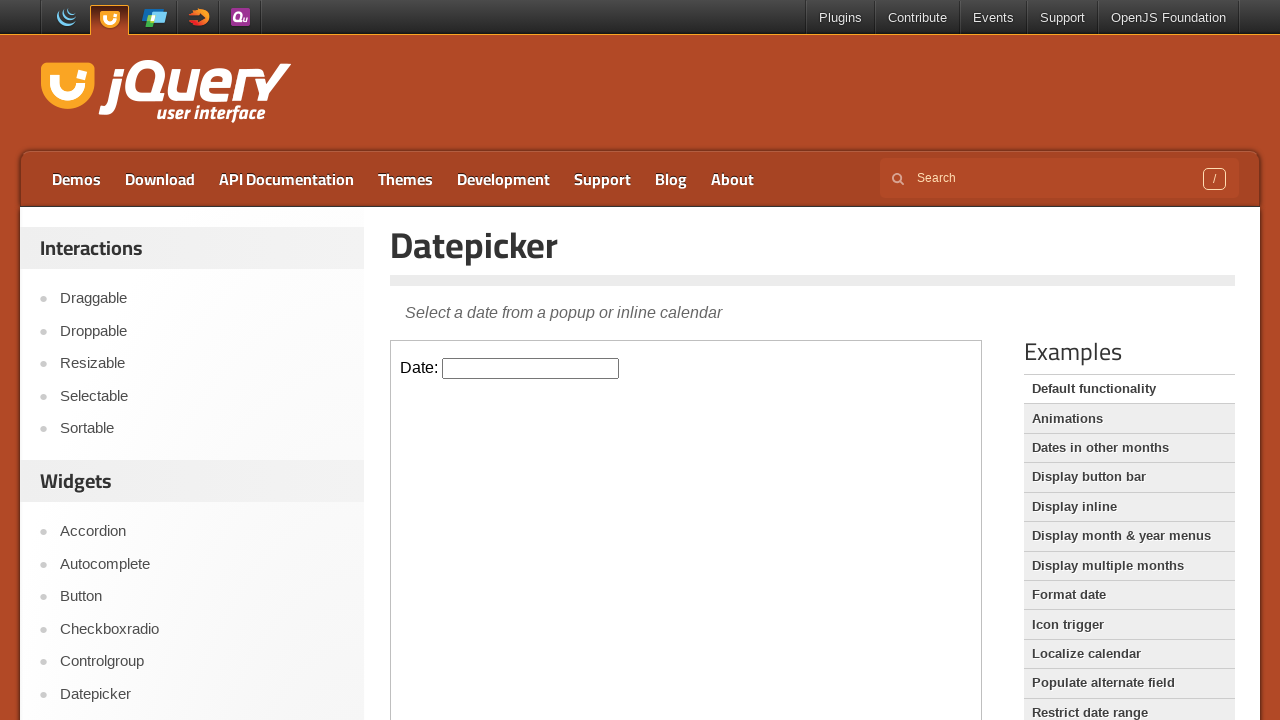

Located iframe and datepicker input element
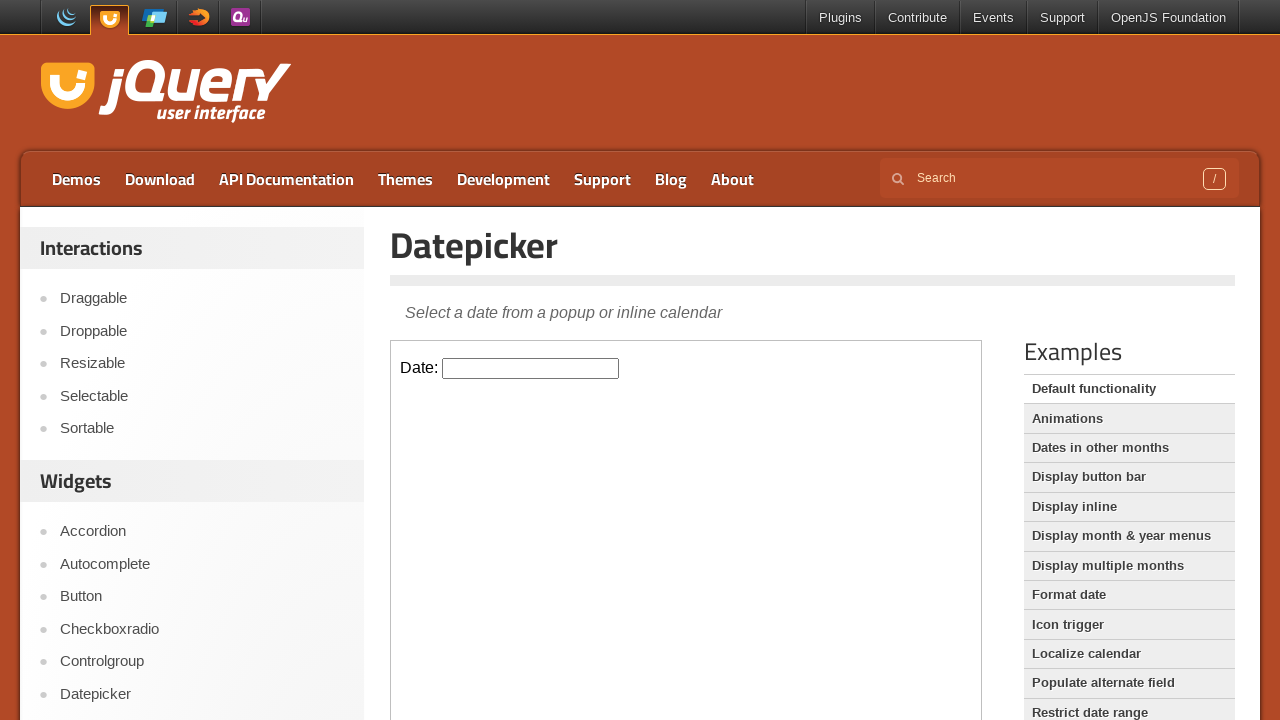

Scrolled datepicker input into view
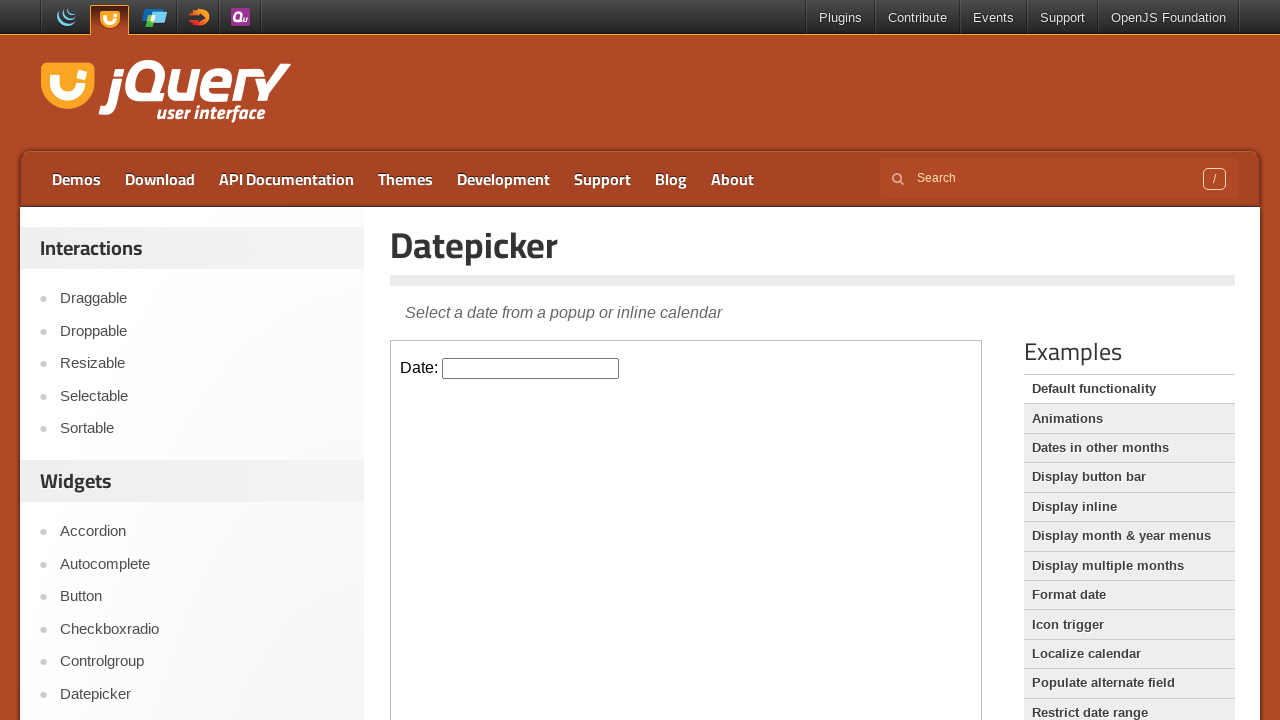

Clicked datepicker input to open calendar at (531, 368) on iframe >> nth=0 >> internal:control=enter-frame >> #datepicker
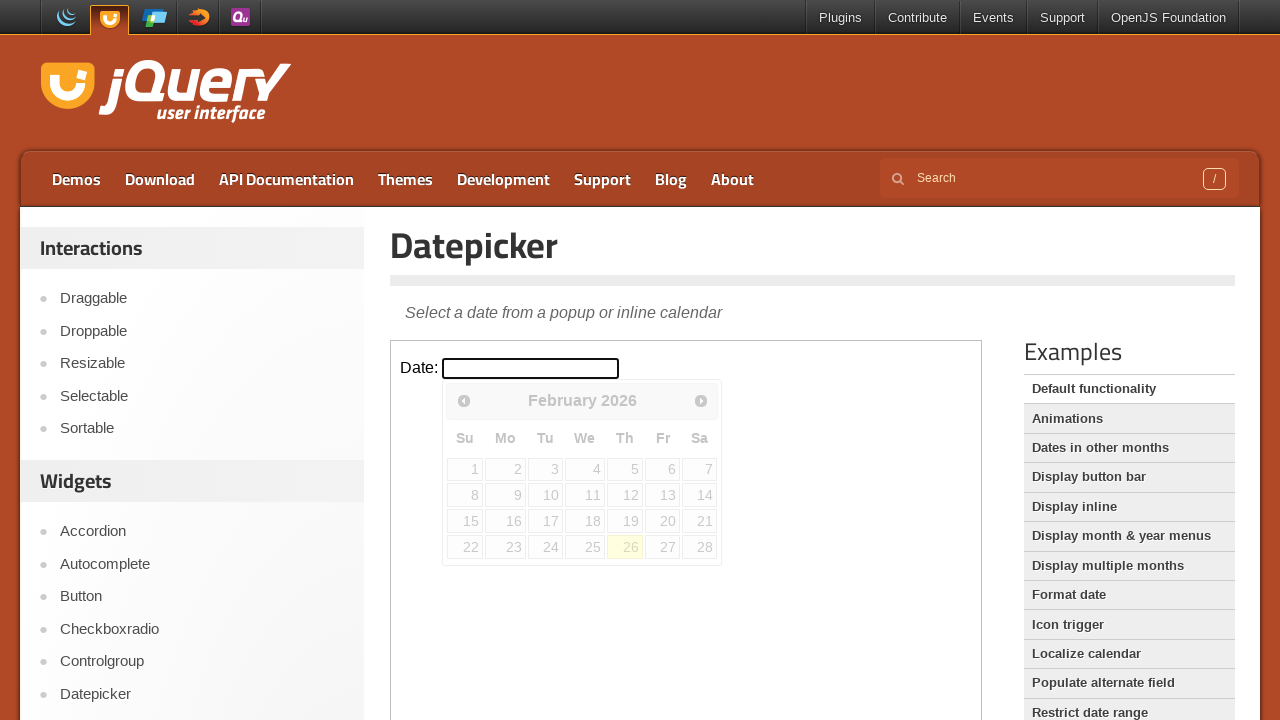

Read current year: 2026
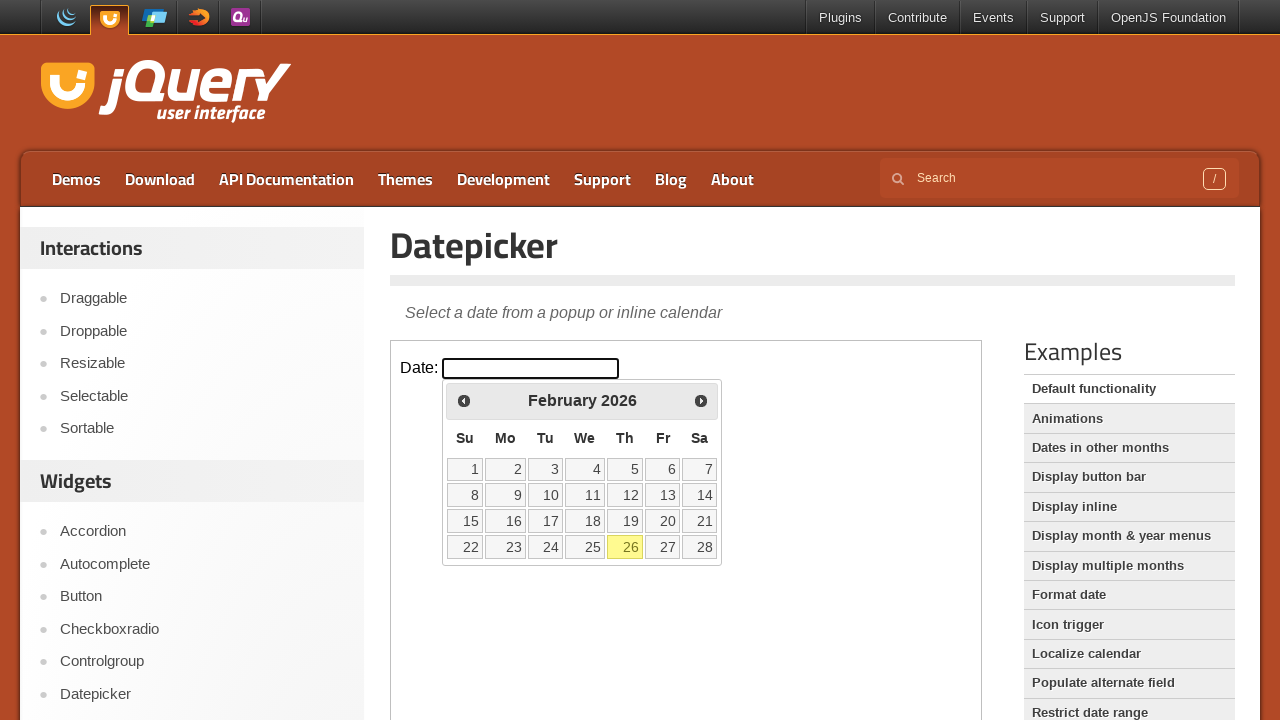

Clicked Prev to navigate to earlier year at (464, 400) on iframe >> nth=0 >> internal:control=enter-frame >> text=Prev
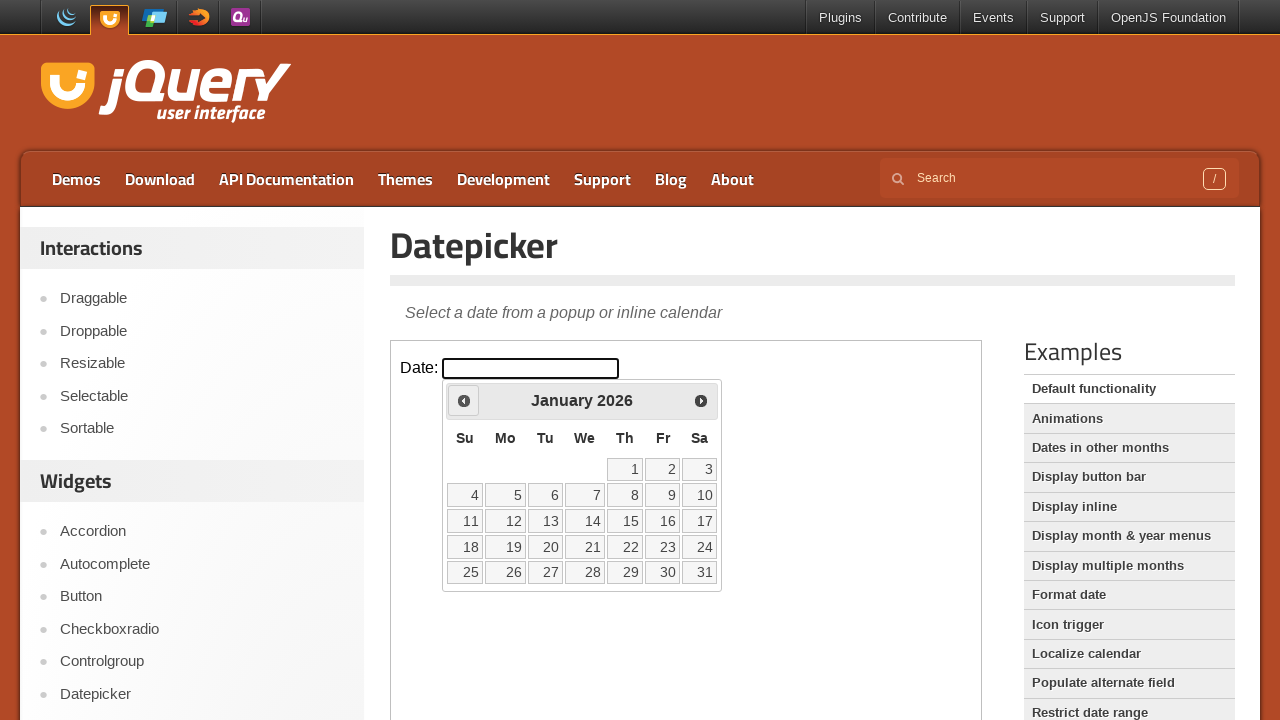

Waited 500ms for animation
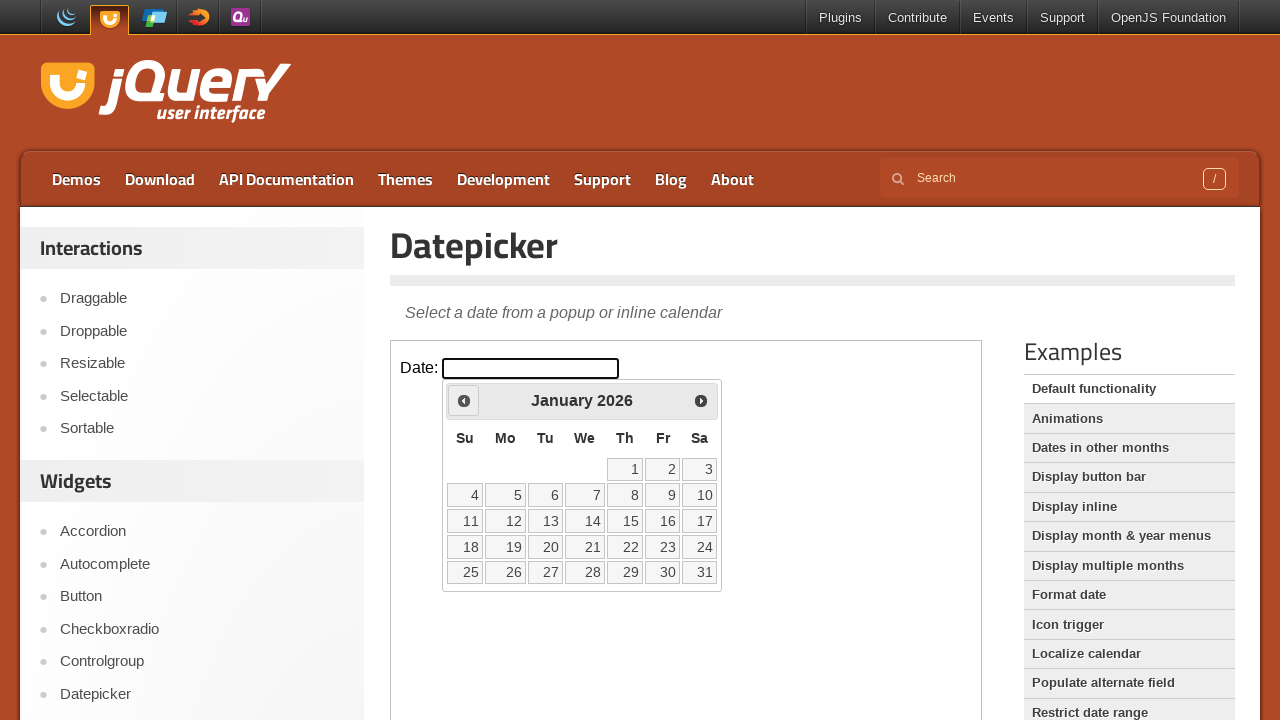

Read current year: 2026
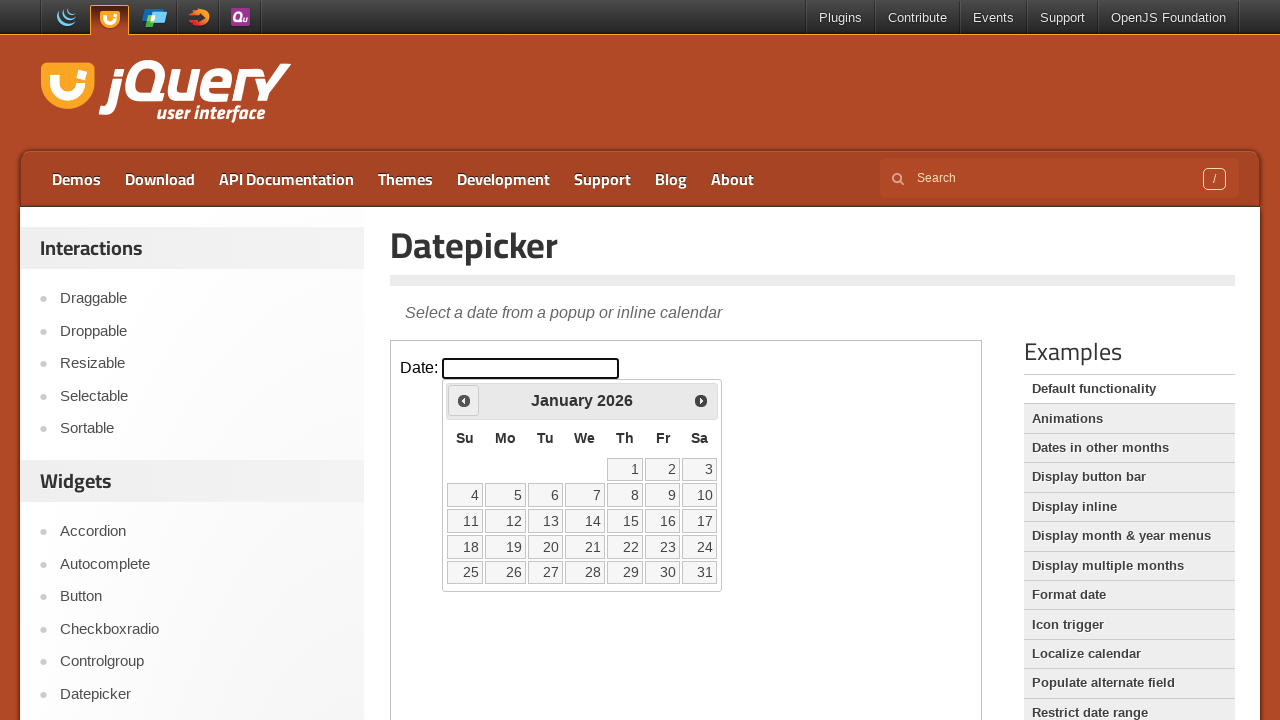

Clicked Prev to navigate to earlier year at (464, 400) on iframe >> nth=0 >> internal:control=enter-frame >> text=Prev
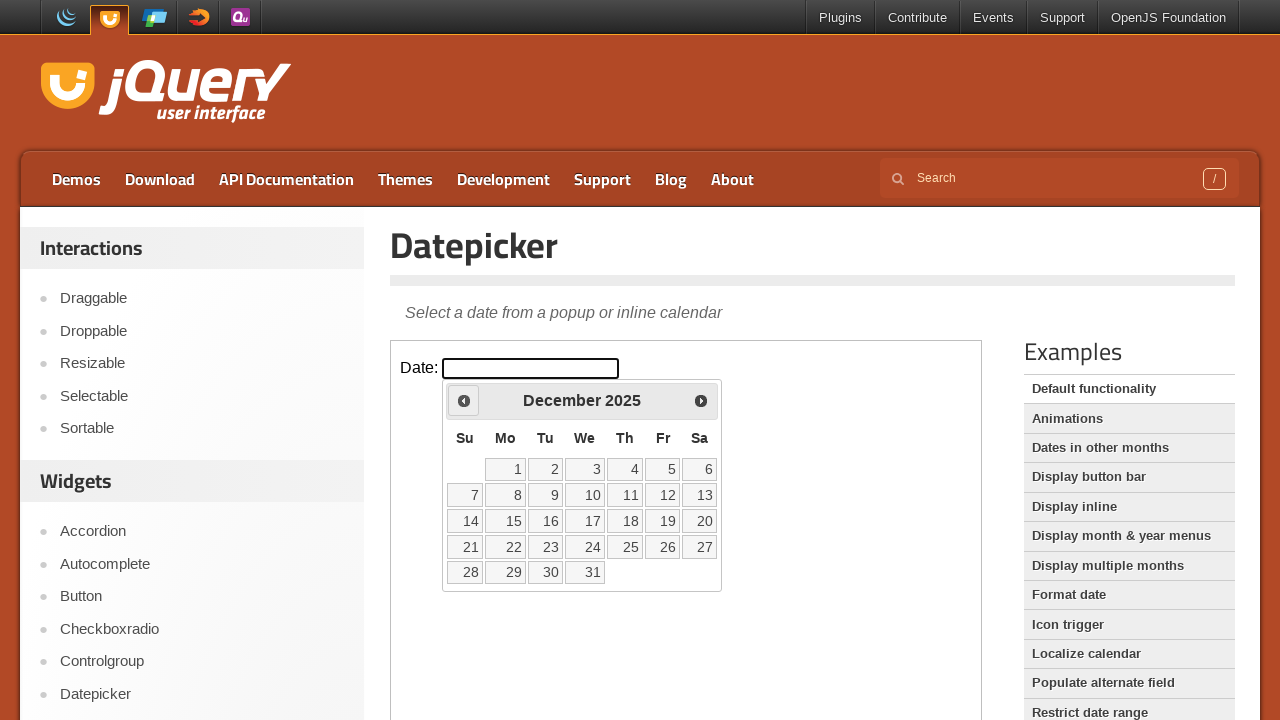

Waited 500ms for animation
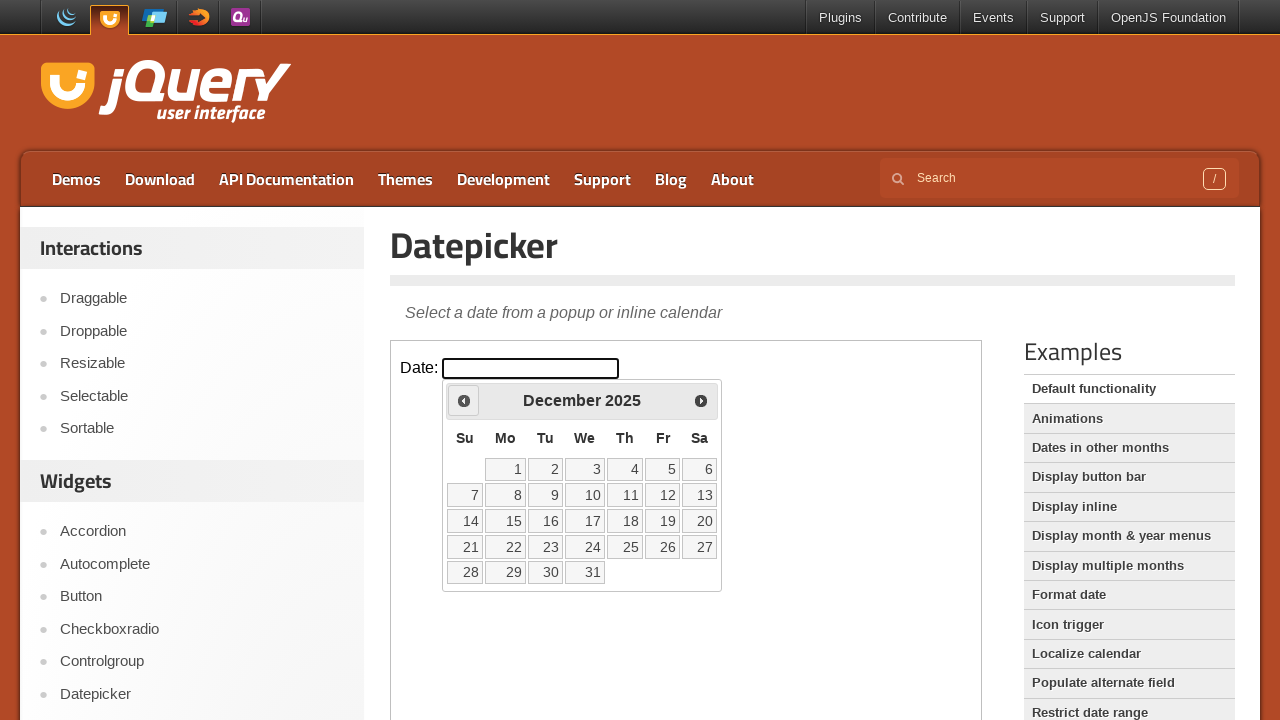

Read current year: 2025
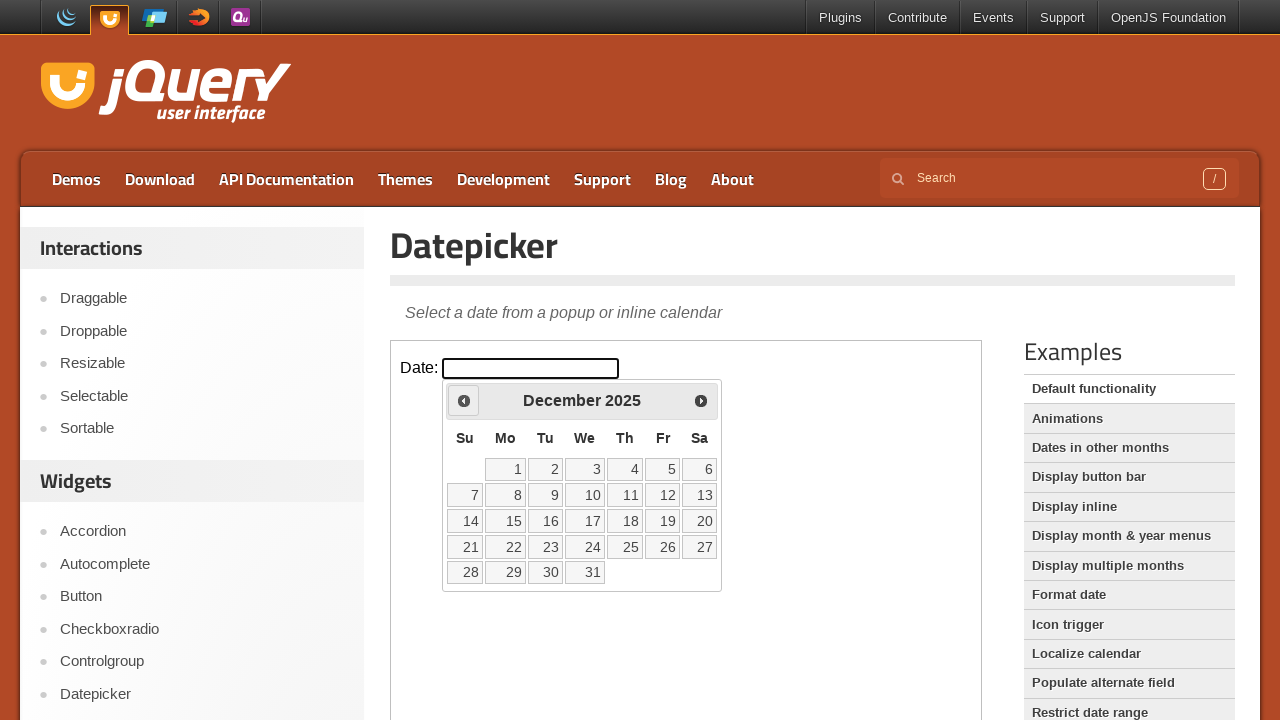

Clicked Prev to navigate to earlier year at (464, 400) on iframe >> nth=0 >> internal:control=enter-frame >> text=Prev
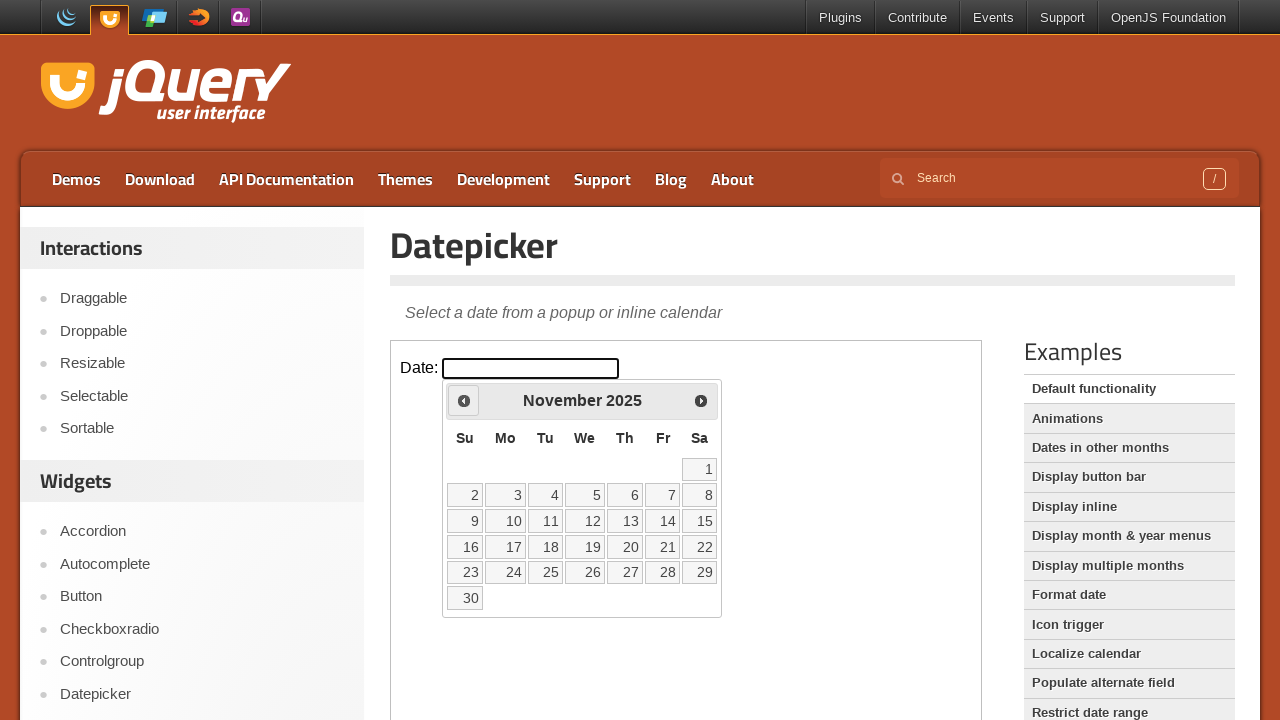

Waited 500ms for animation
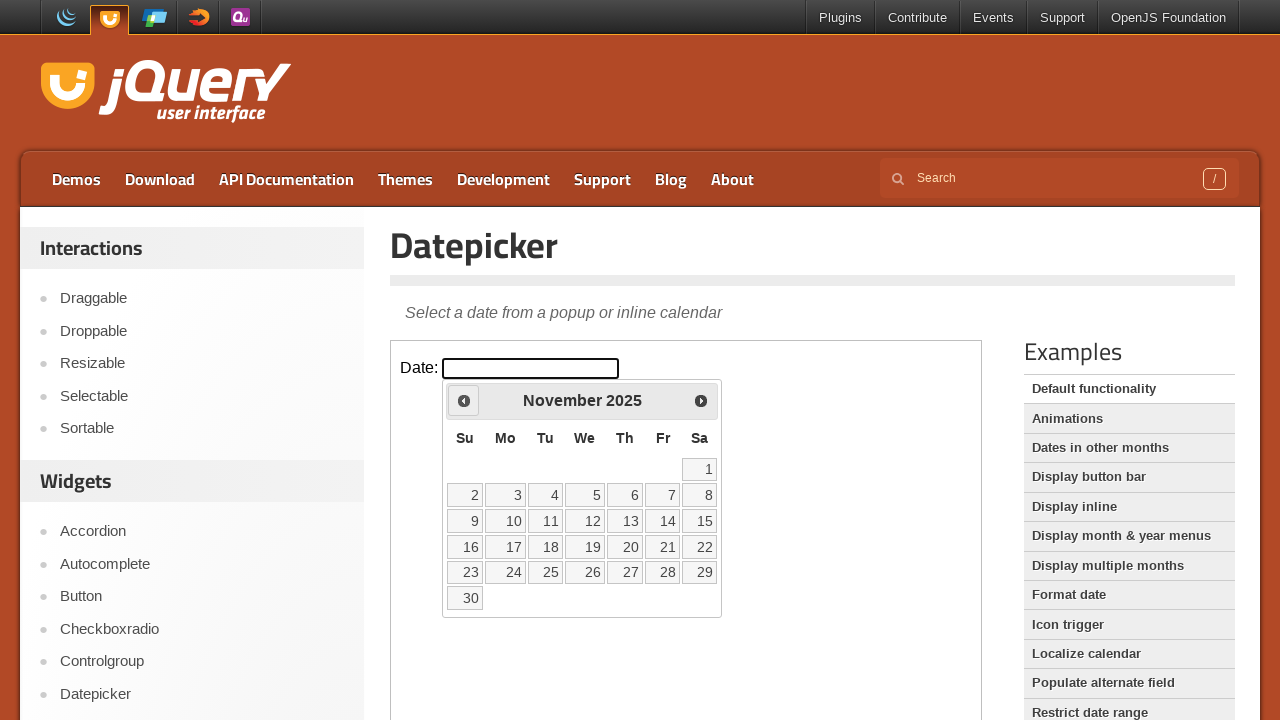

Read current year: 2025
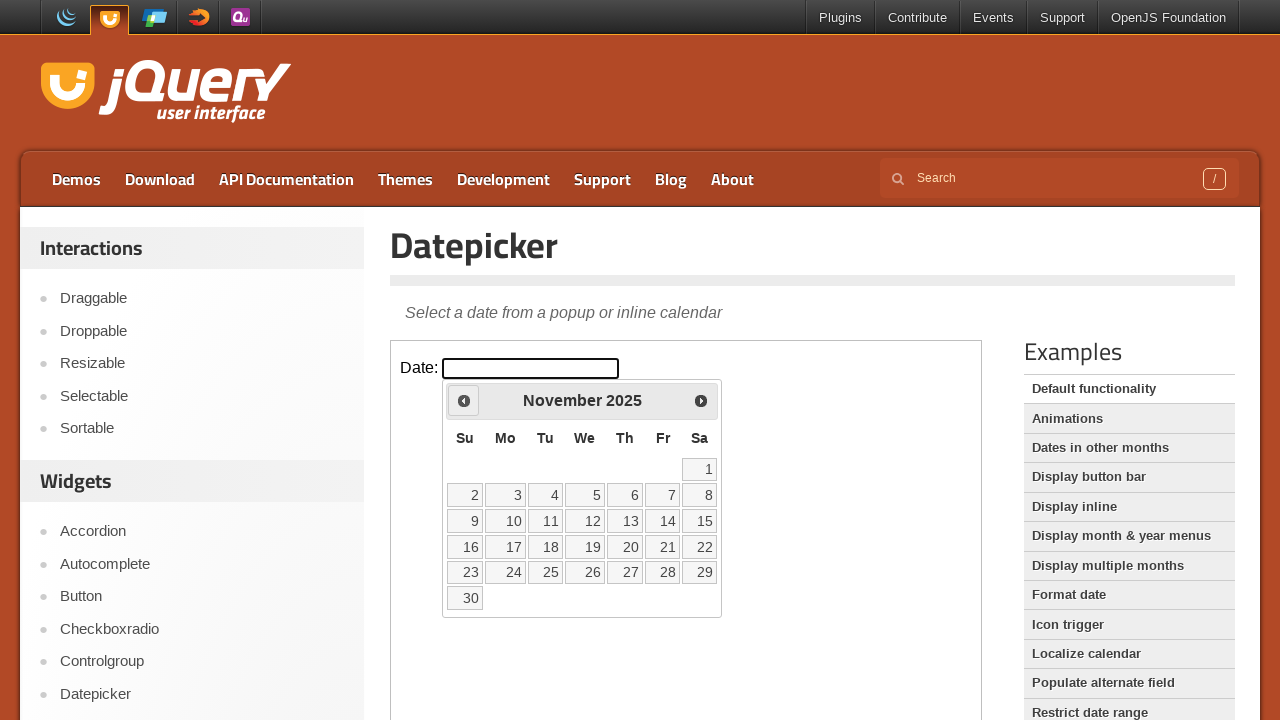

Clicked Prev to navigate to earlier year at (464, 400) on iframe >> nth=0 >> internal:control=enter-frame >> text=Prev
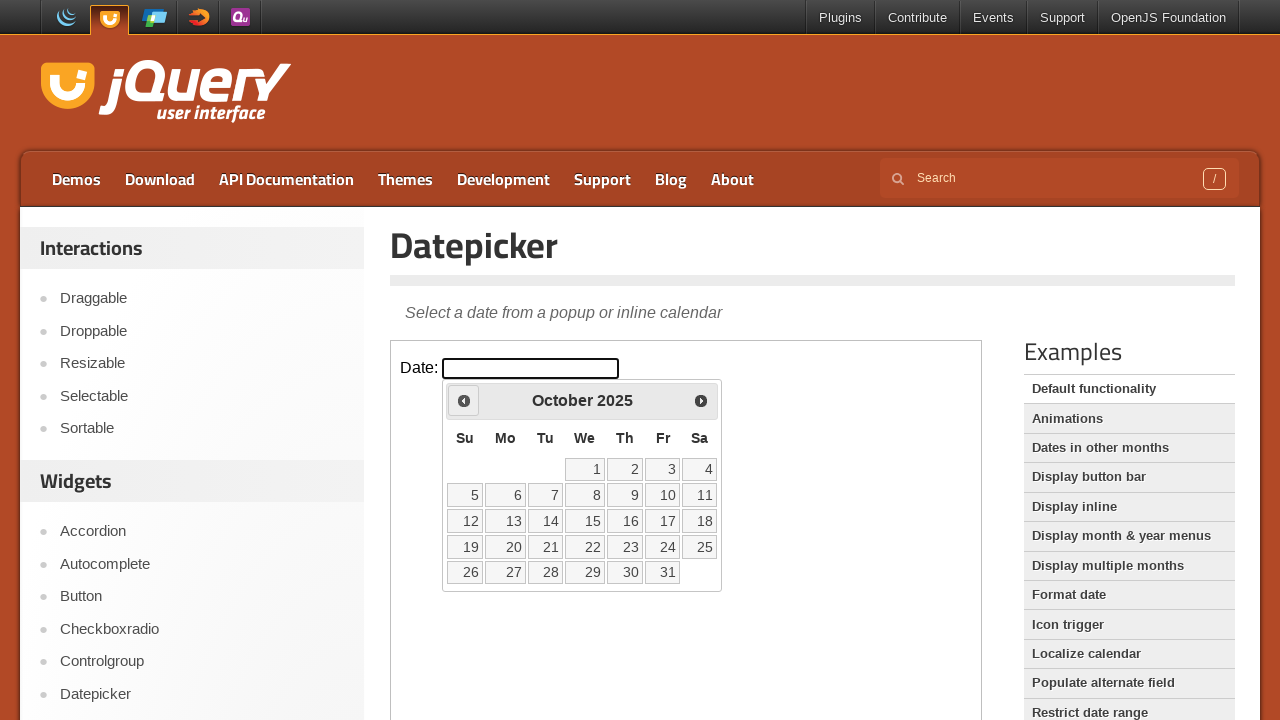

Waited 500ms for animation
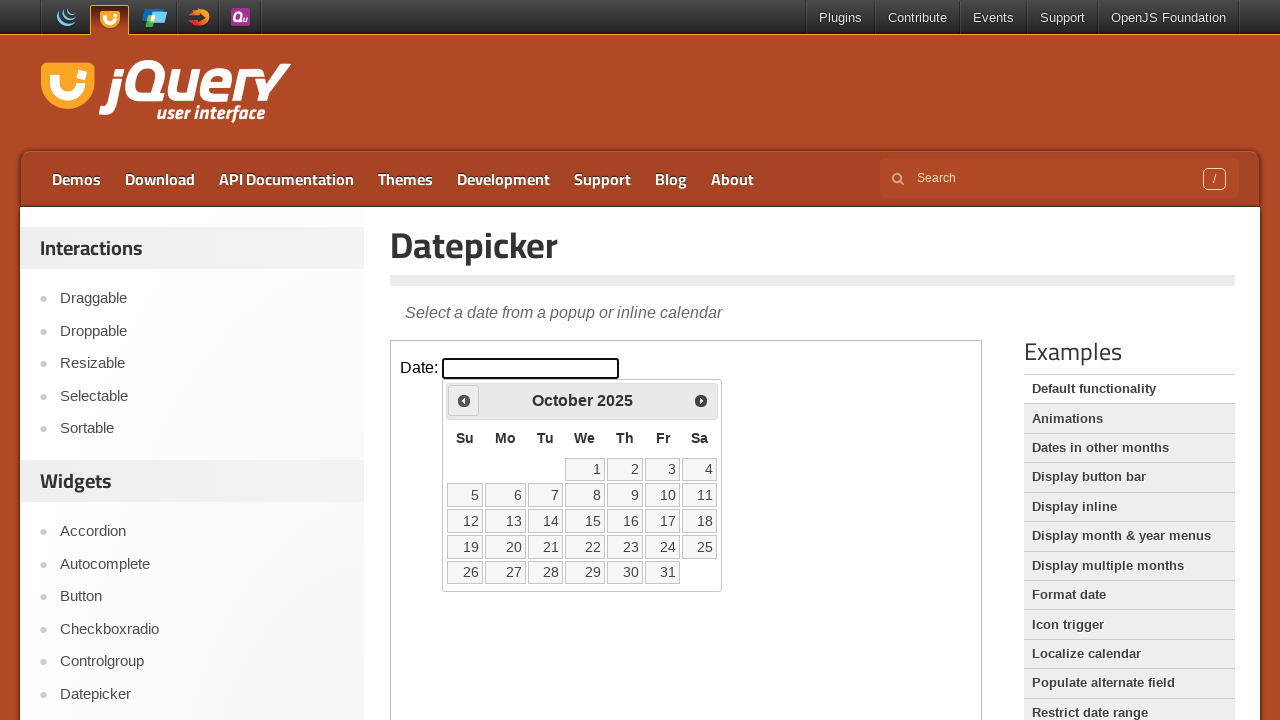

Read current year: 2025
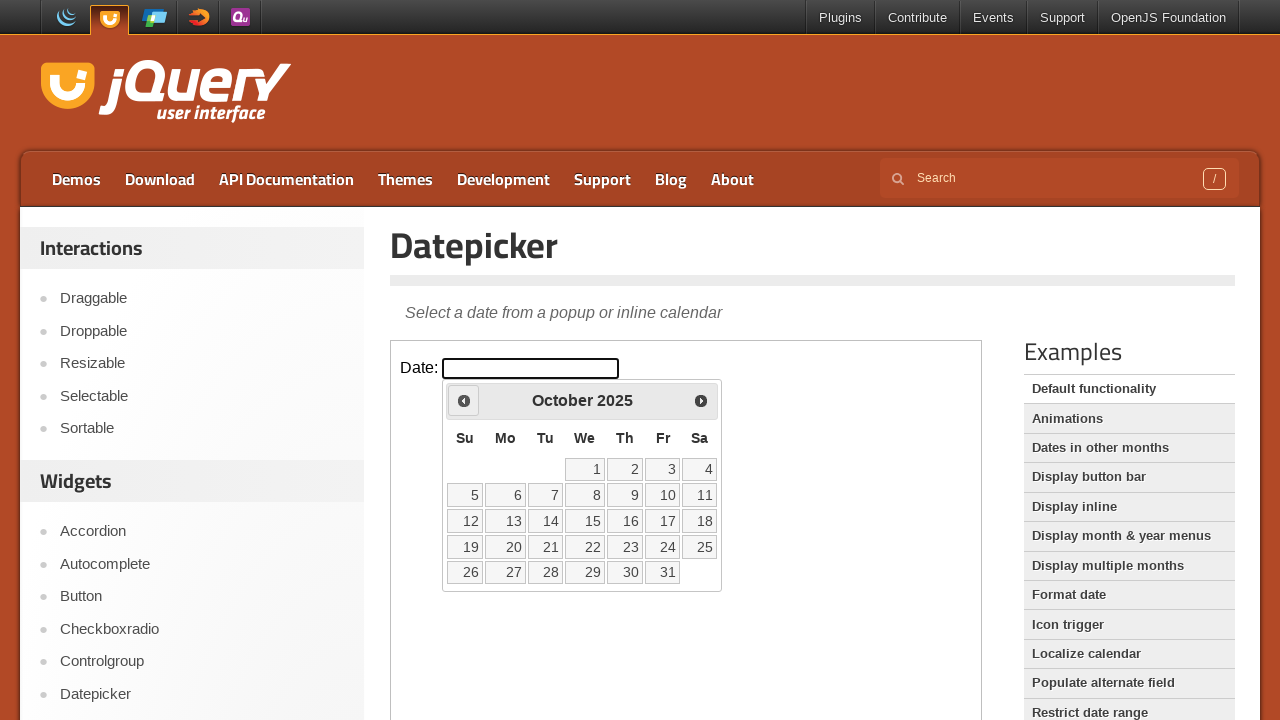

Clicked Prev to navigate to earlier year at (464, 400) on iframe >> nth=0 >> internal:control=enter-frame >> text=Prev
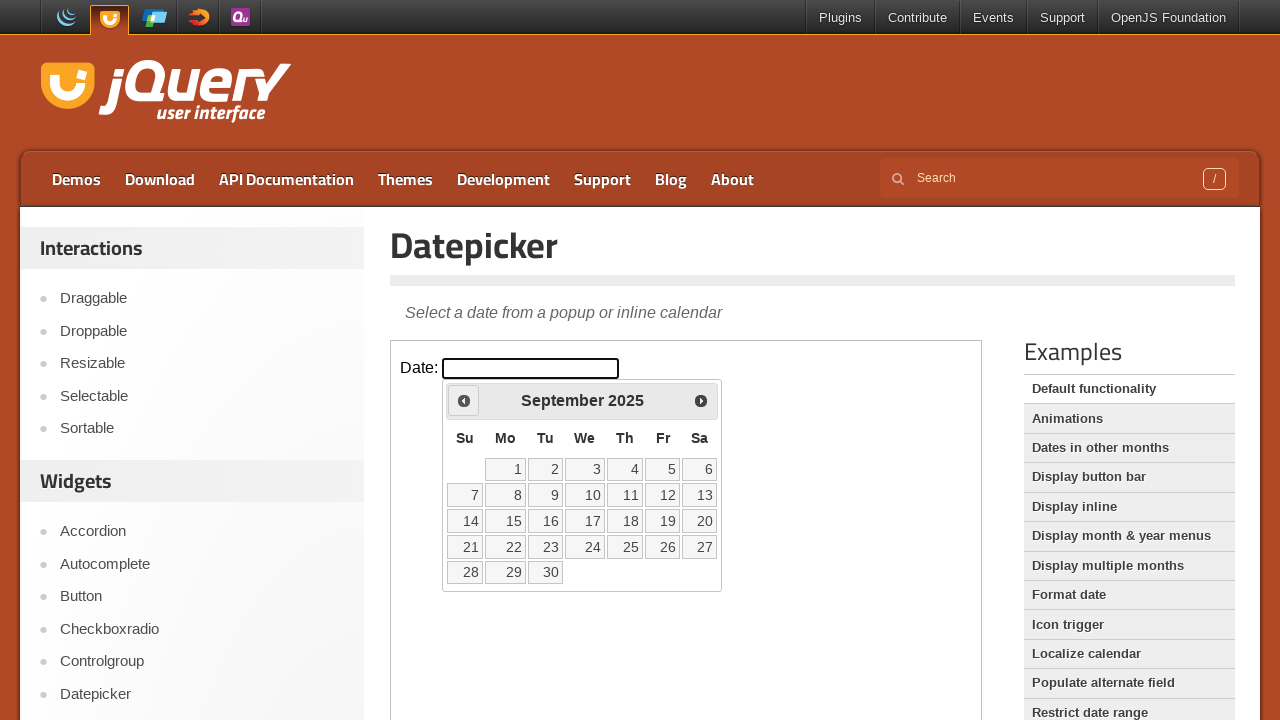

Waited 500ms for animation
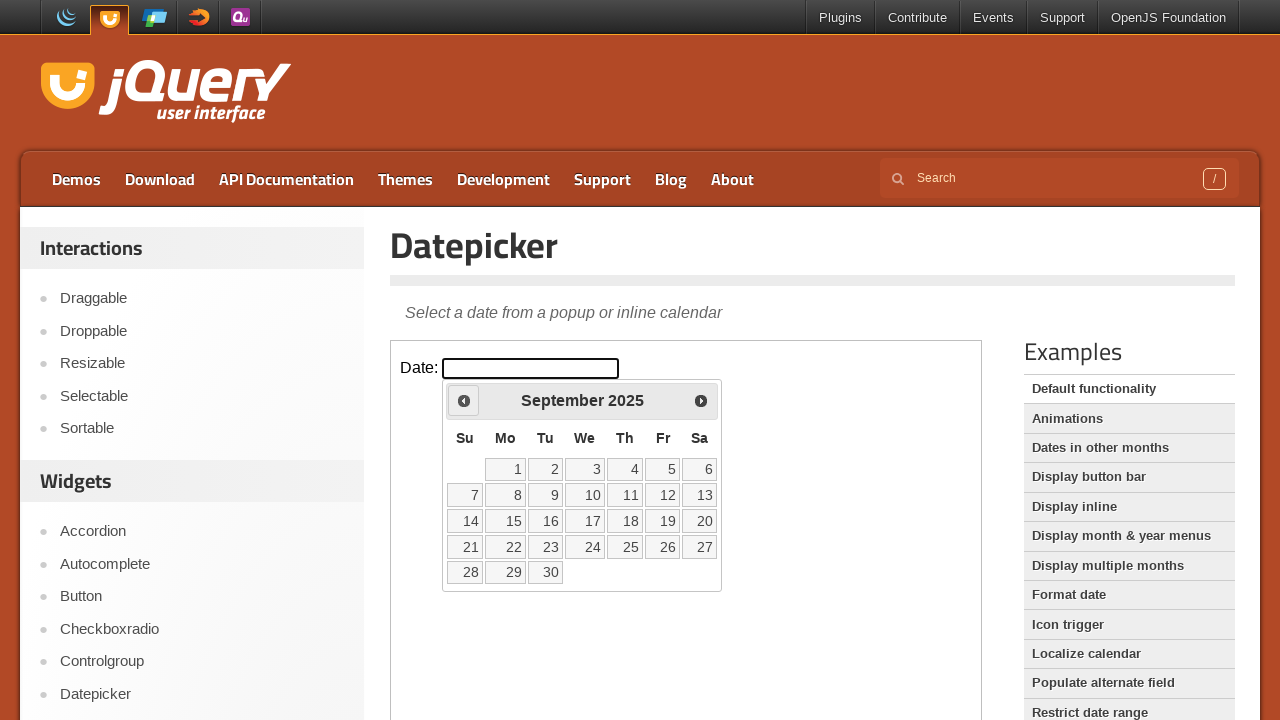

Read current year: 2025
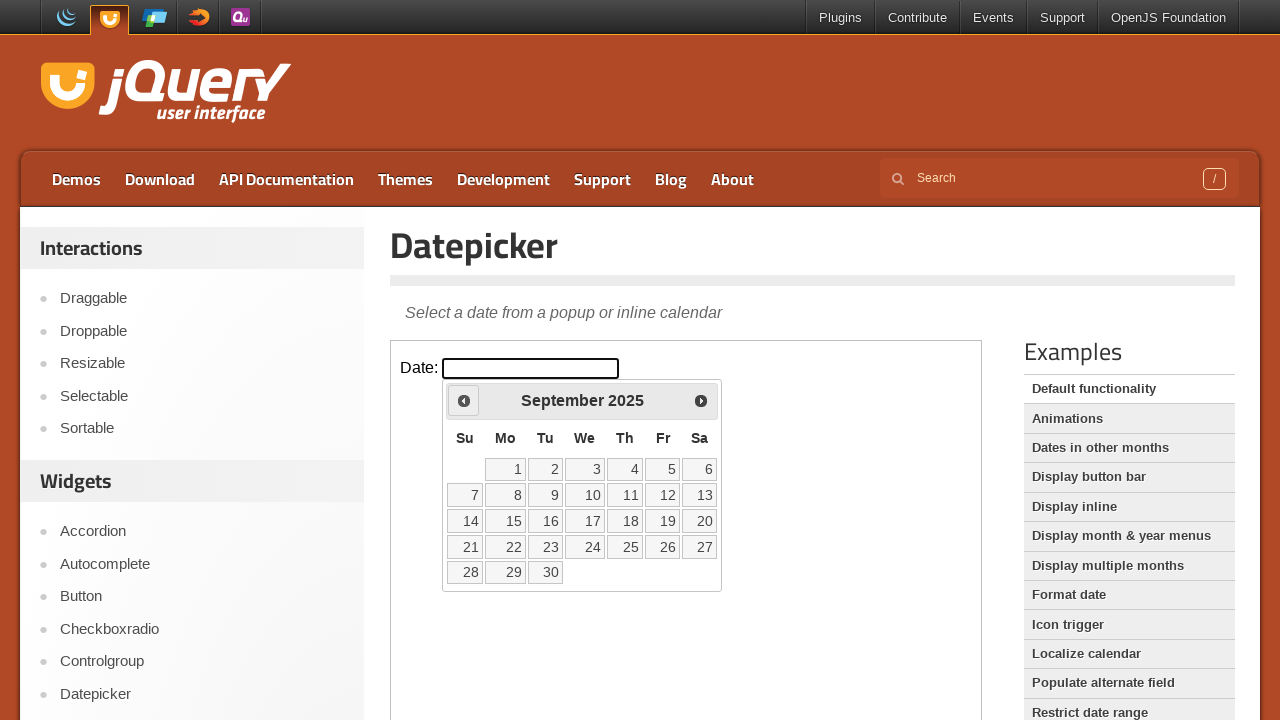

Clicked Prev to navigate to earlier year at (464, 400) on iframe >> nth=0 >> internal:control=enter-frame >> text=Prev
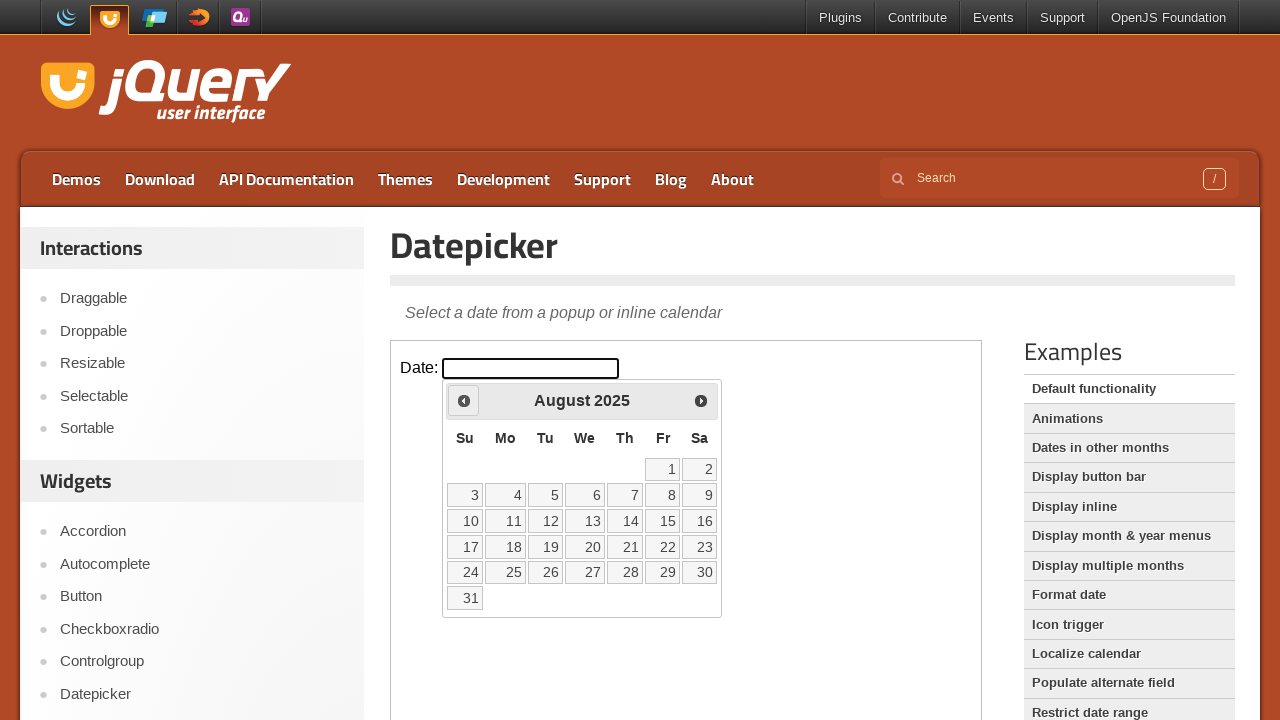

Waited 500ms for animation
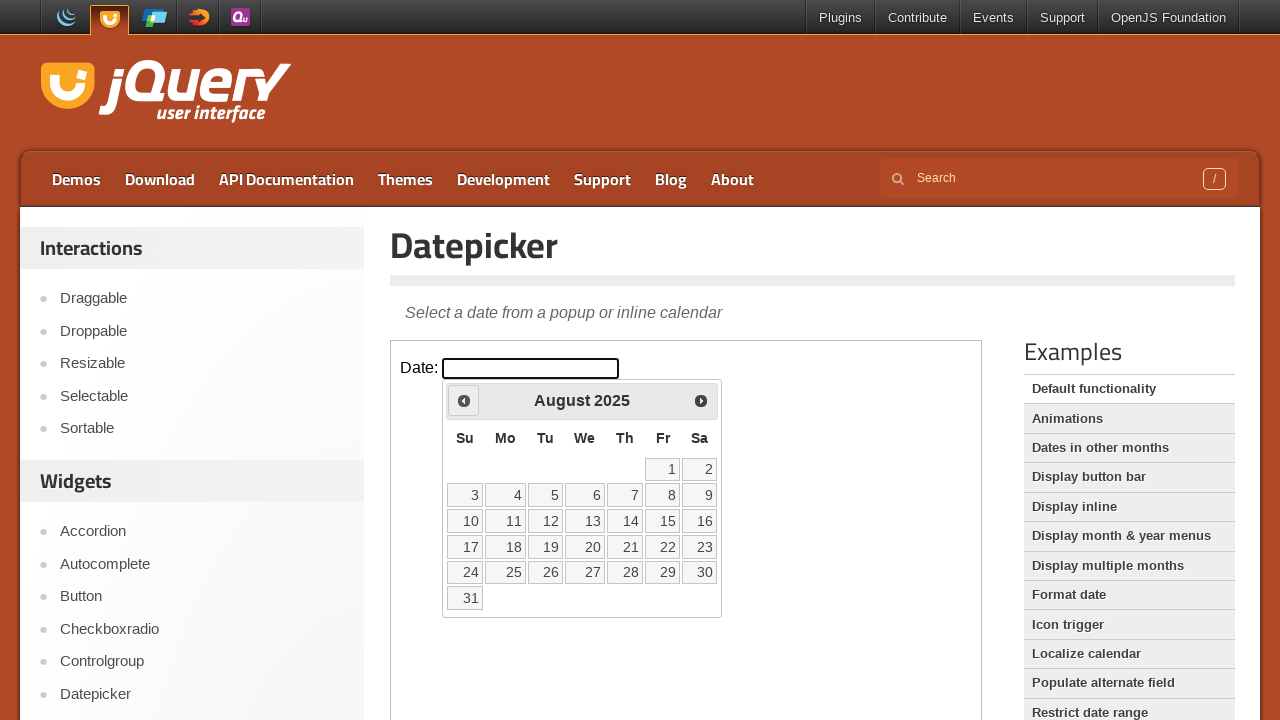

Read current year: 2025
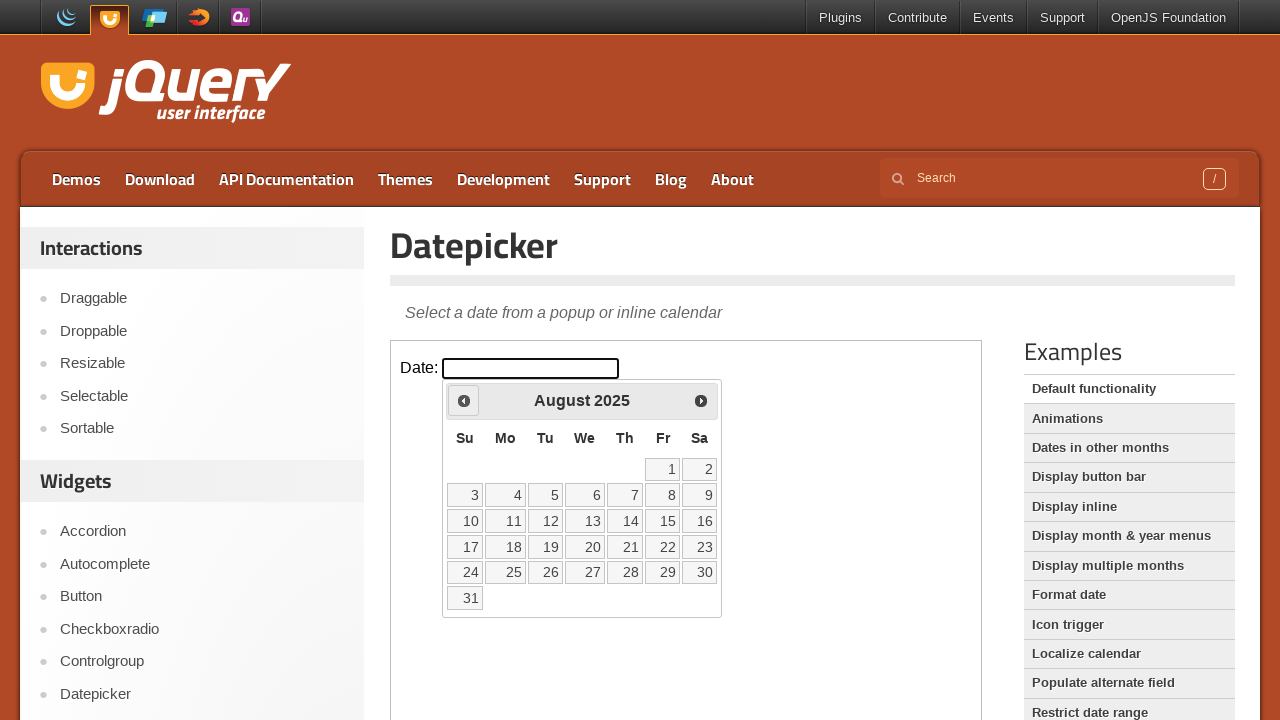

Clicked Prev to navigate to earlier year at (464, 400) on iframe >> nth=0 >> internal:control=enter-frame >> text=Prev
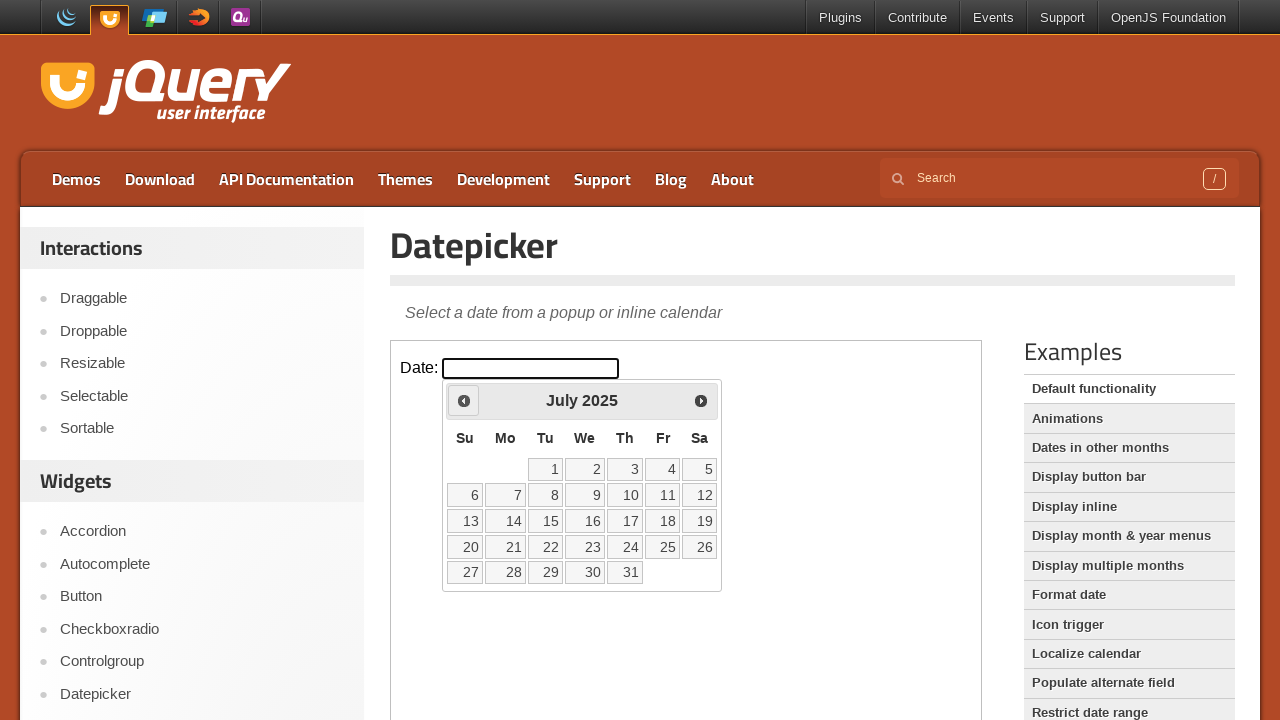

Waited 500ms for animation
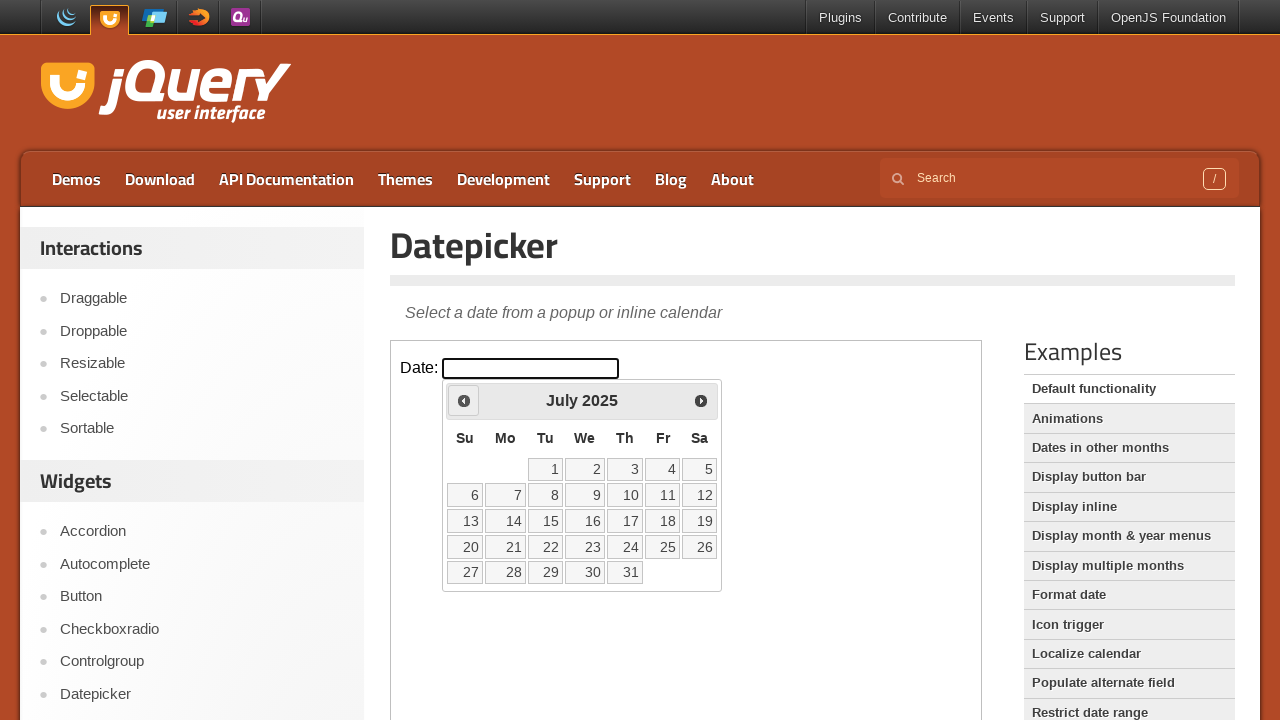

Read current year: 2025
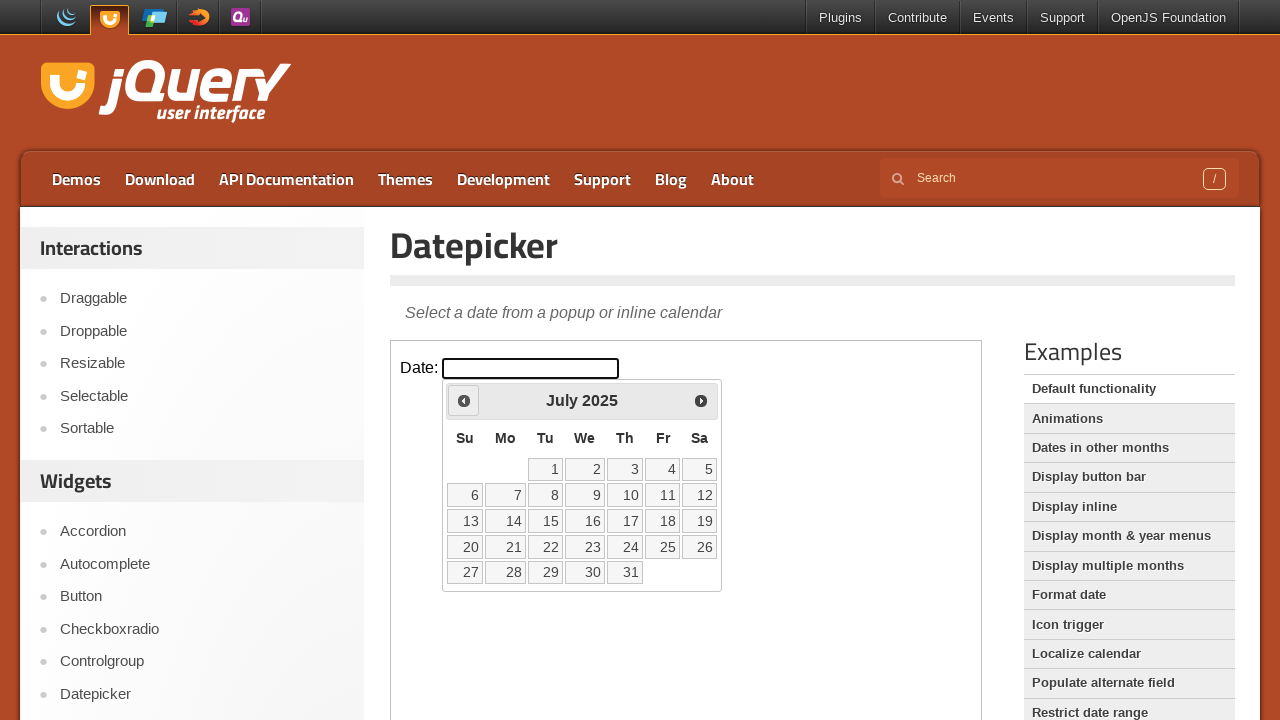

Clicked Prev to navigate to earlier year at (464, 400) on iframe >> nth=0 >> internal:control=enter-frame >> text=Prev
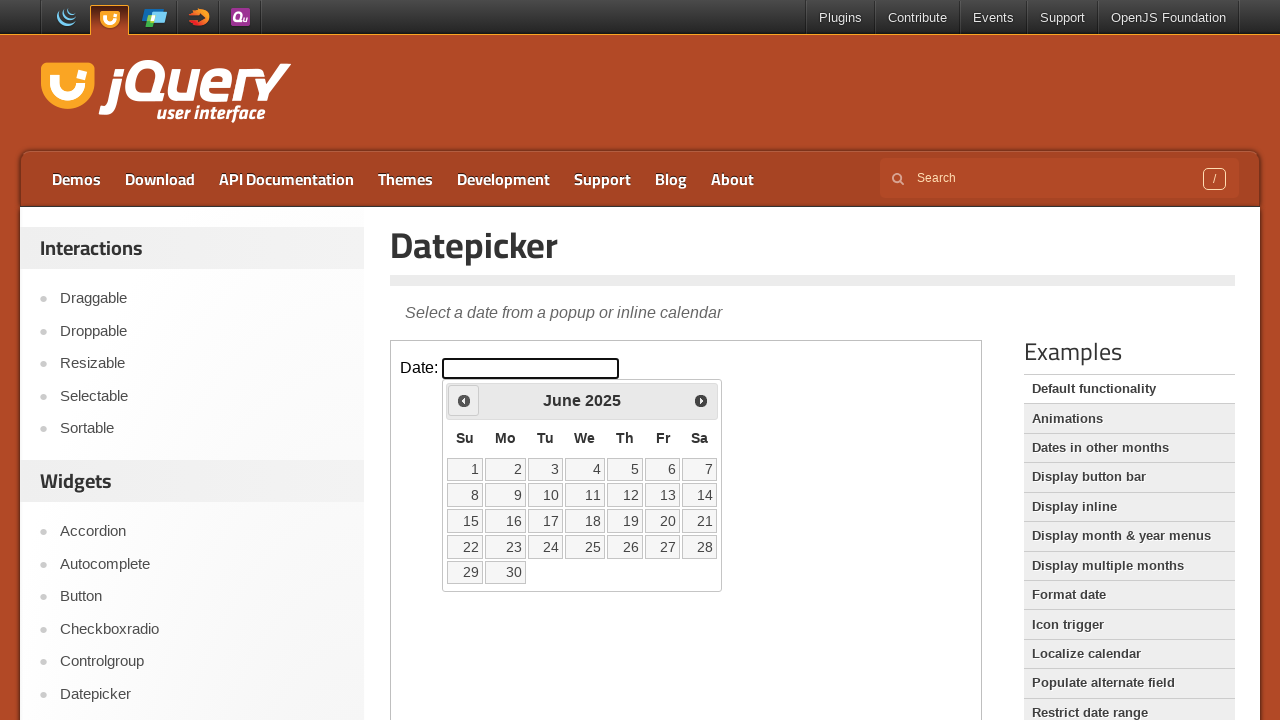

Waited 500ms for animation
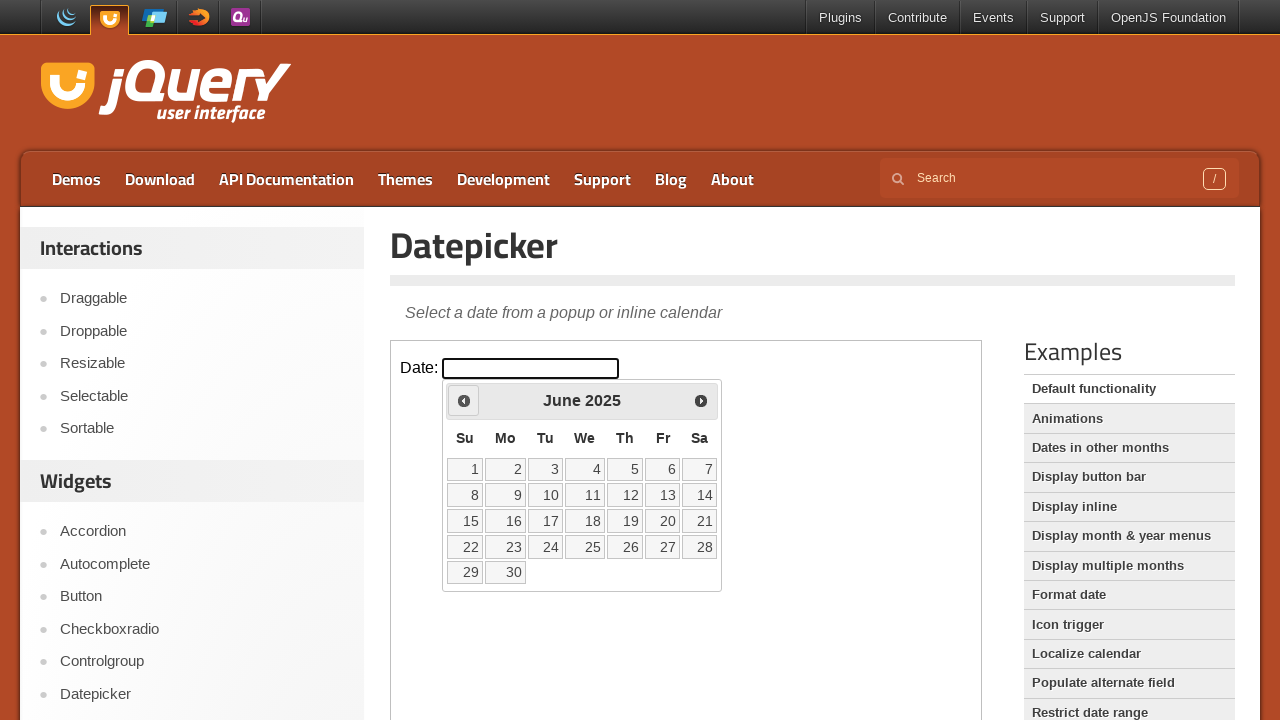

Read current year: 2025
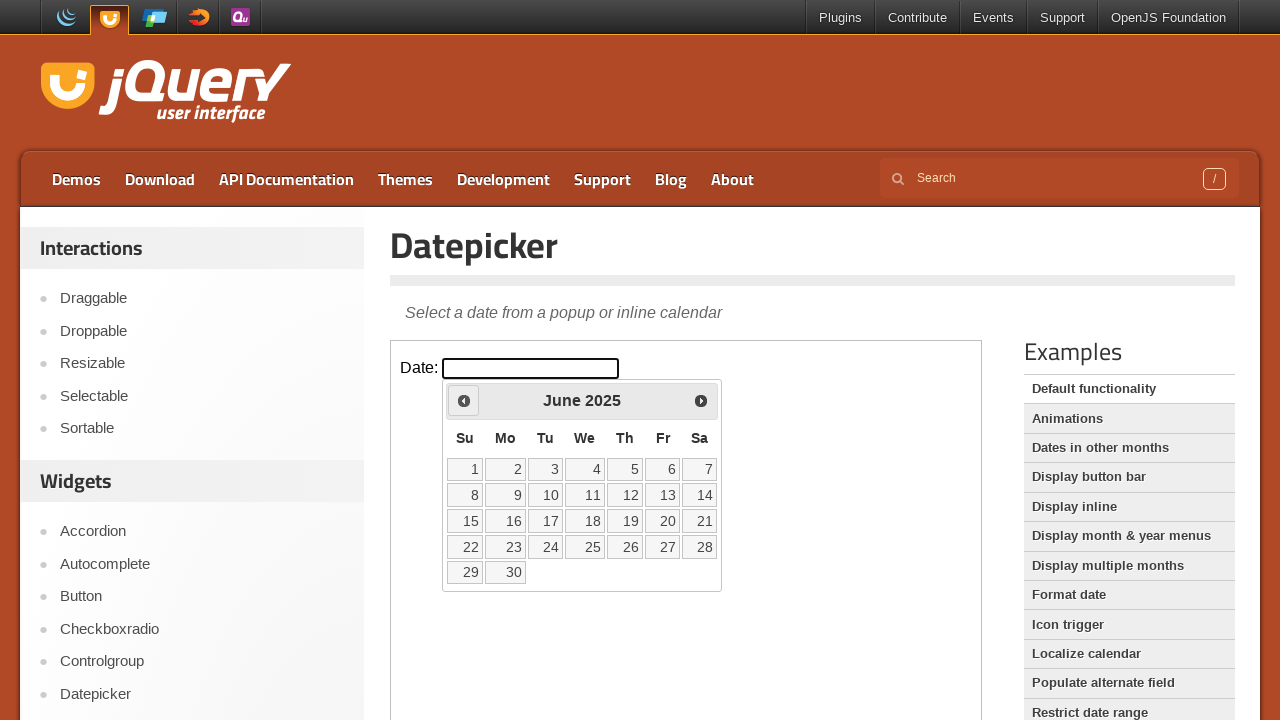

Clicked Prev to navigate to earlier year at (464, 400) on iframe >> nth=0 >> internal:control=enter-frame >> text=Prev
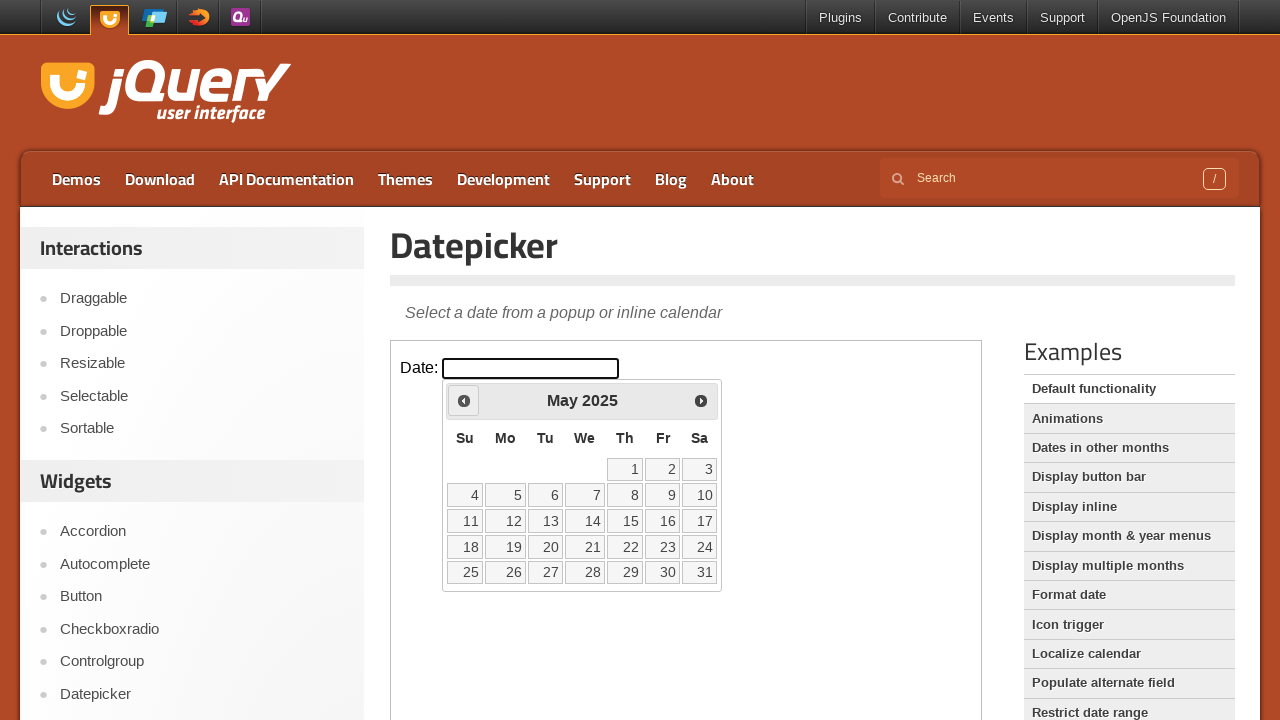

Waited 500ms for animation
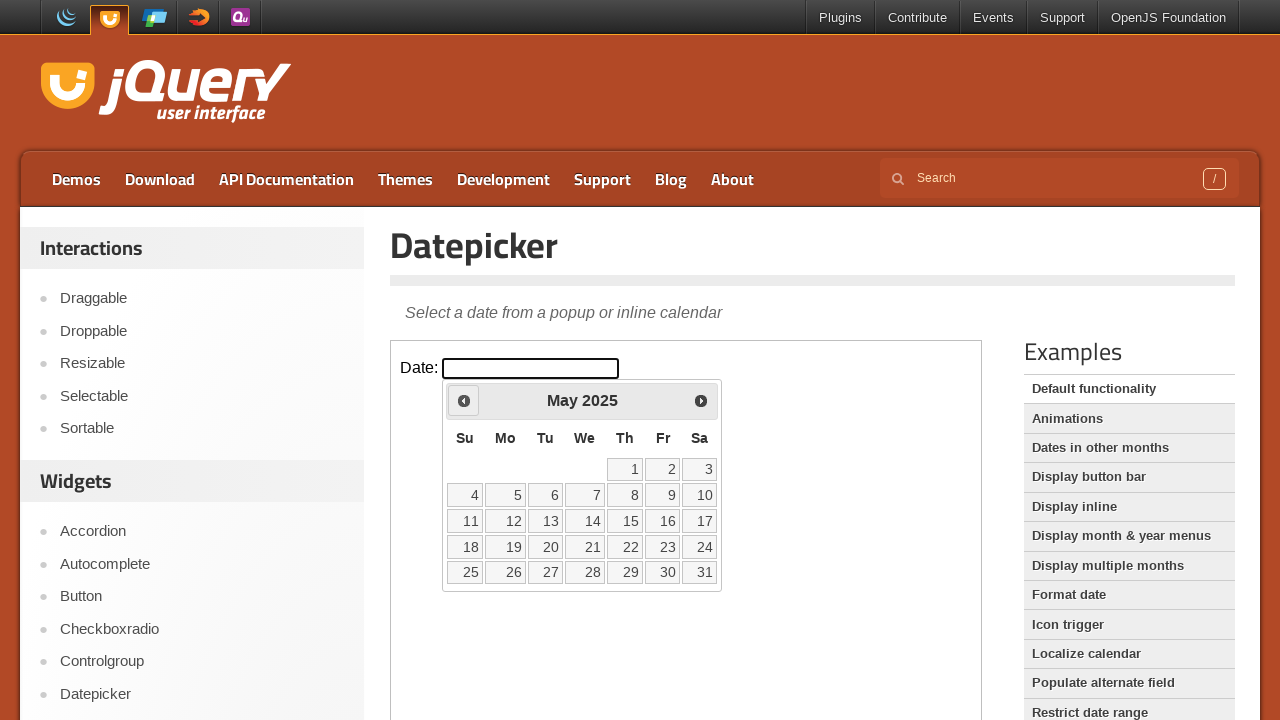

Read current year: 2025
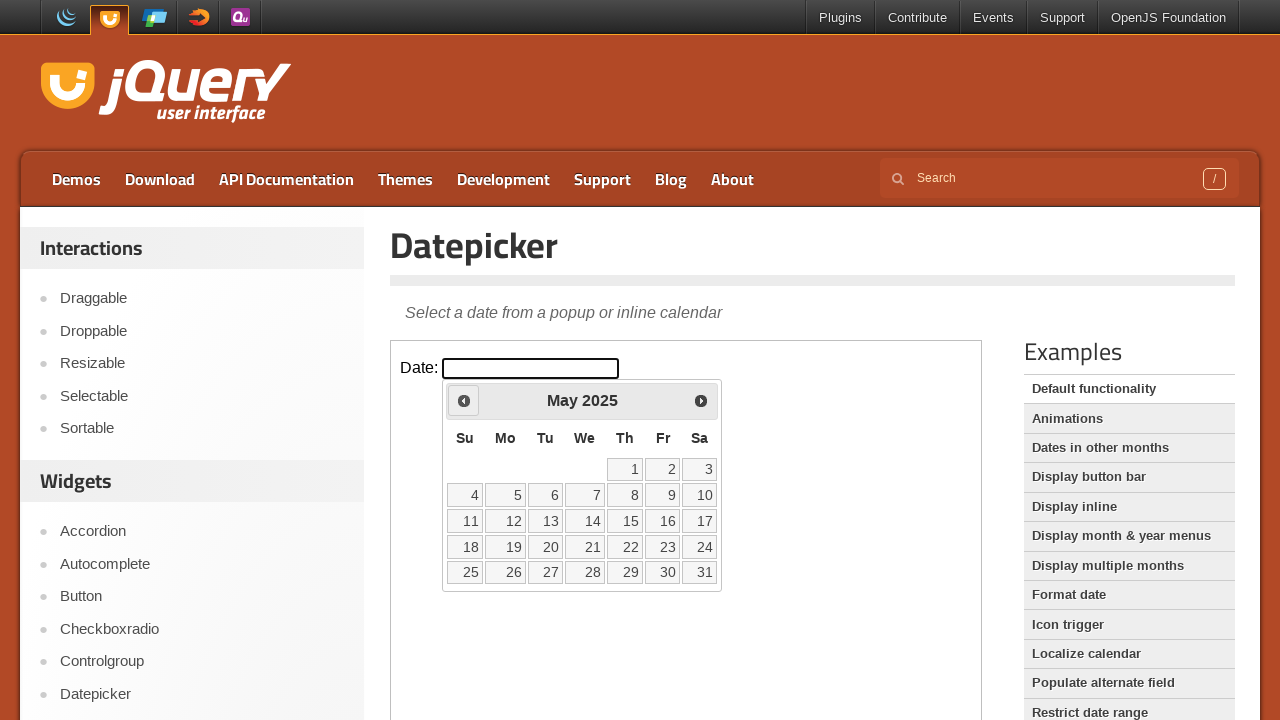

Clicked Prev to navigate to earlier year at (464, 400) on iframe >> nth=0 >> internal:control=enter-frame >> text=Prev
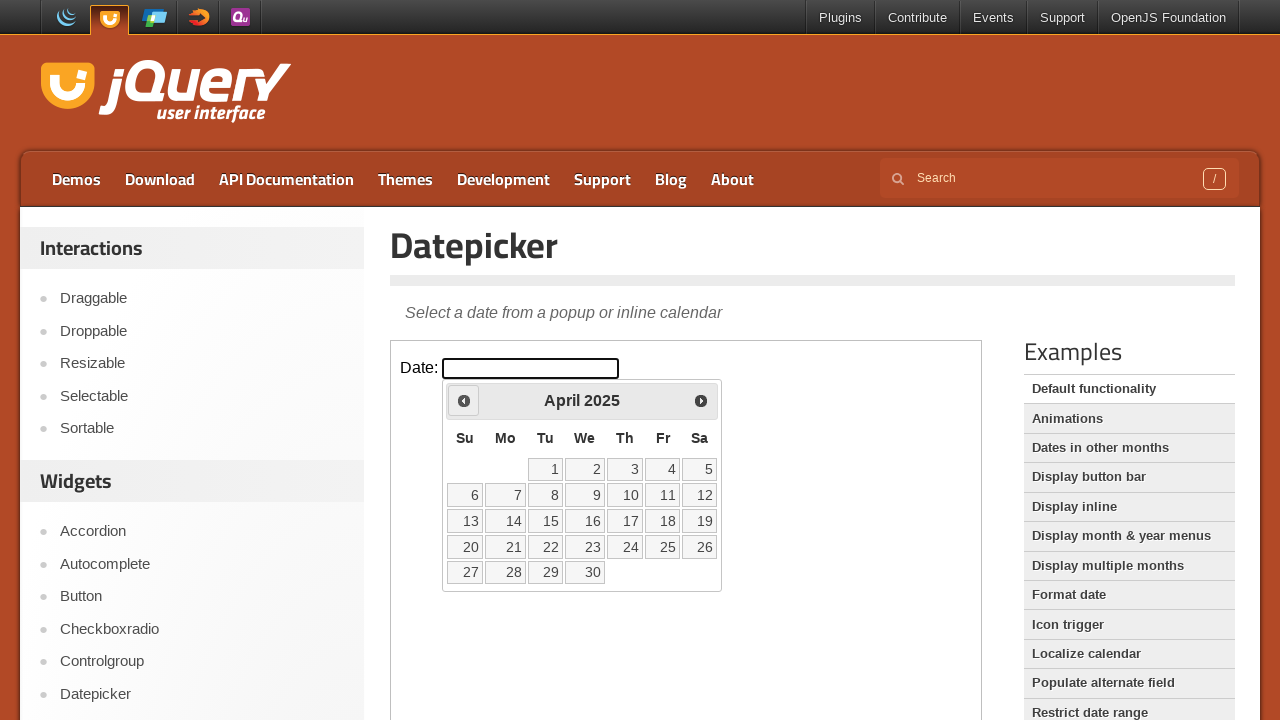

Waited 500ms for animation
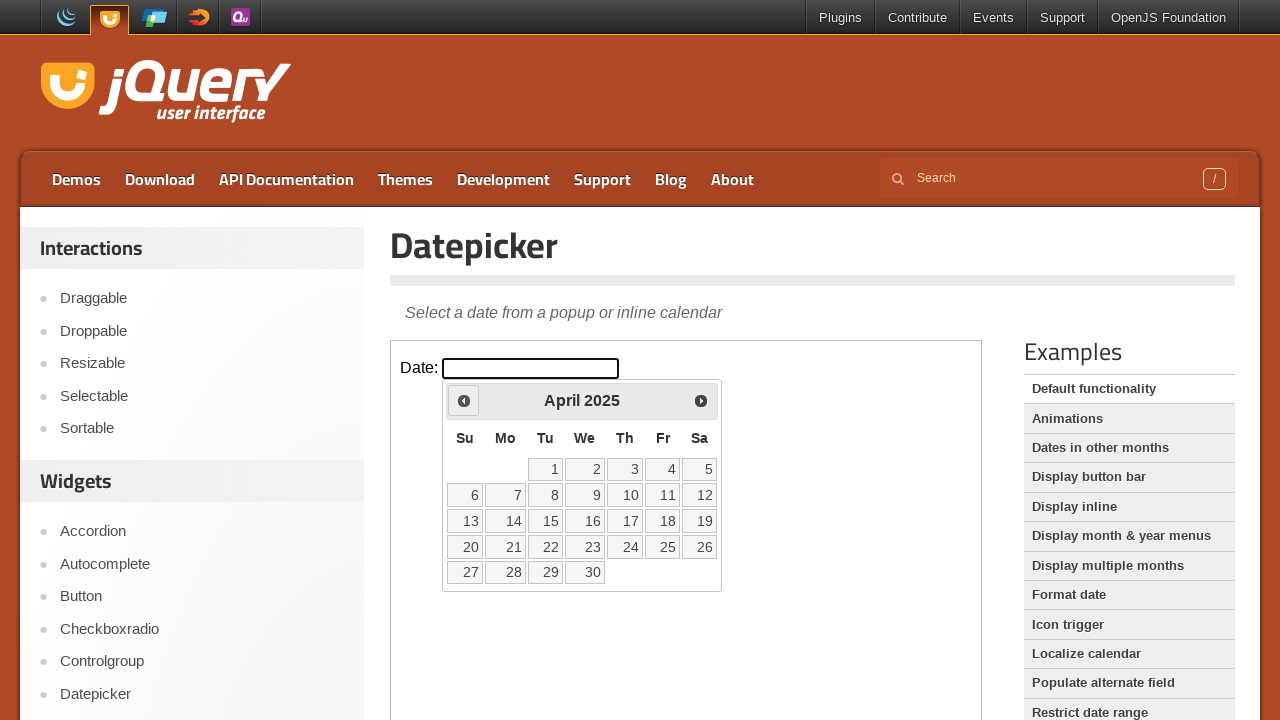

Read current year: 2025
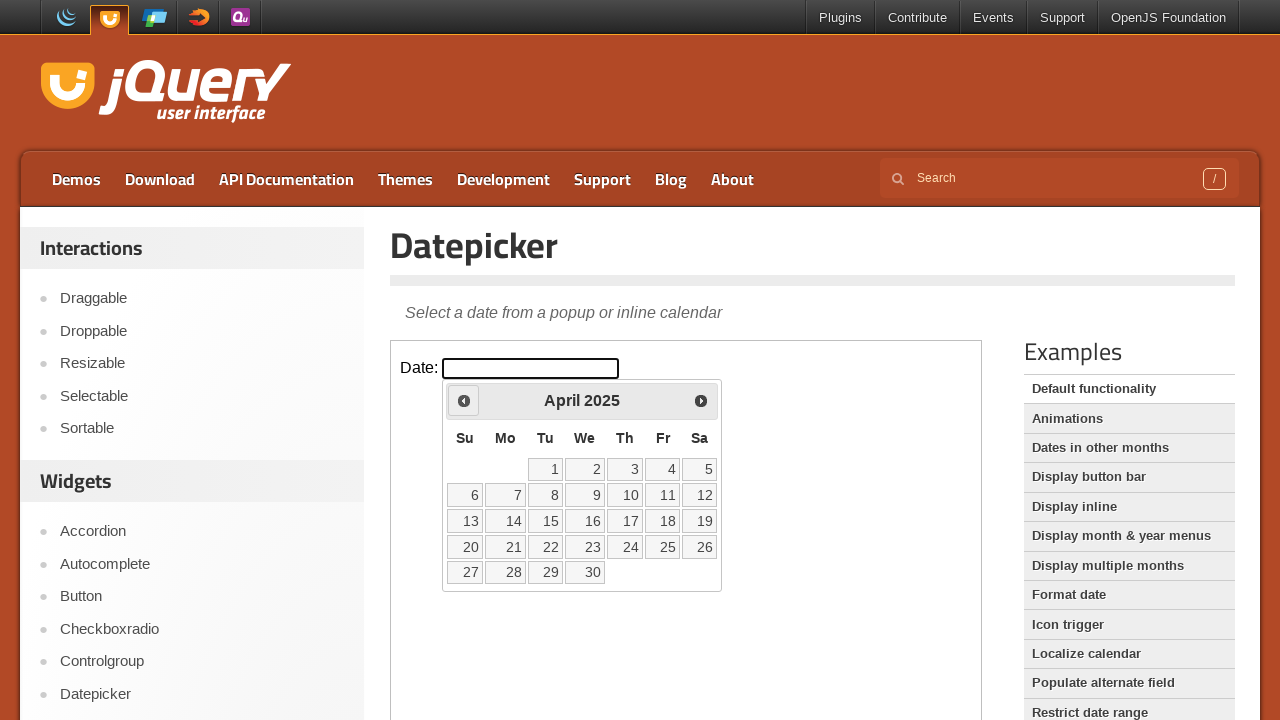

Clicked Prev to navigate to earlier year at (464, 400) on iframe >> nth=0 >> internal:control=enter-frame >> text=Prev
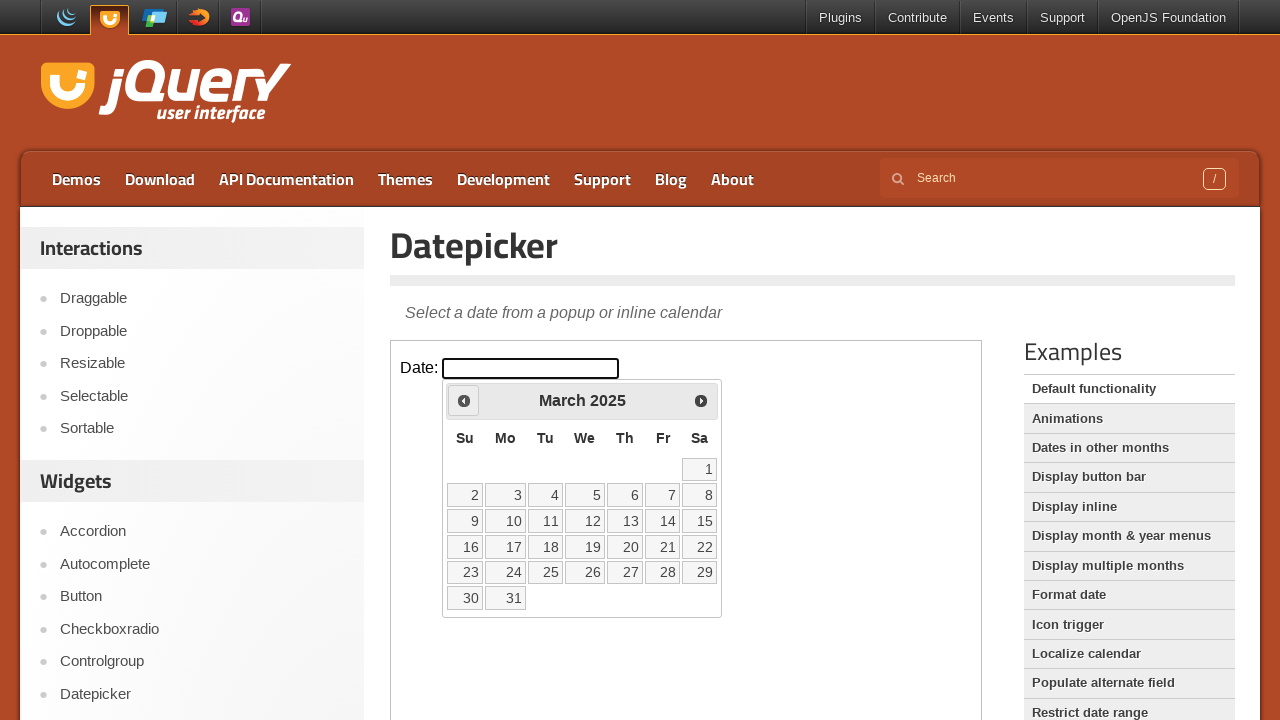

Waited 500ms for animation
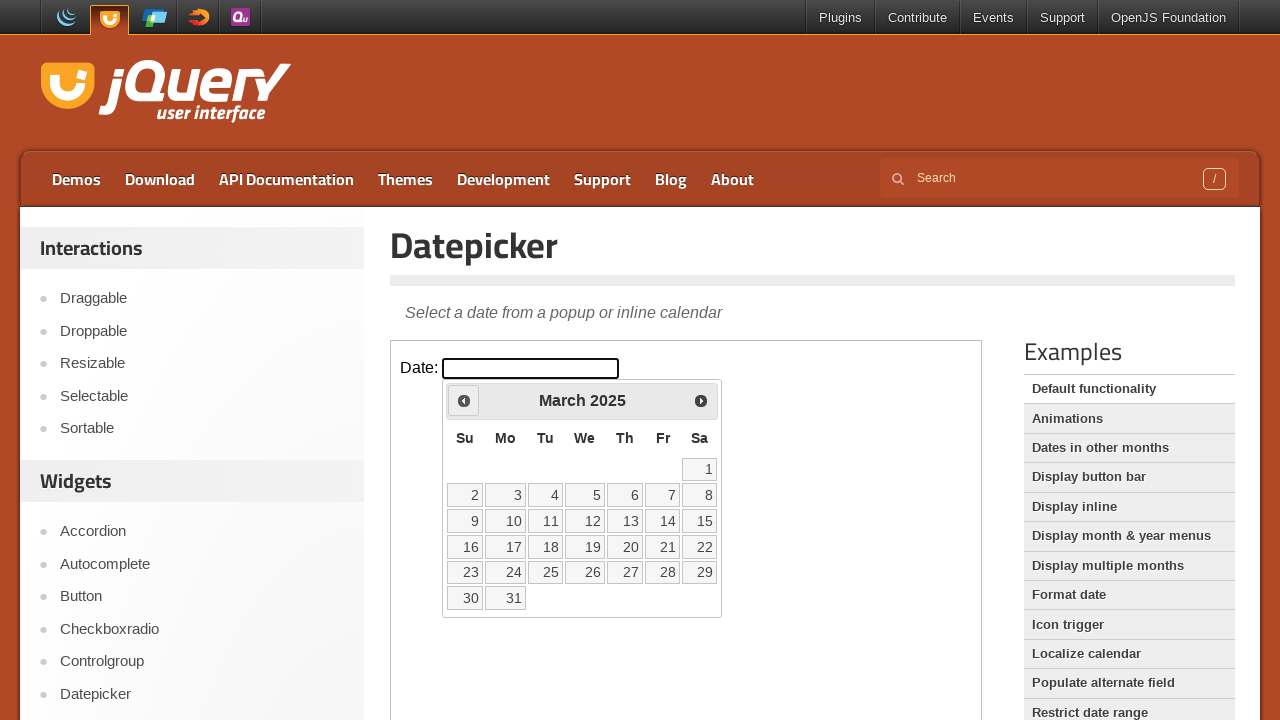

Read current year: 2025
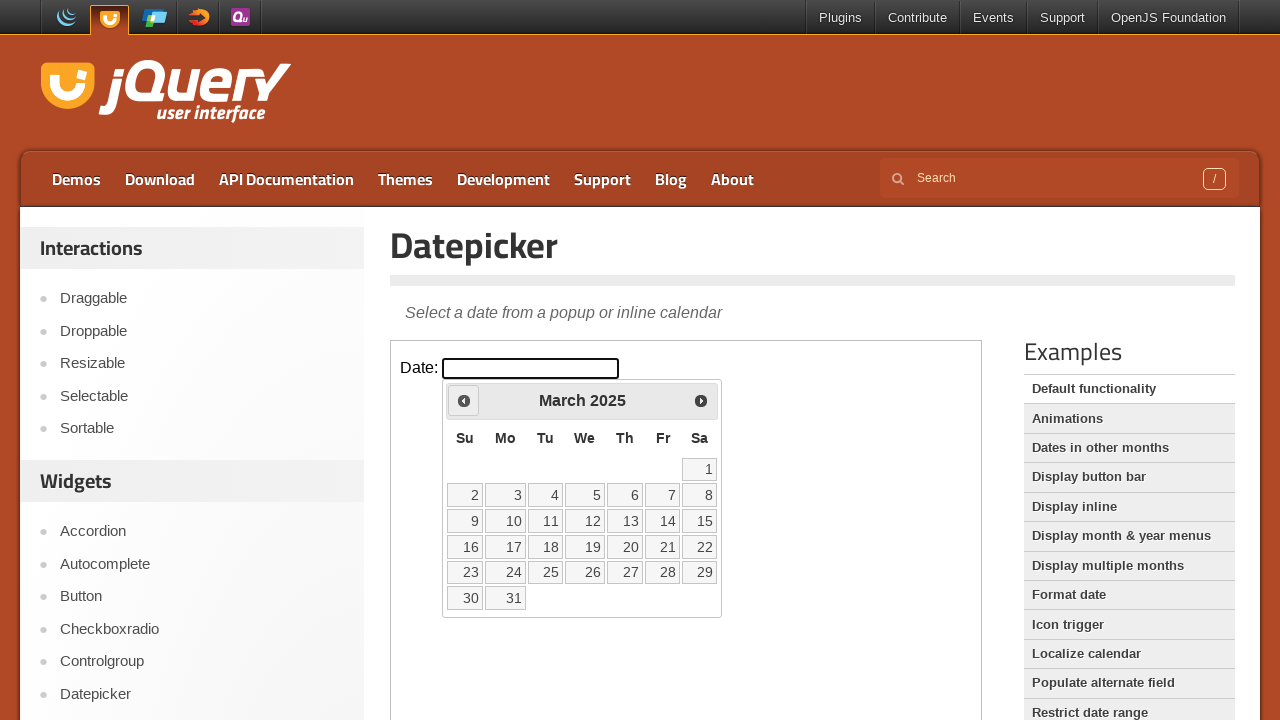

Clicked Prev to navigate to earlier year at (464, 400) on iframe >> nth=0 >> internal:control=enter-frame >> text=Prev
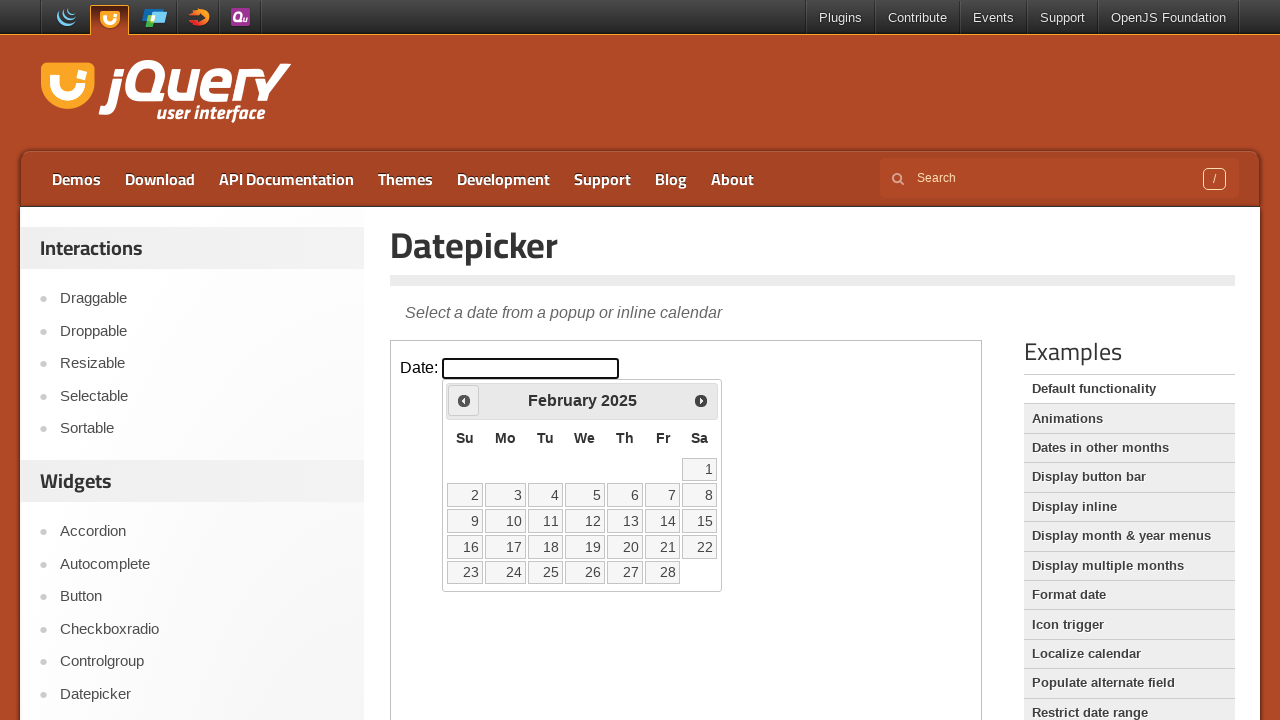

Waited 500ms for animation
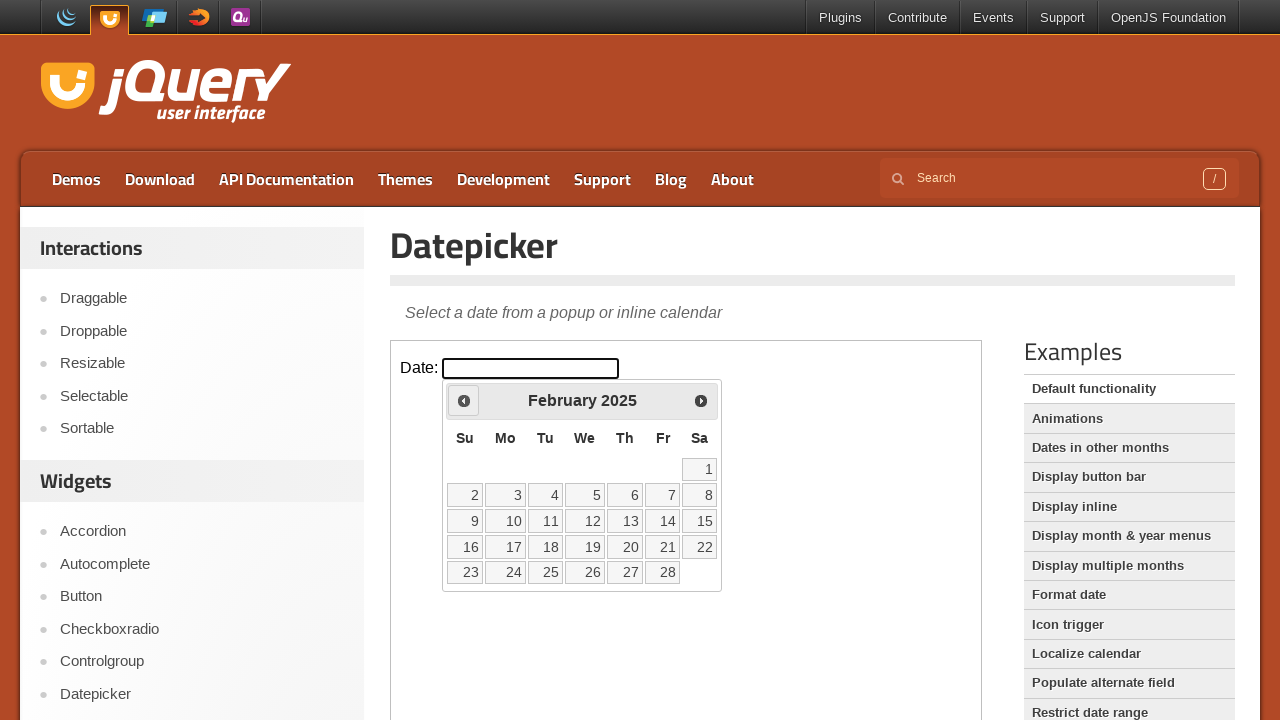

Read current year: 2025
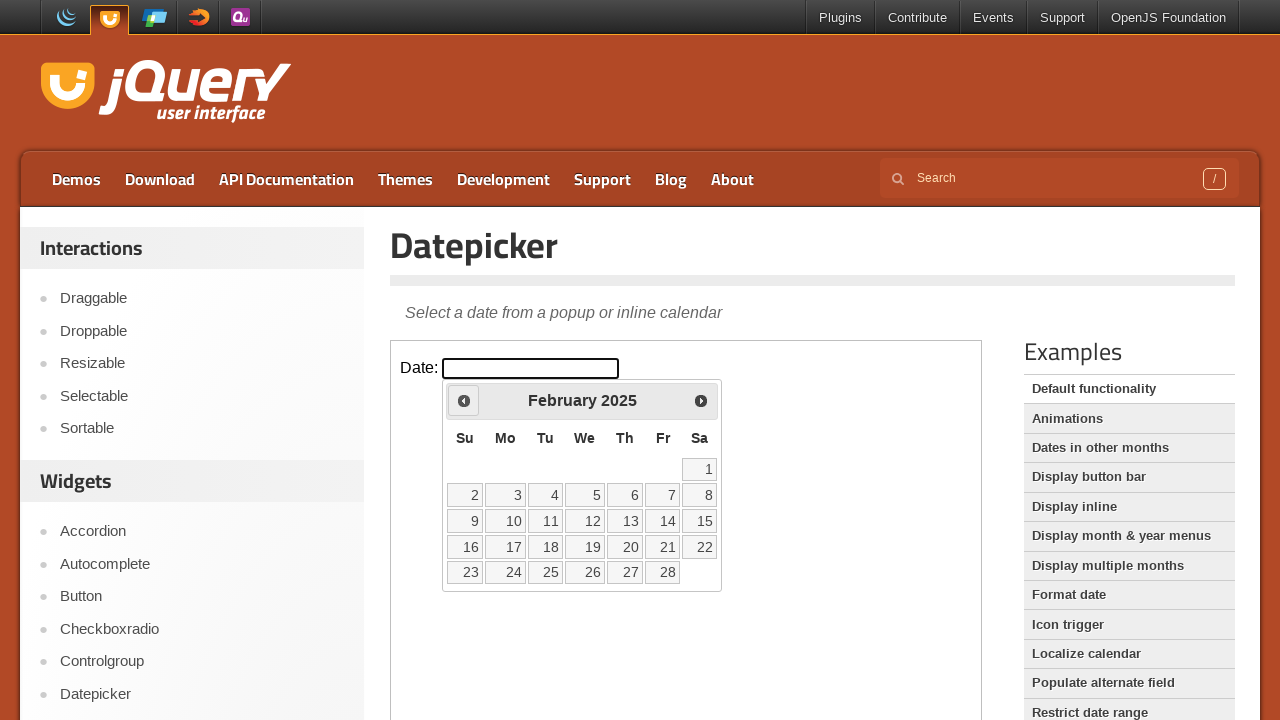

Clicked Prev to navigate to earlier year at (464, 400) on iframe >> nth=0 >> internal:control=enter-frame >> text=Prev
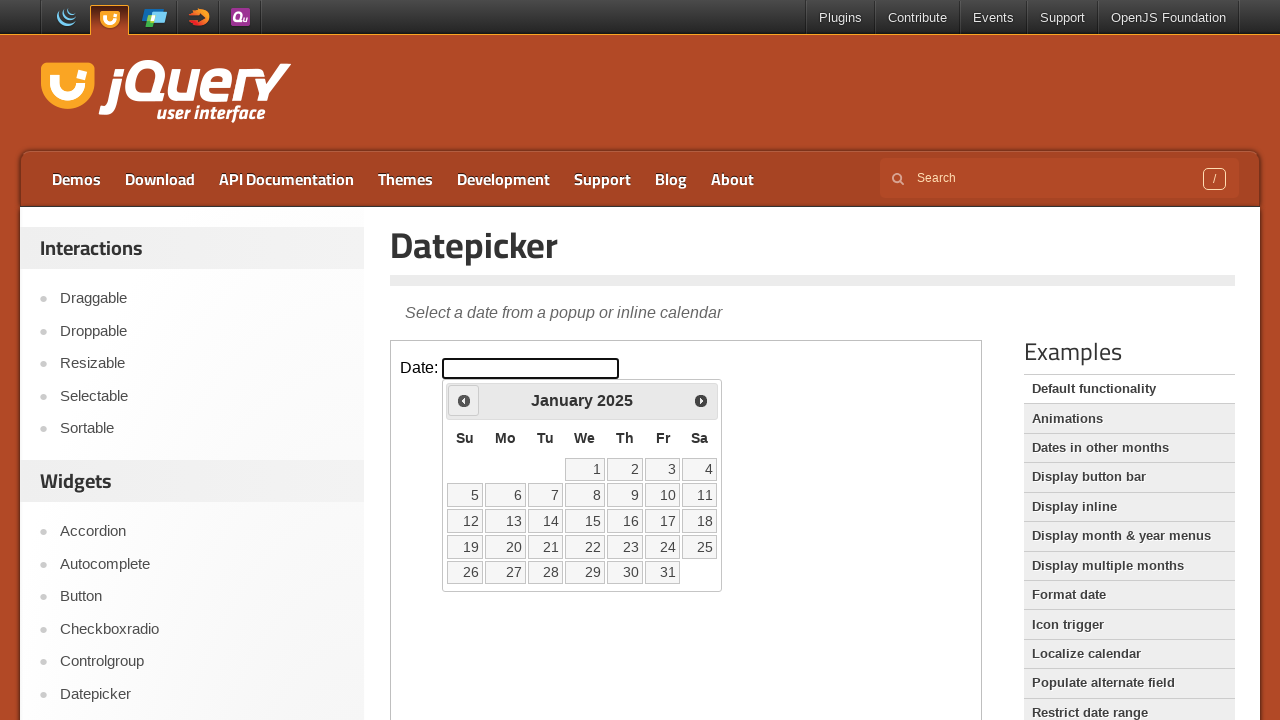

Waited 500ms for animation
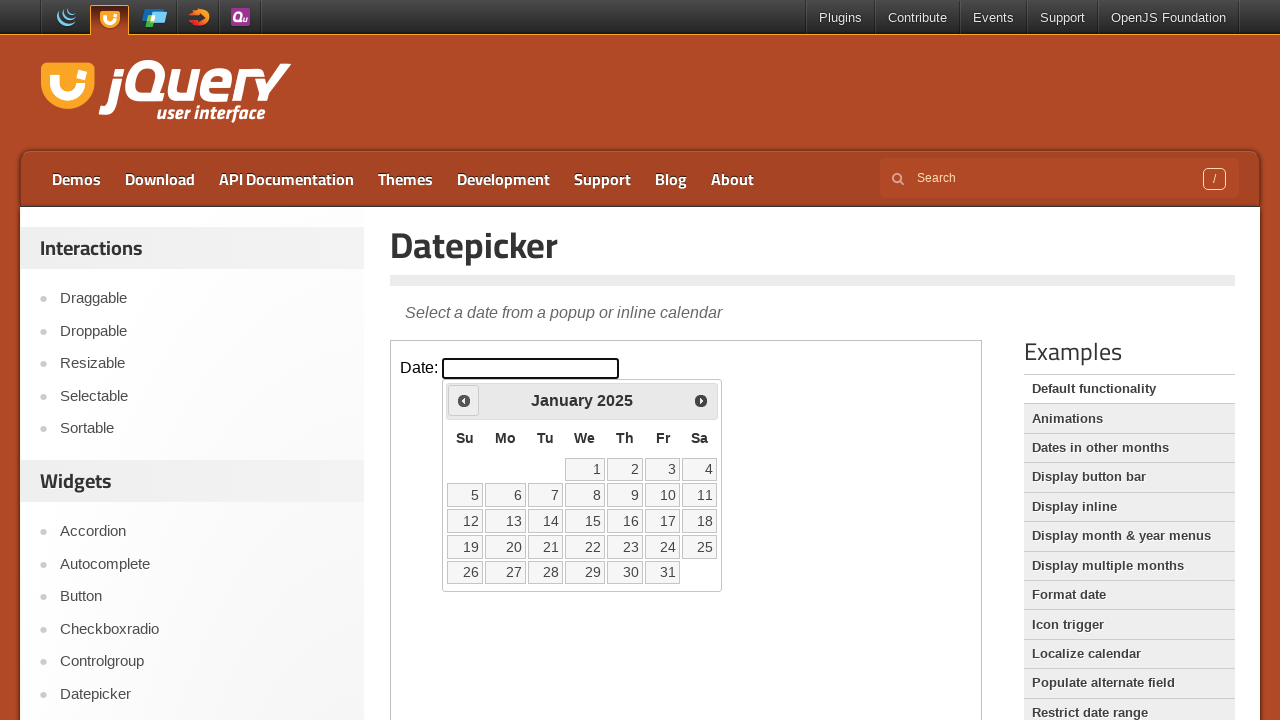

Read current year: 2025
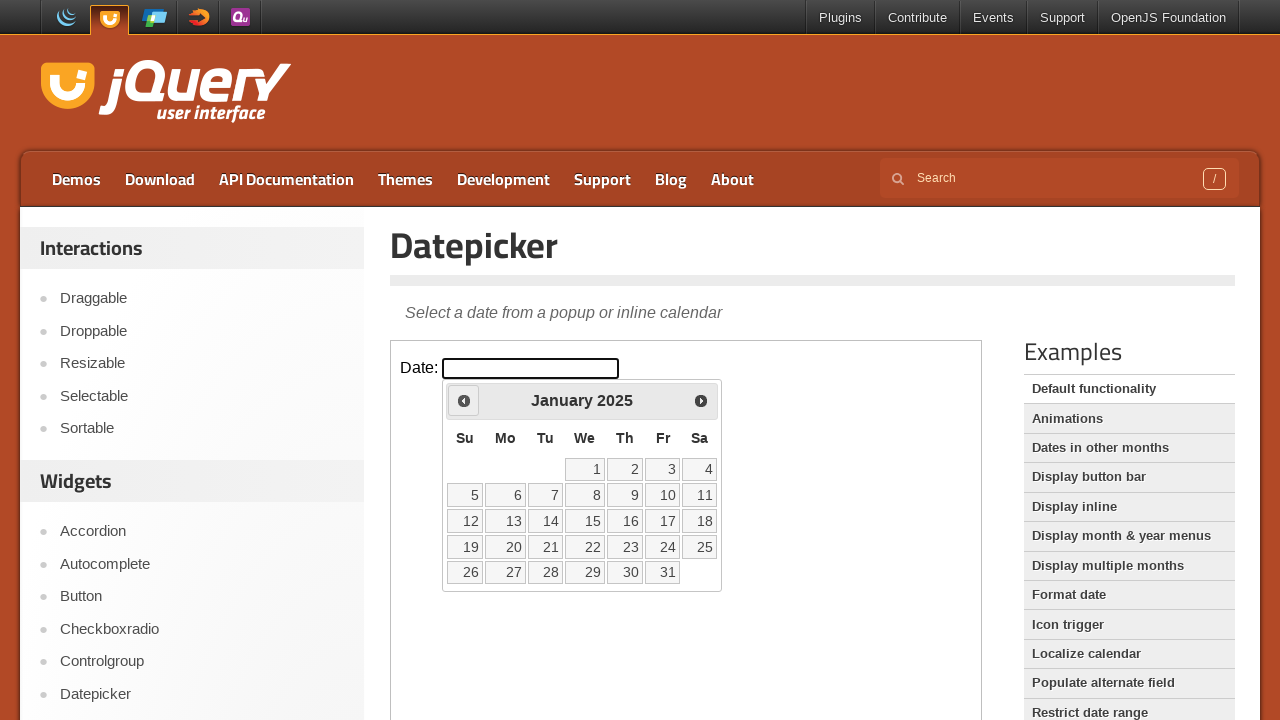

Clicked Prev to navigate to earlier year at (464, 400) on iframe >> nth=0 >> internal:control=enter-frame >> text=Prev
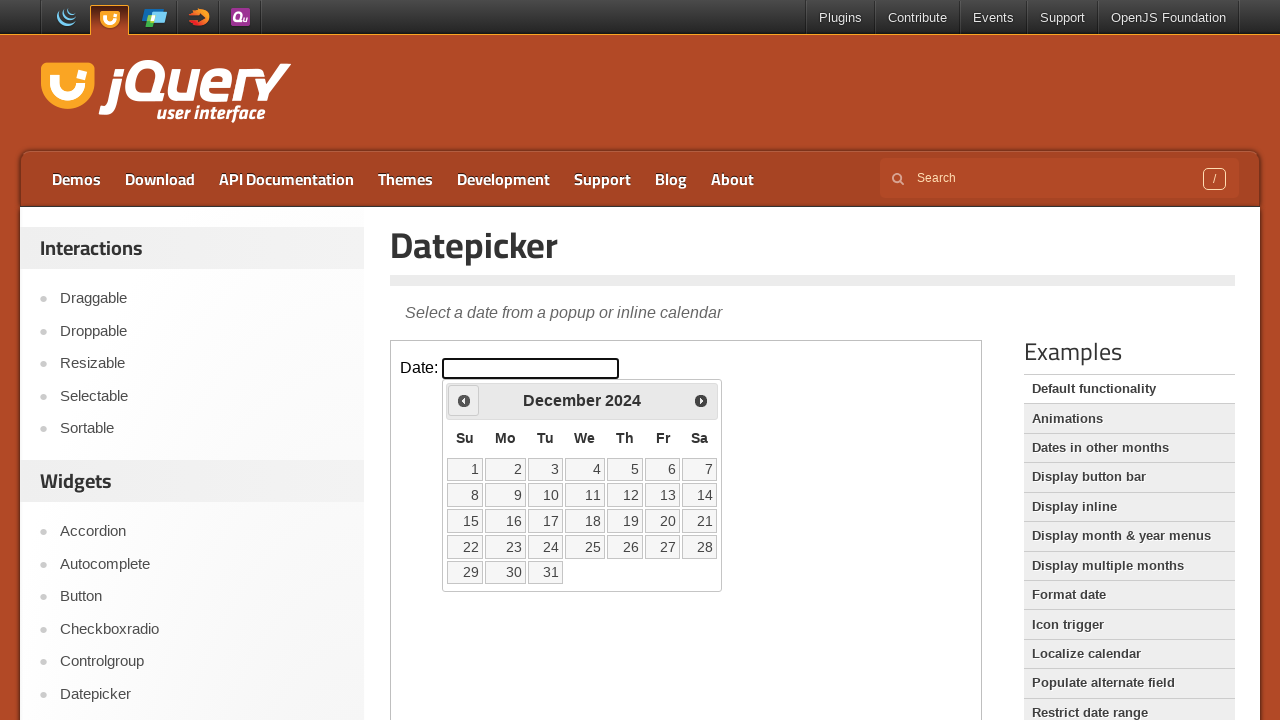

Waited 500ms for animation
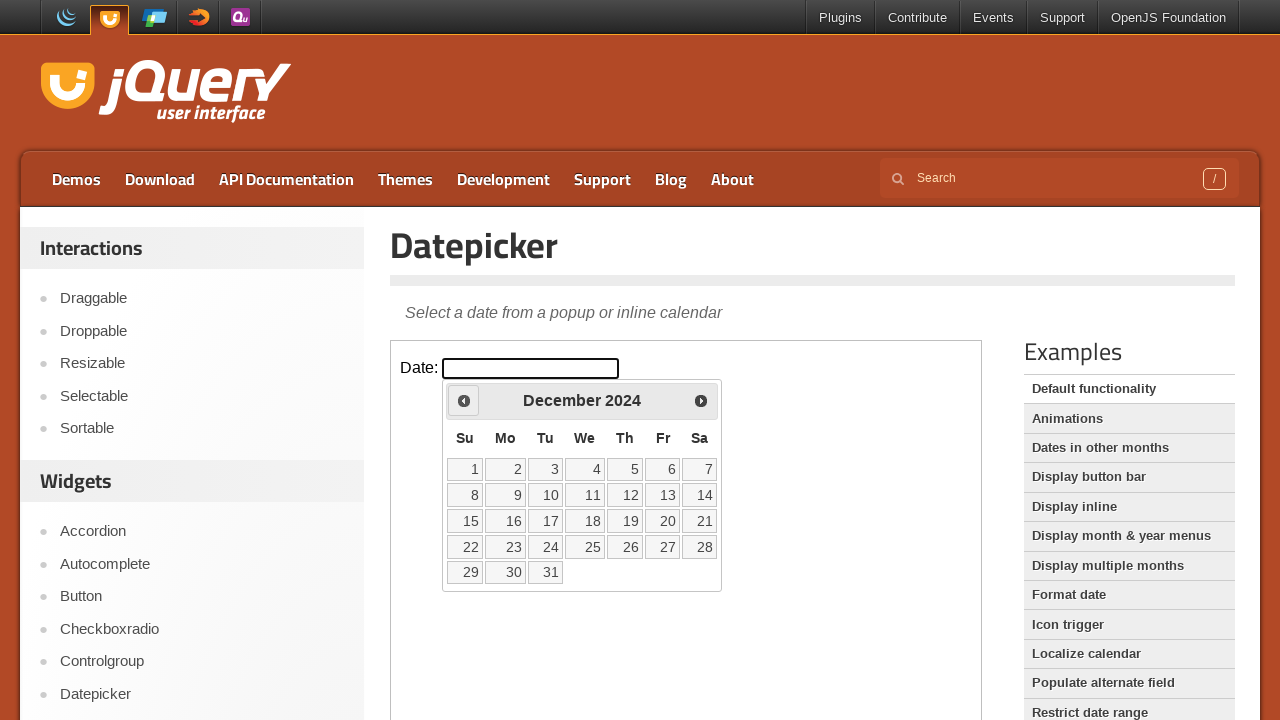

Read current year: 2024
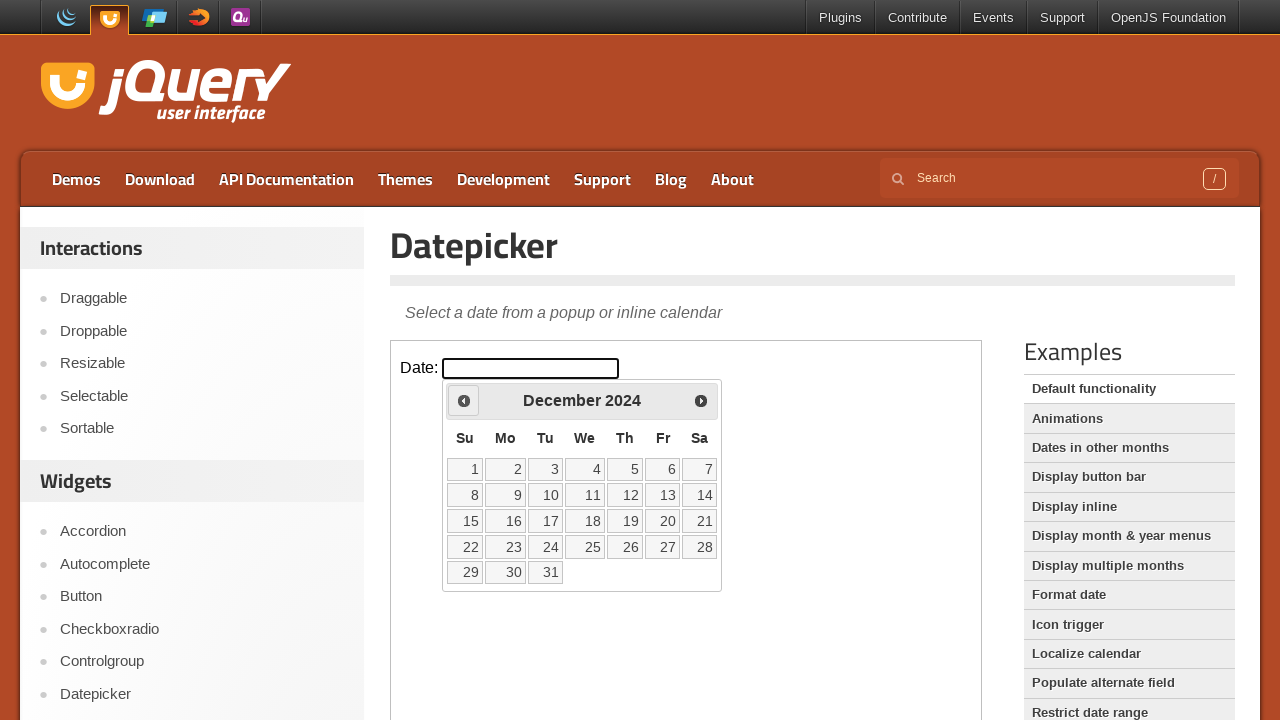

Read current month: december
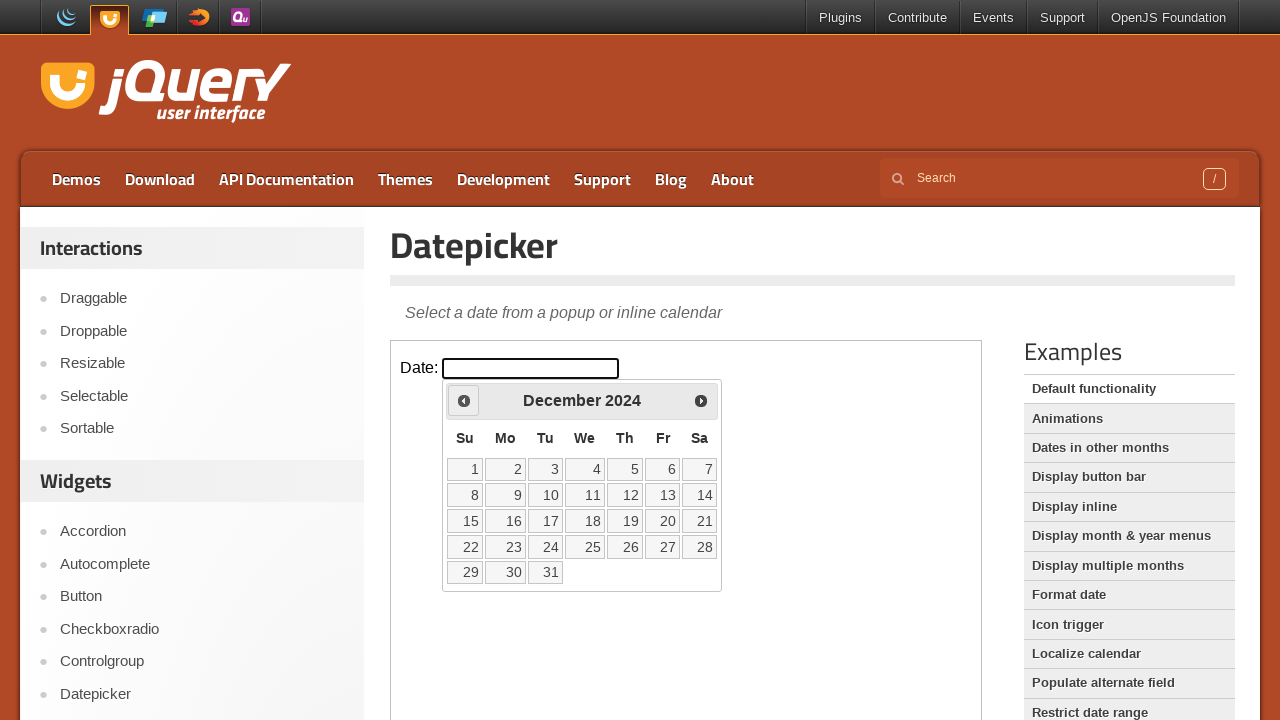

Clicked Prev to navigate to previous month at (464, 400) on iframe >> nth=0 >> internal:control=enter-frame >> text=Prev
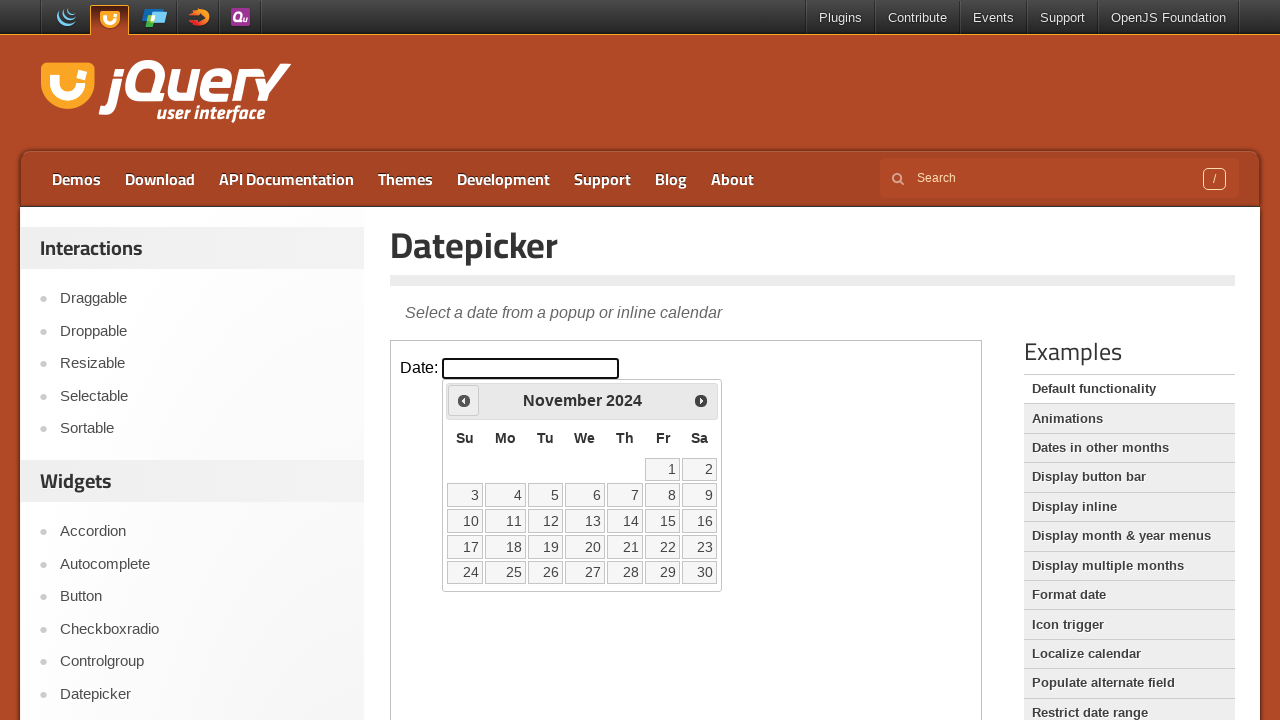

Waited 500ms for animation
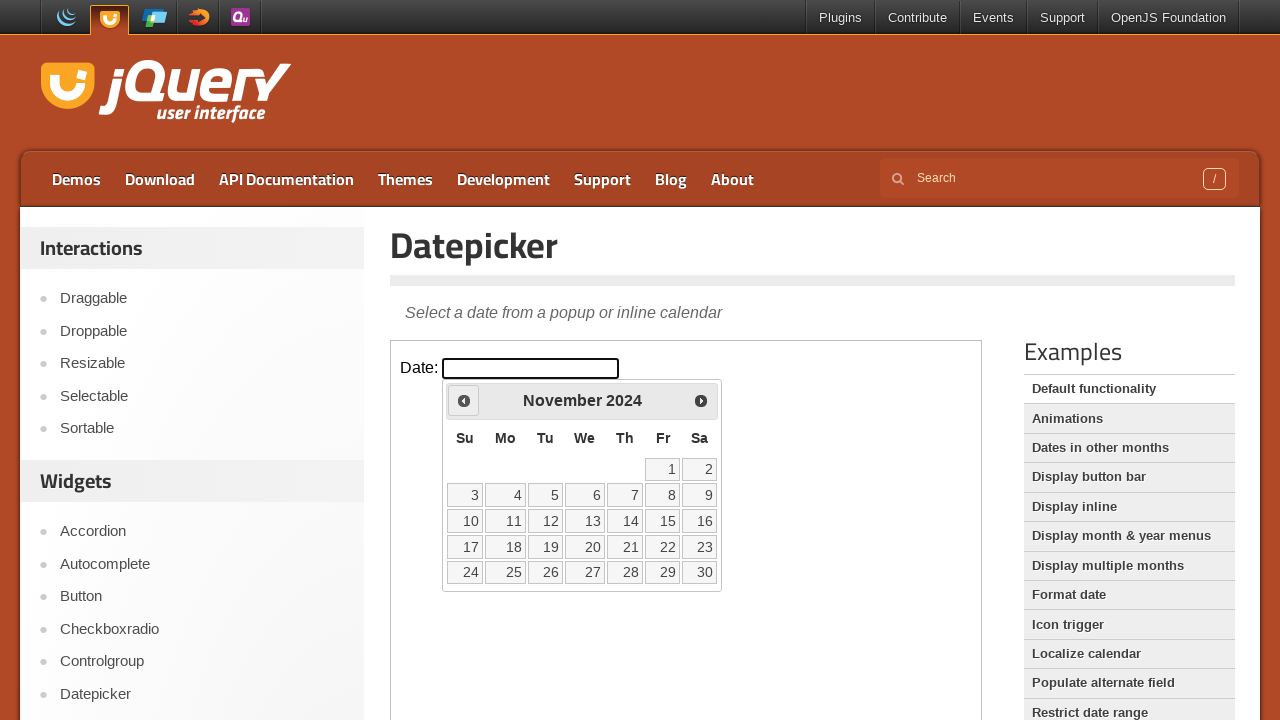

Read current month: november
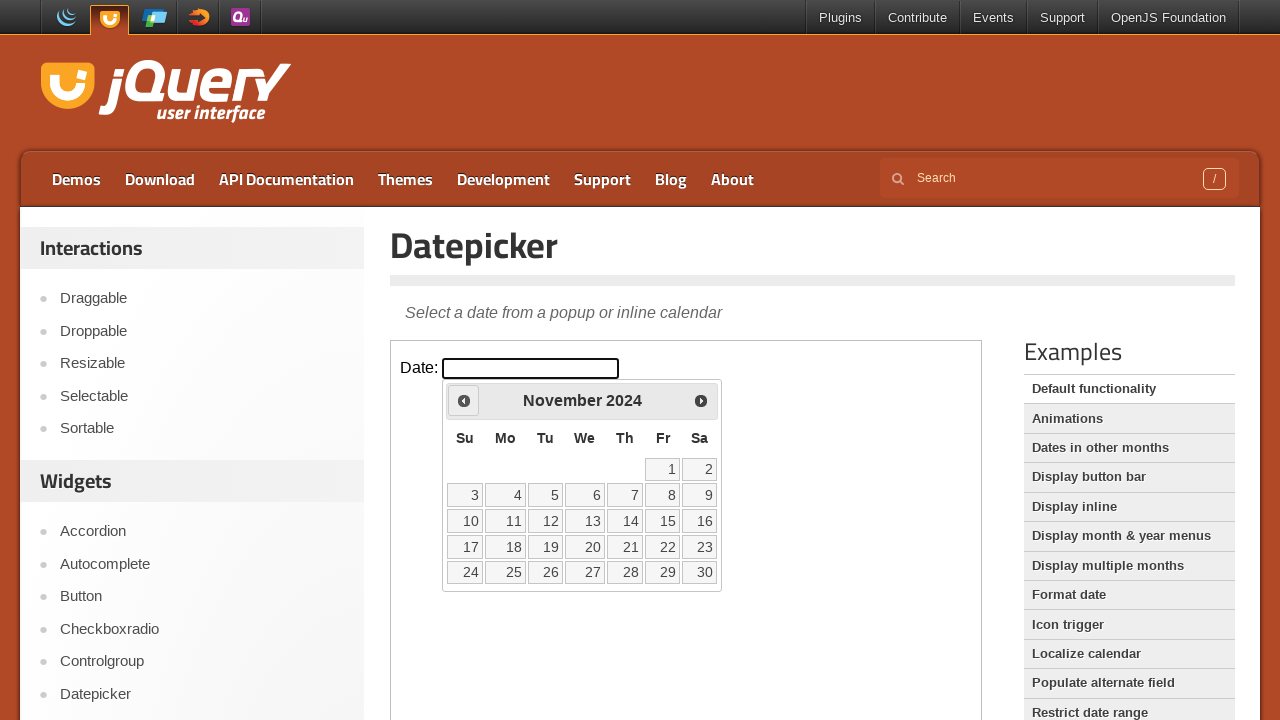

Clicked Prev to navigate to previous month at (464, 400) on iframe >> nth=0 >> internal:control=enter-frame >> text=Prev
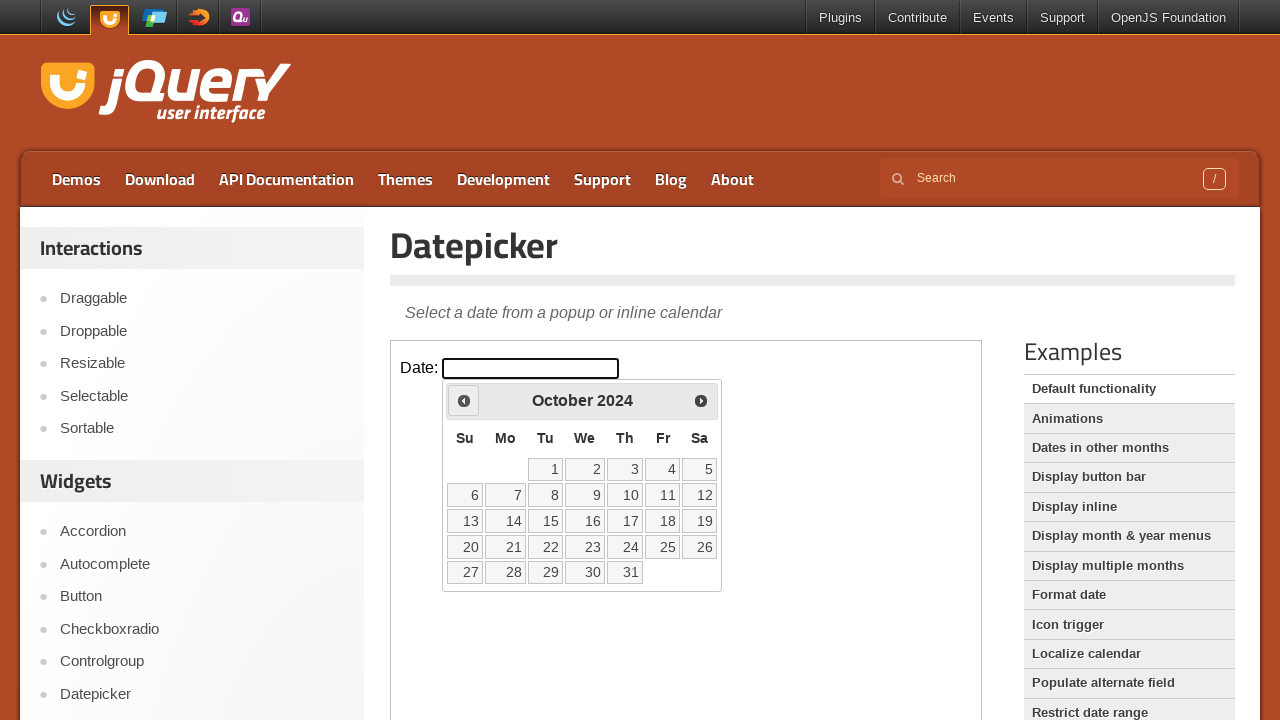

Waited 500ms for animation
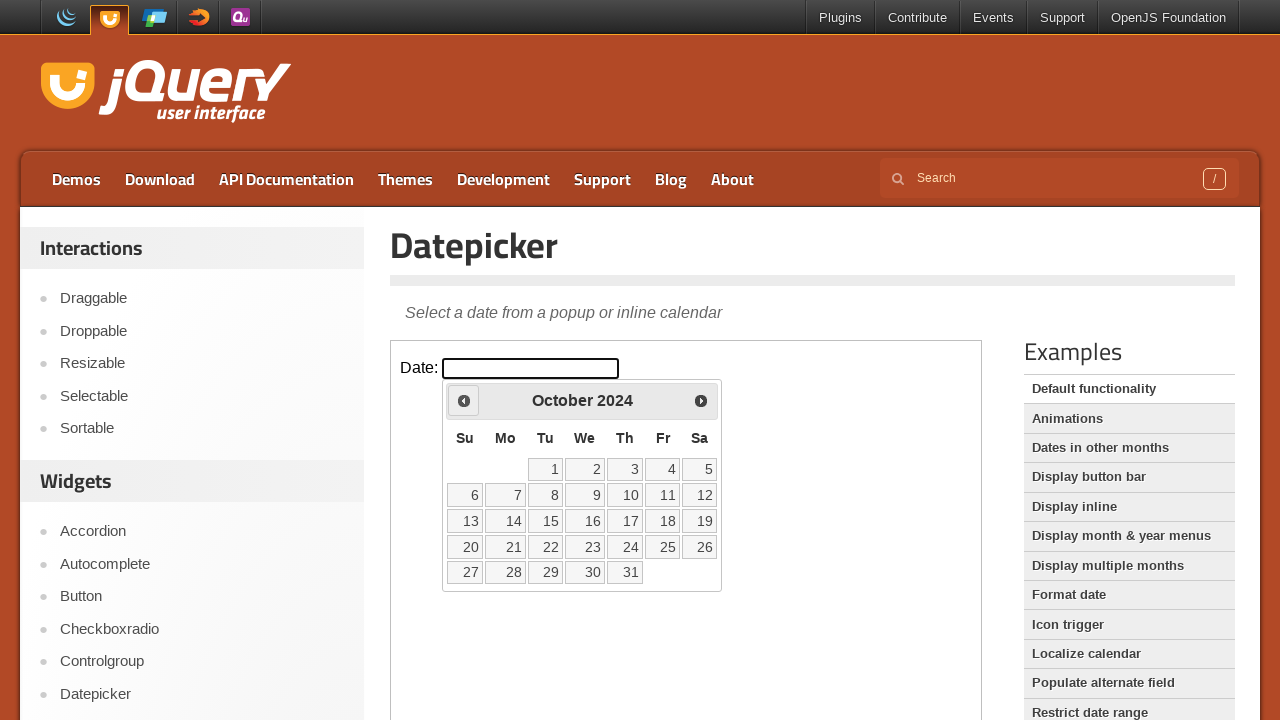

Read current month: october
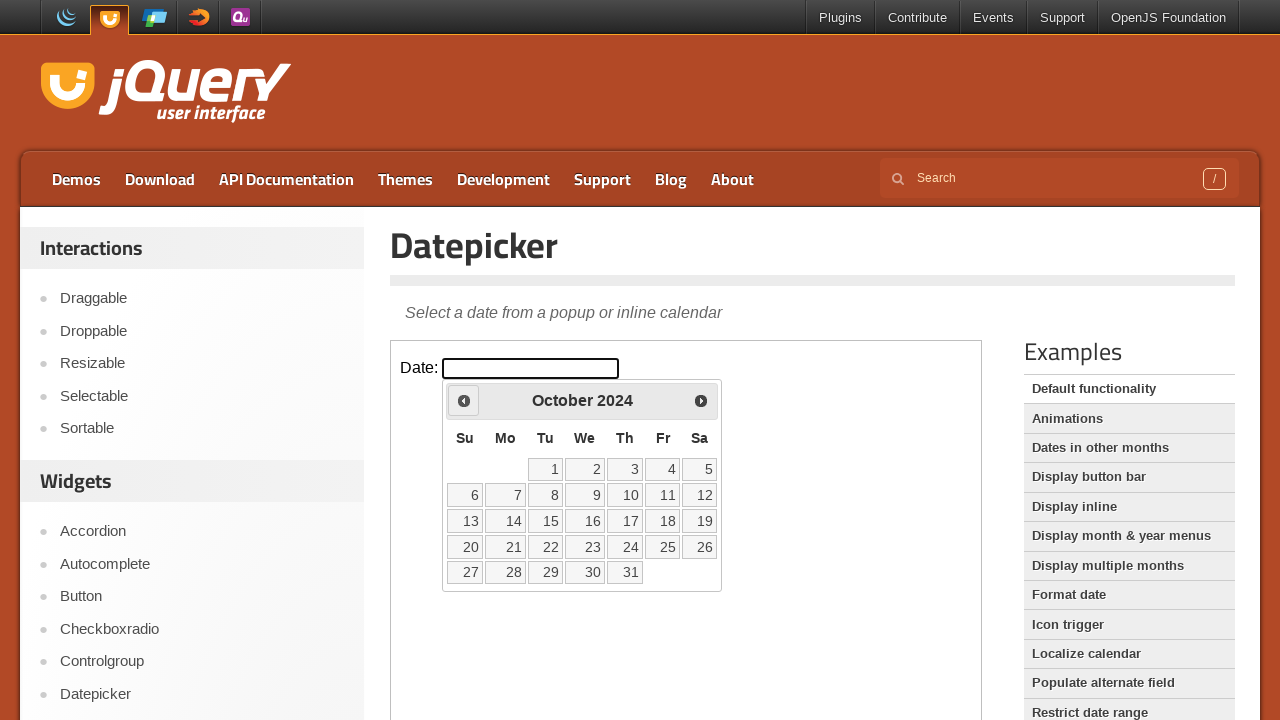

Clicked Prev to navigate to previous month at (464, 400) on iframe >> nth=0 >> internal:control=enter-frame >> text=Prev
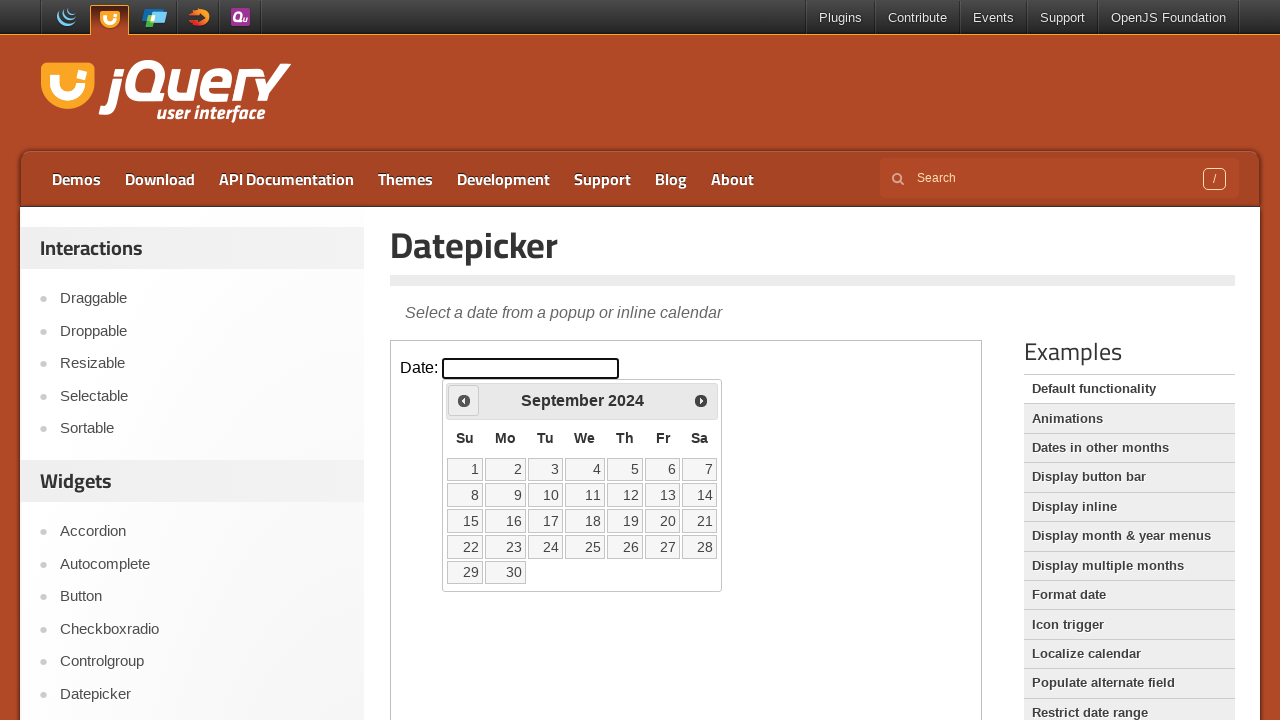

Waited 500ms for animation
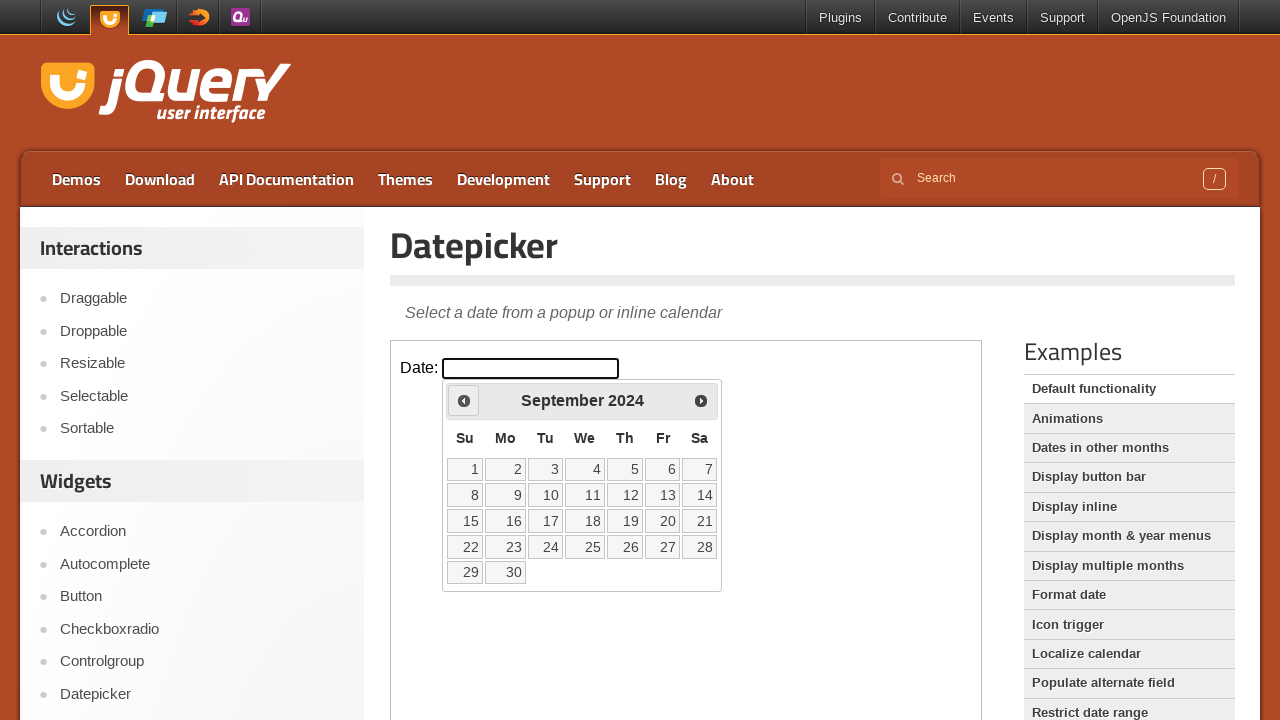

Read current month: september
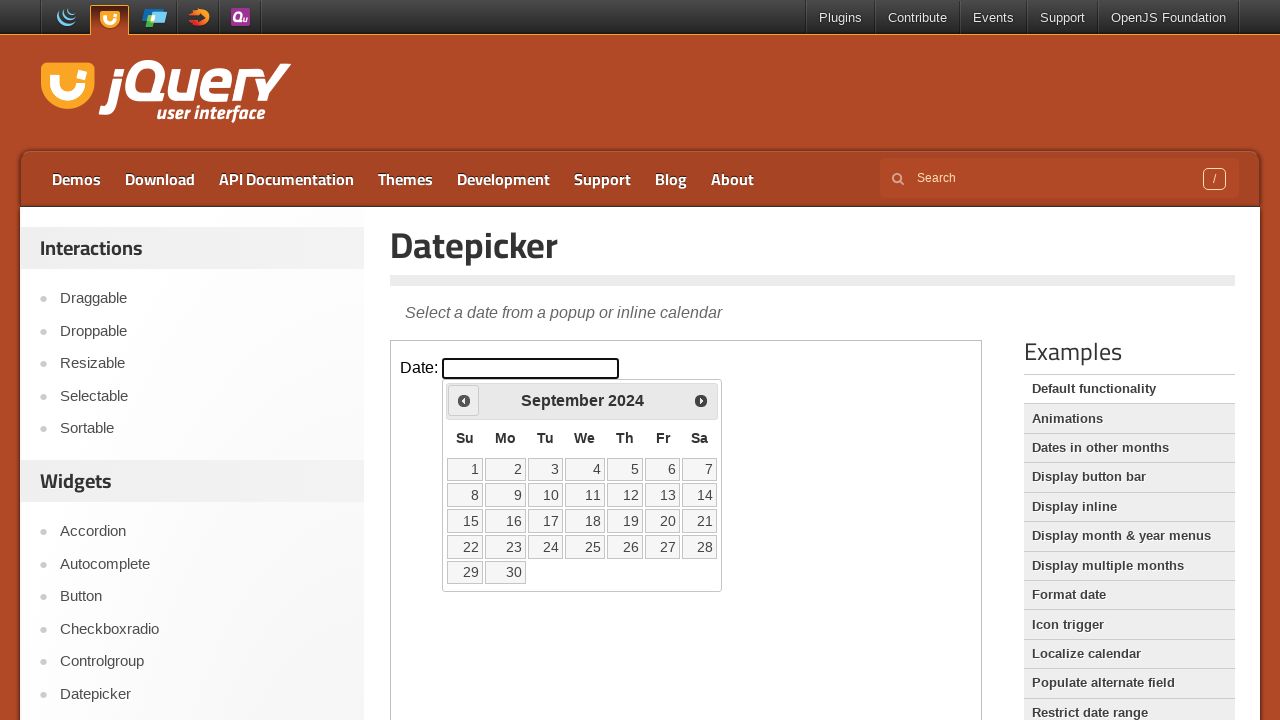

Clicked Prev to navigate to previous month at (464, 400) on iframe >> nth=0 >> internal:control=enter-frame >> text=Prev
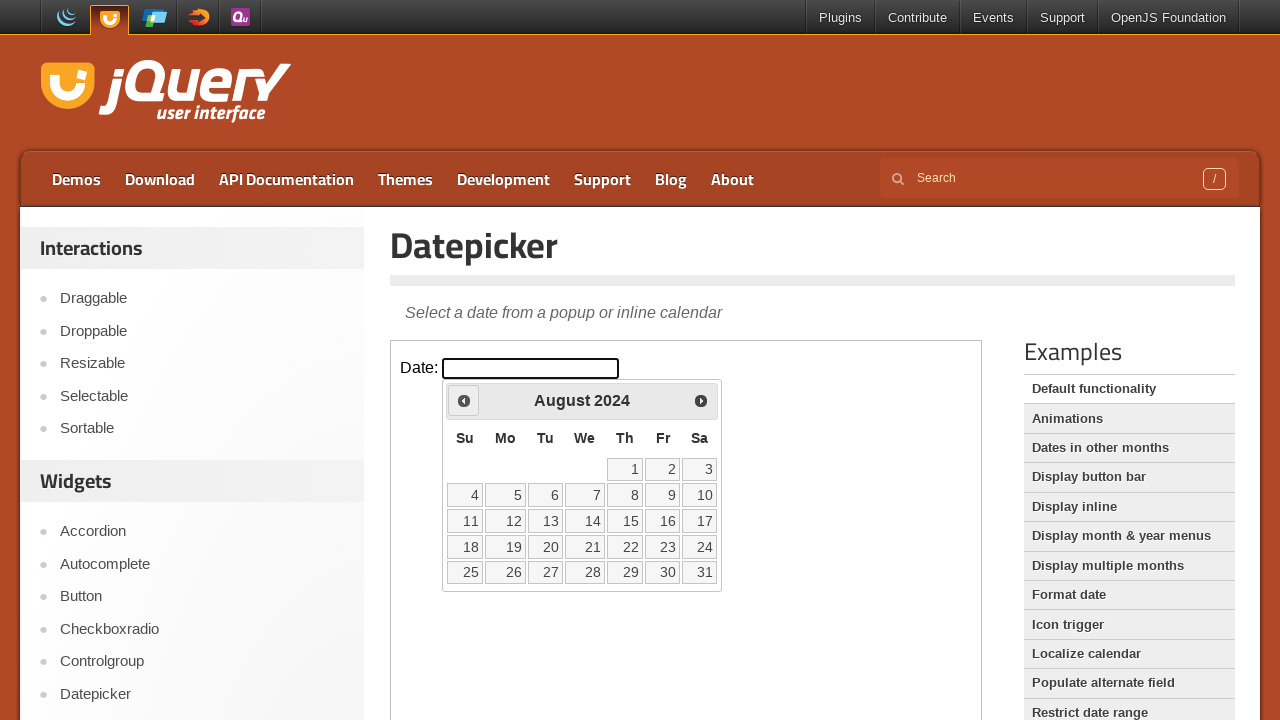

Waited 500ms for animation
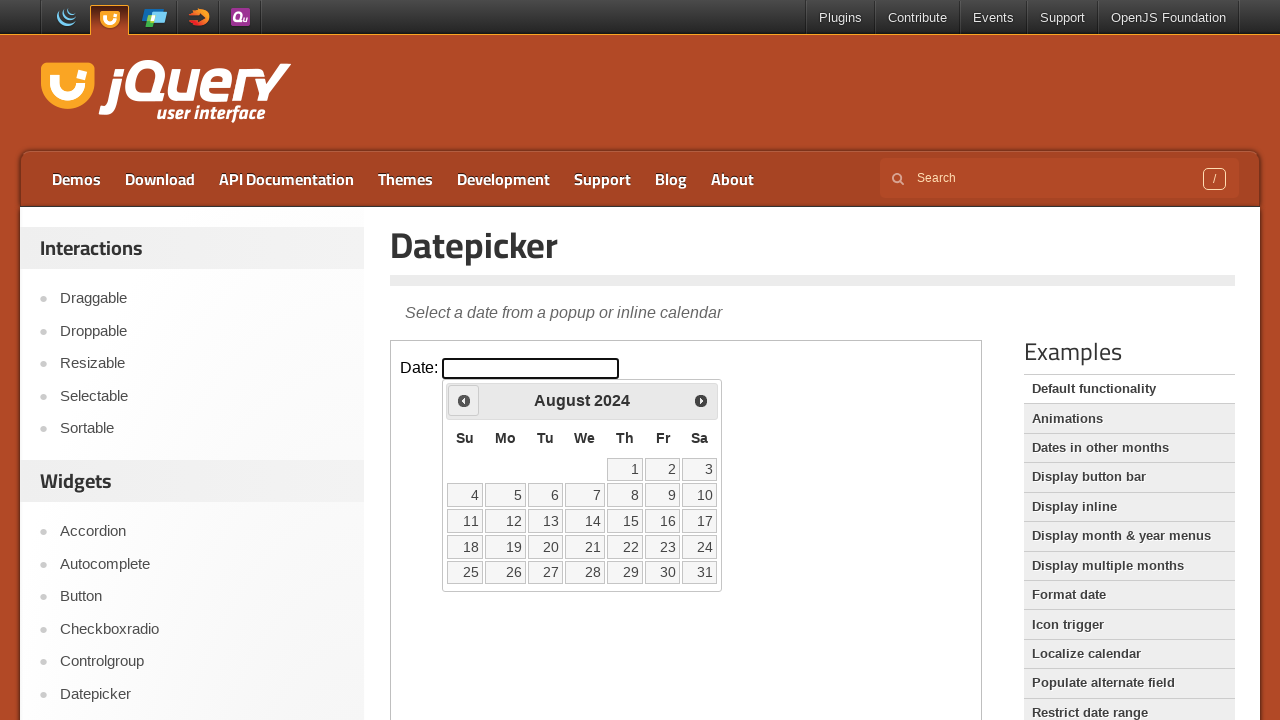

Read current month: august
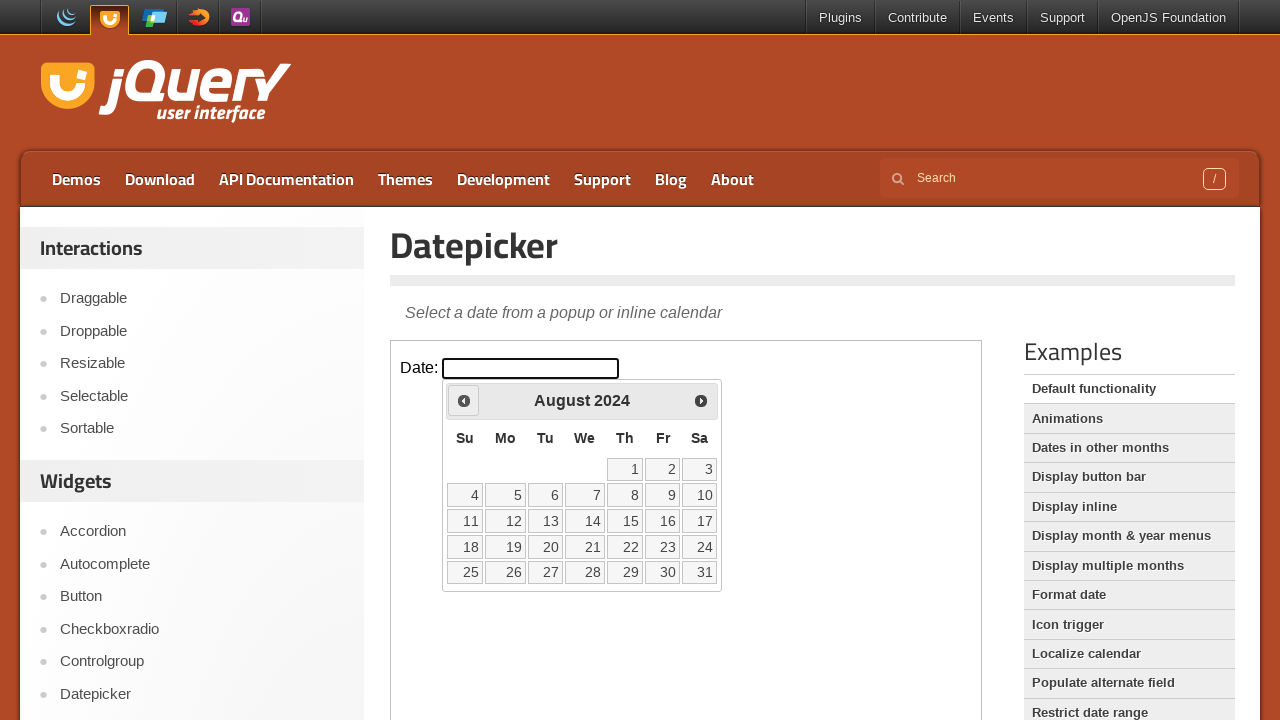

Clicked Prev to navigate to previous month at (464, 400) on iframe >> nth=0 >> internal:control=enter-frame >> text=Prev
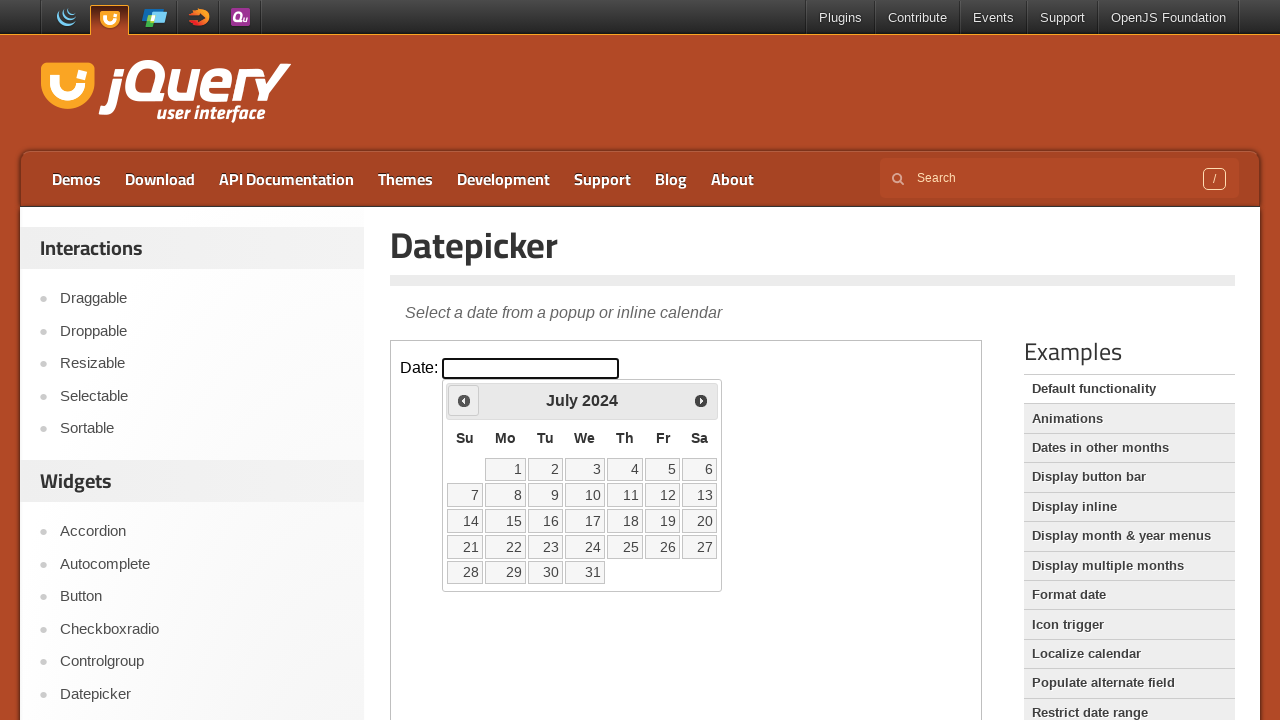

Waited 500ms for animation
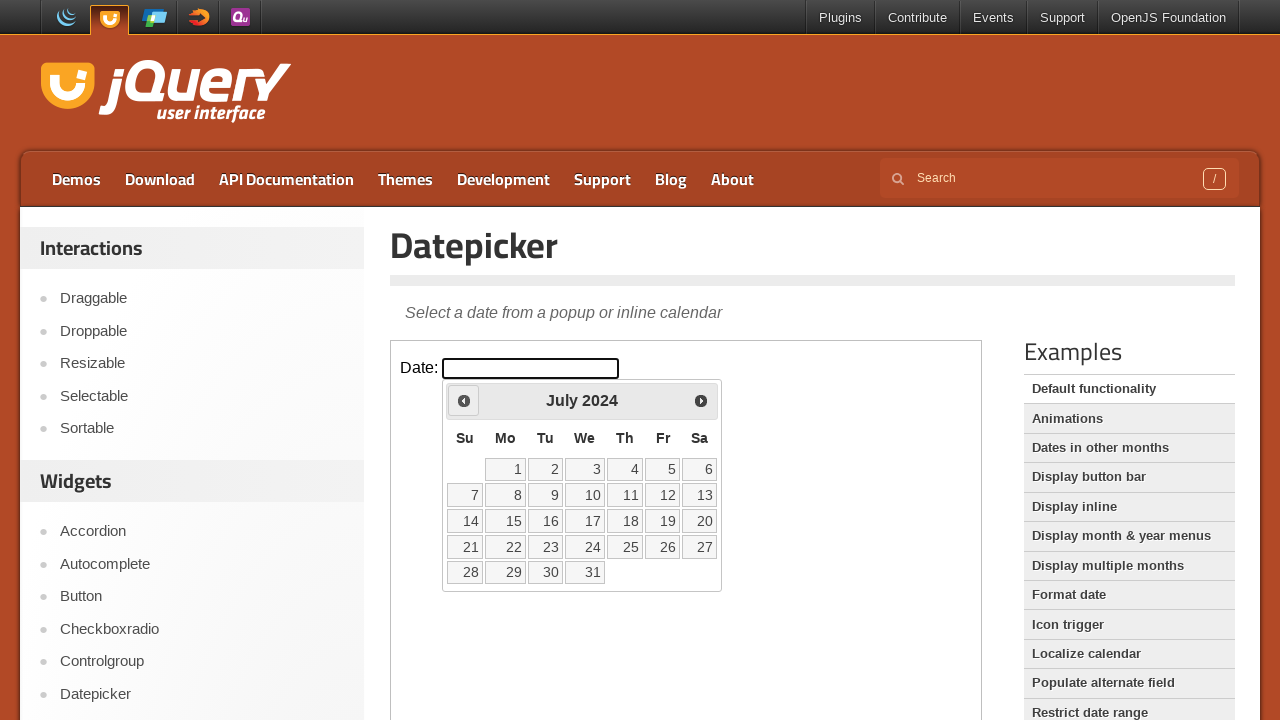

Read current month: july
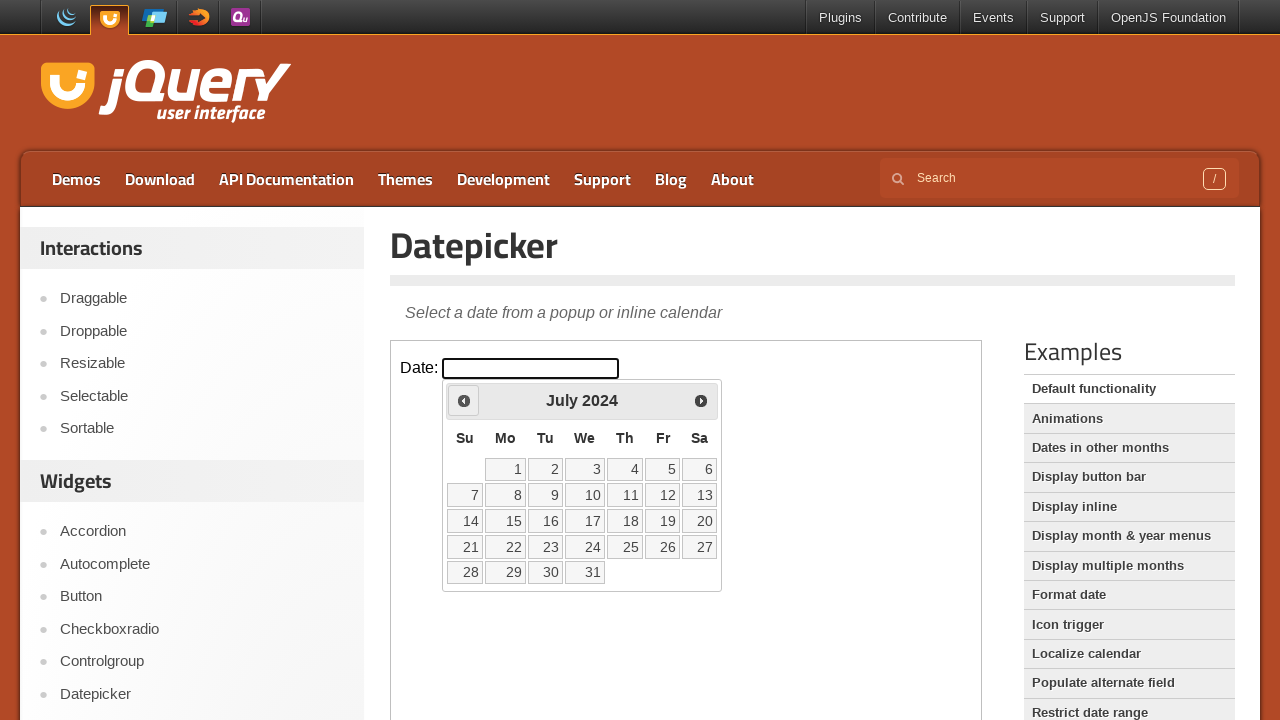

Clicked Prev to navigate to previous month at (464, 400) on iframe >> nth=0 >> internal:control=enter-frame >> text=Prev
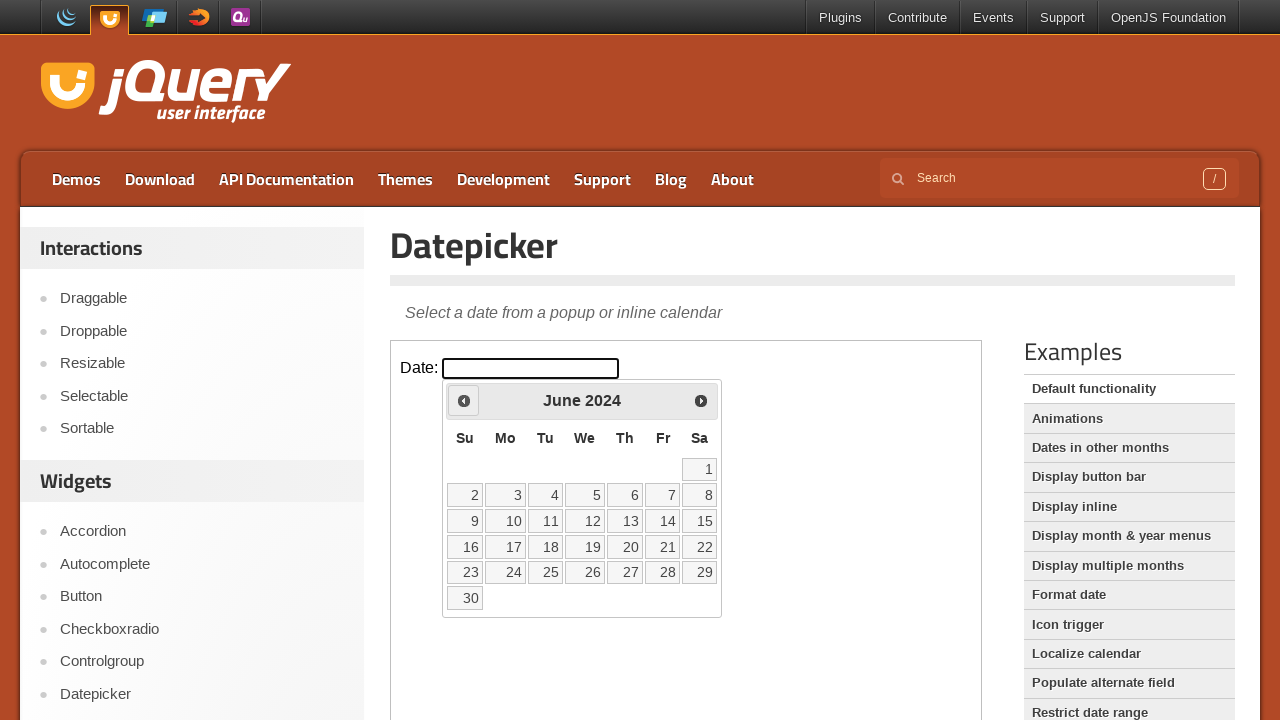

Waited 500ms for animation
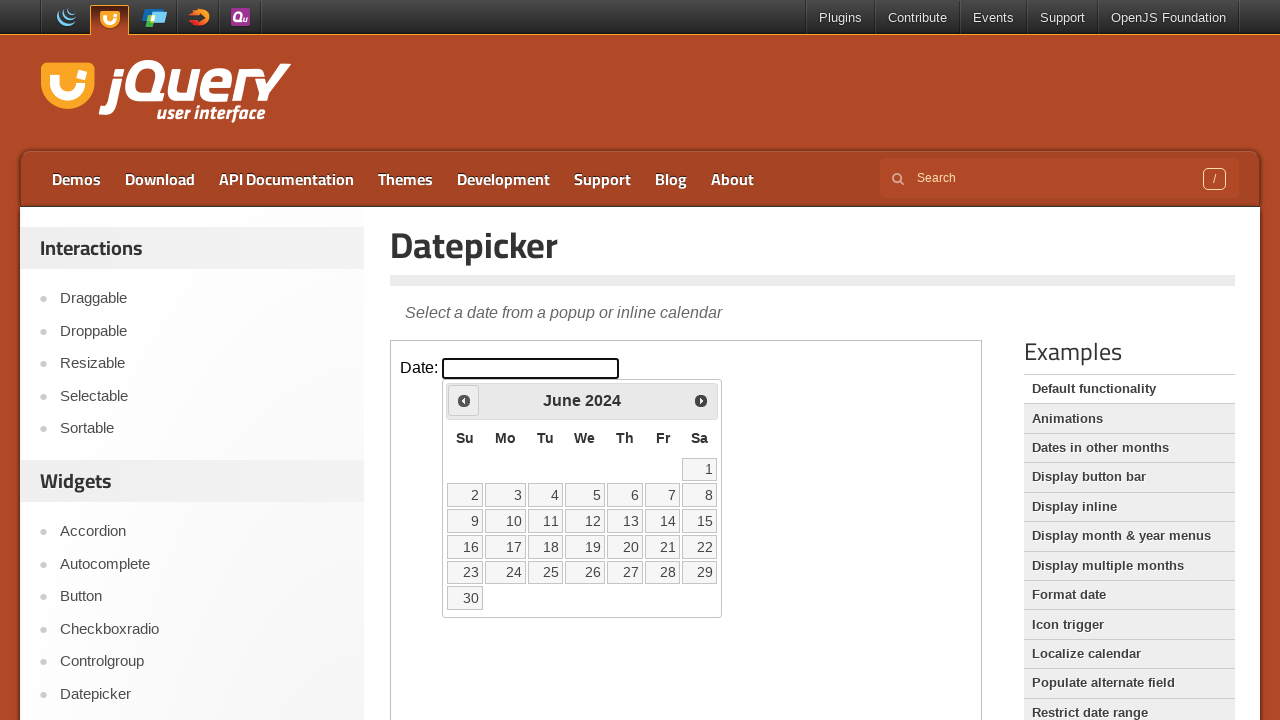

Read current month: june
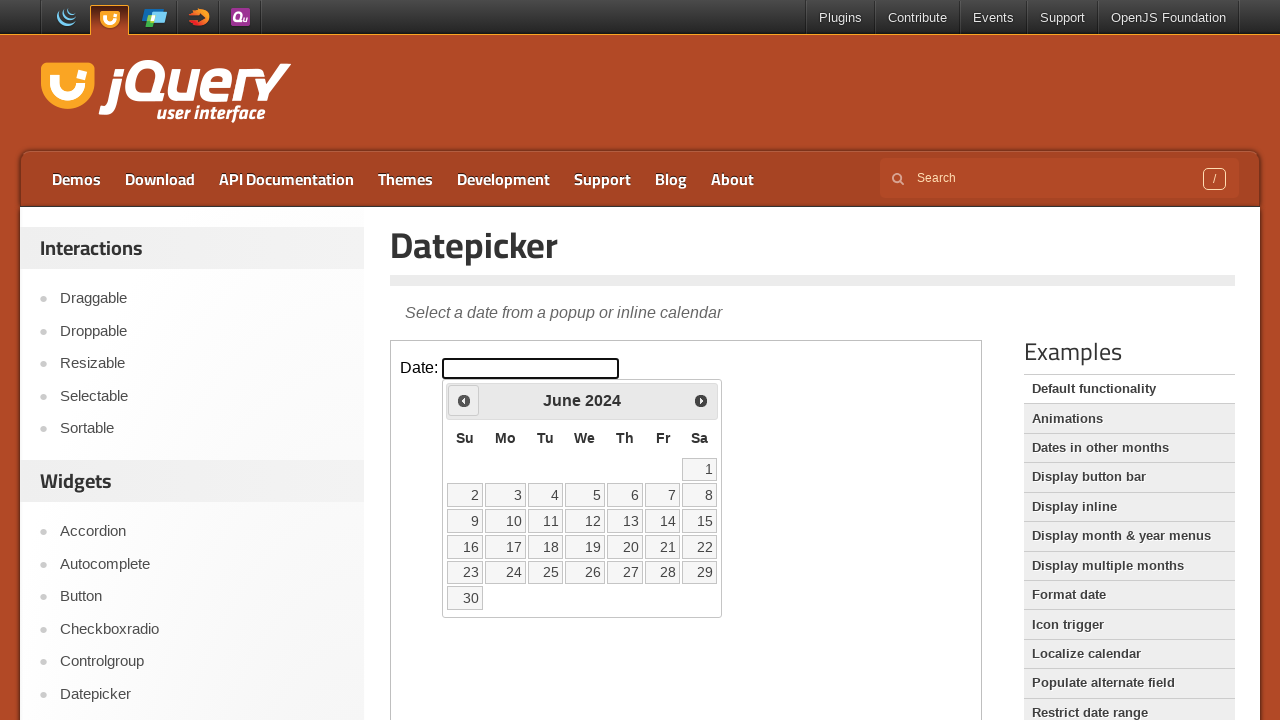

Clicked Prev to navigate to previous month at (464, 400) on iframe >> nth=0 >> internal:control=enter-frame >> text=Prev
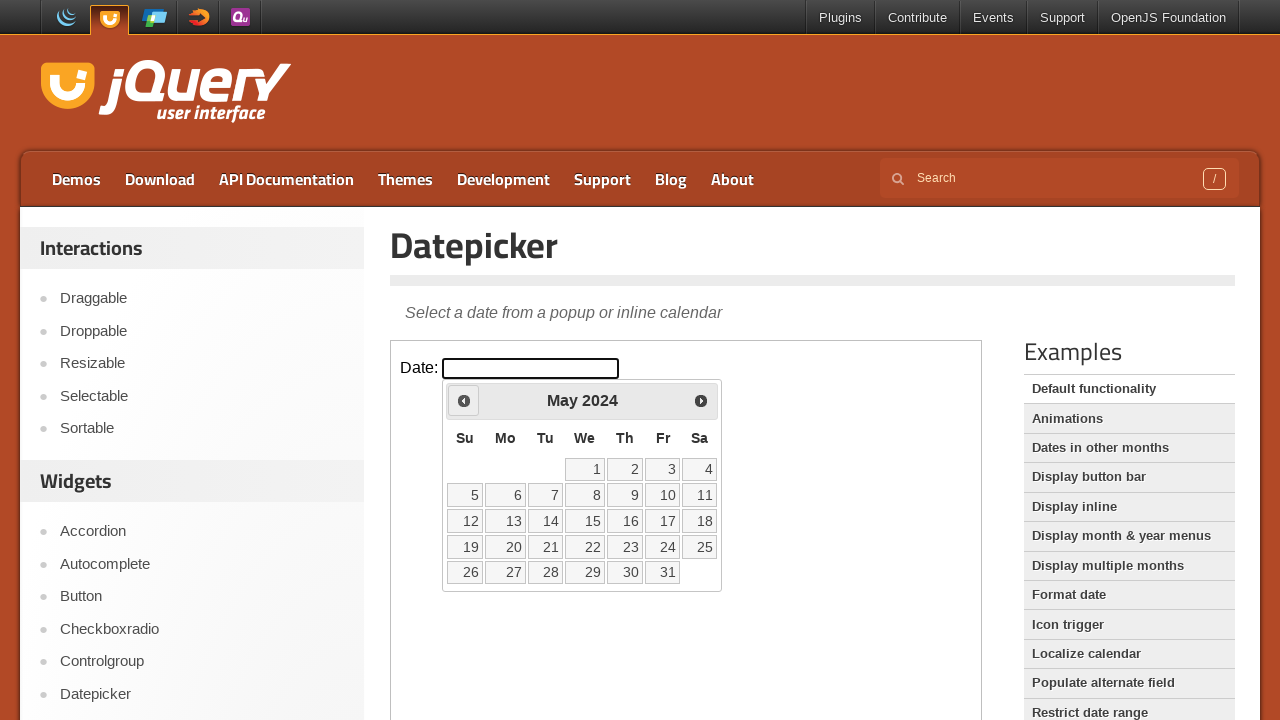

Waited 500ms for animation
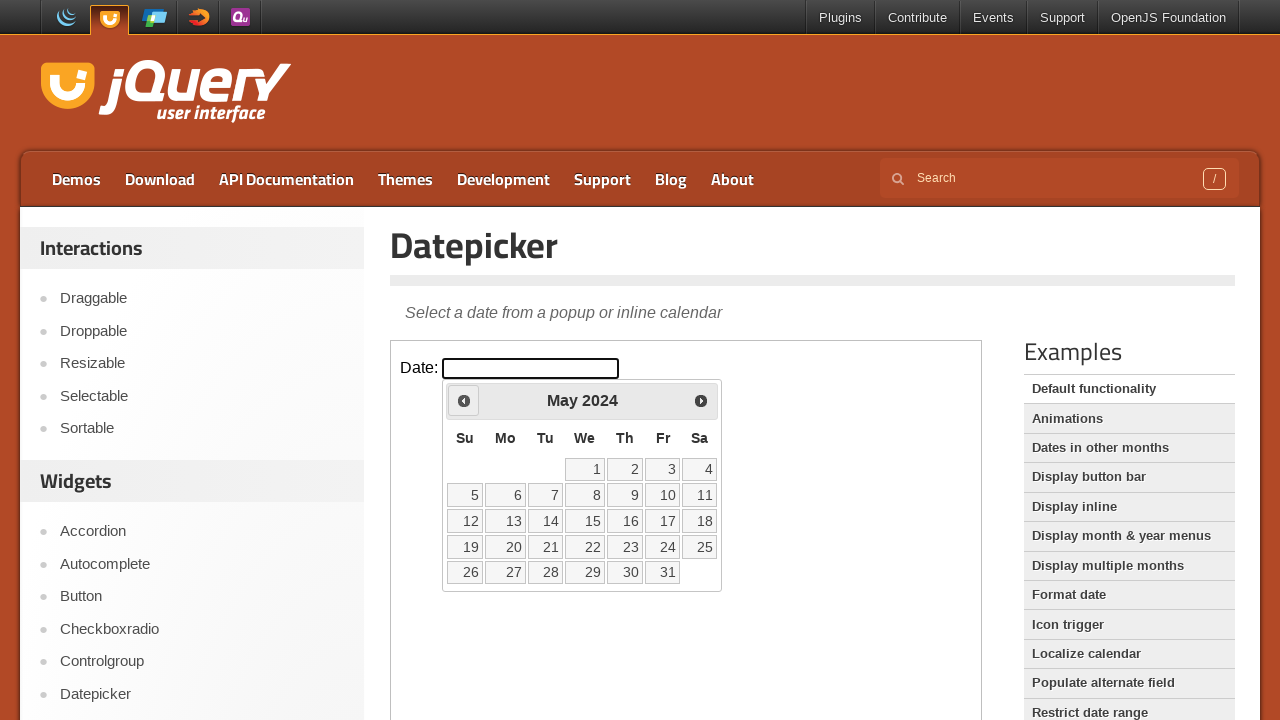

Read current month: may
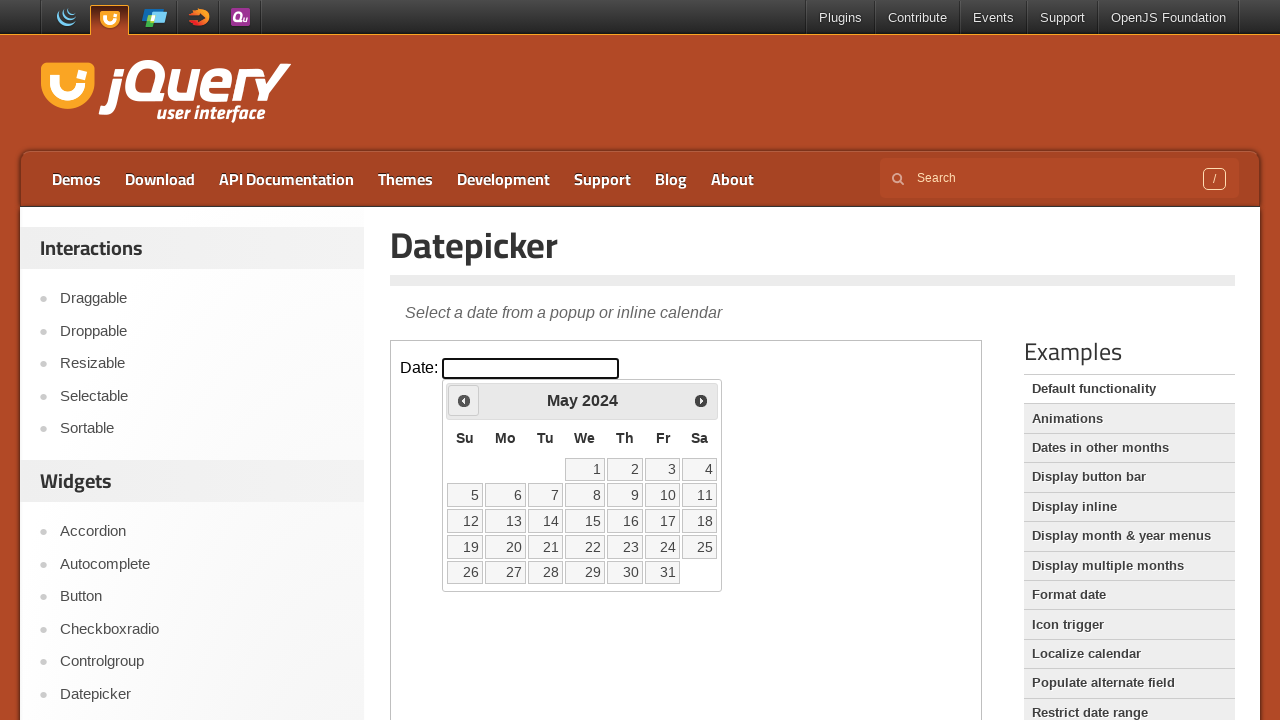

Clicked Prev to navigate to previous month at (464, 400) on iframe >> nth=0 >> internal:control=enter-frame >> text=Prev
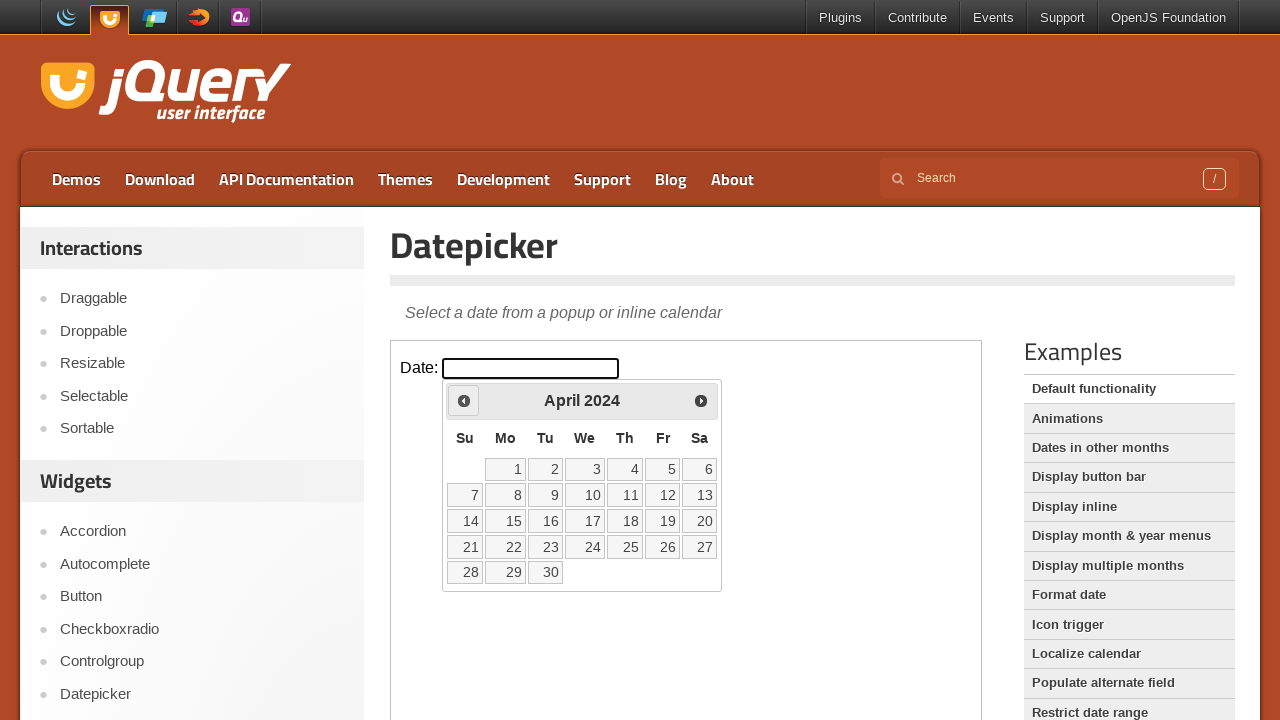

Waited 500ms for animation
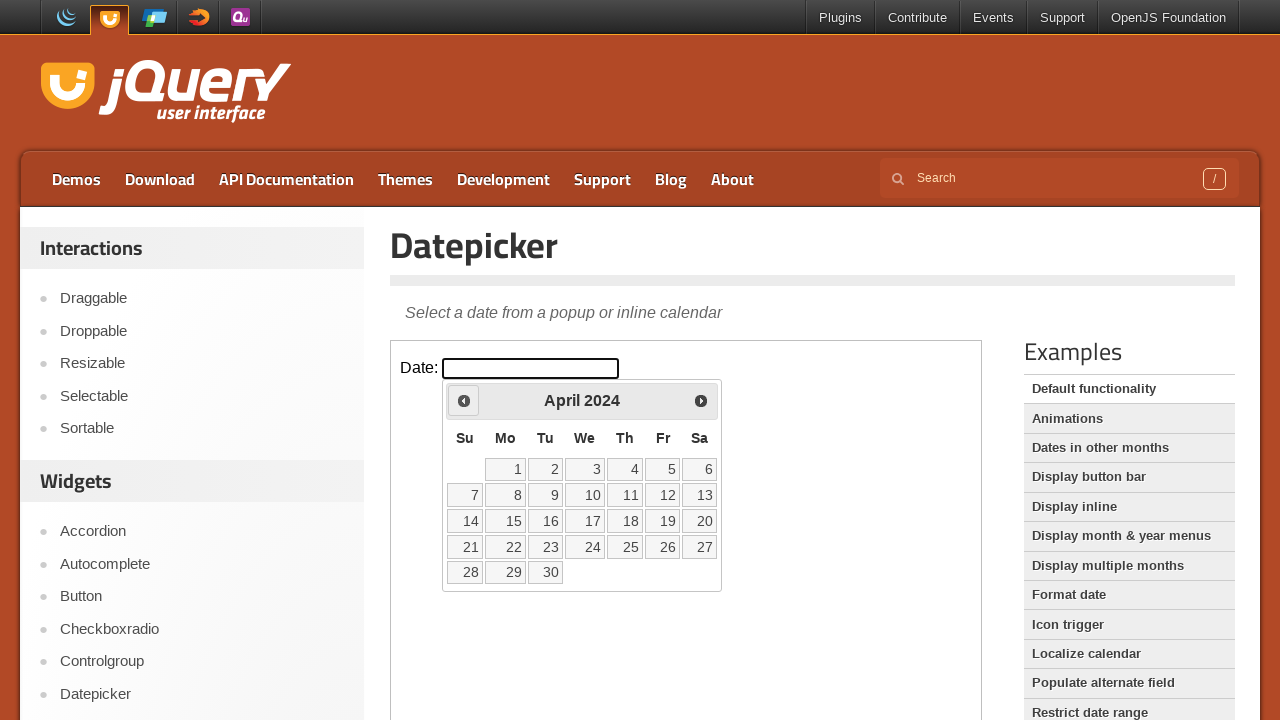

Read current month: april
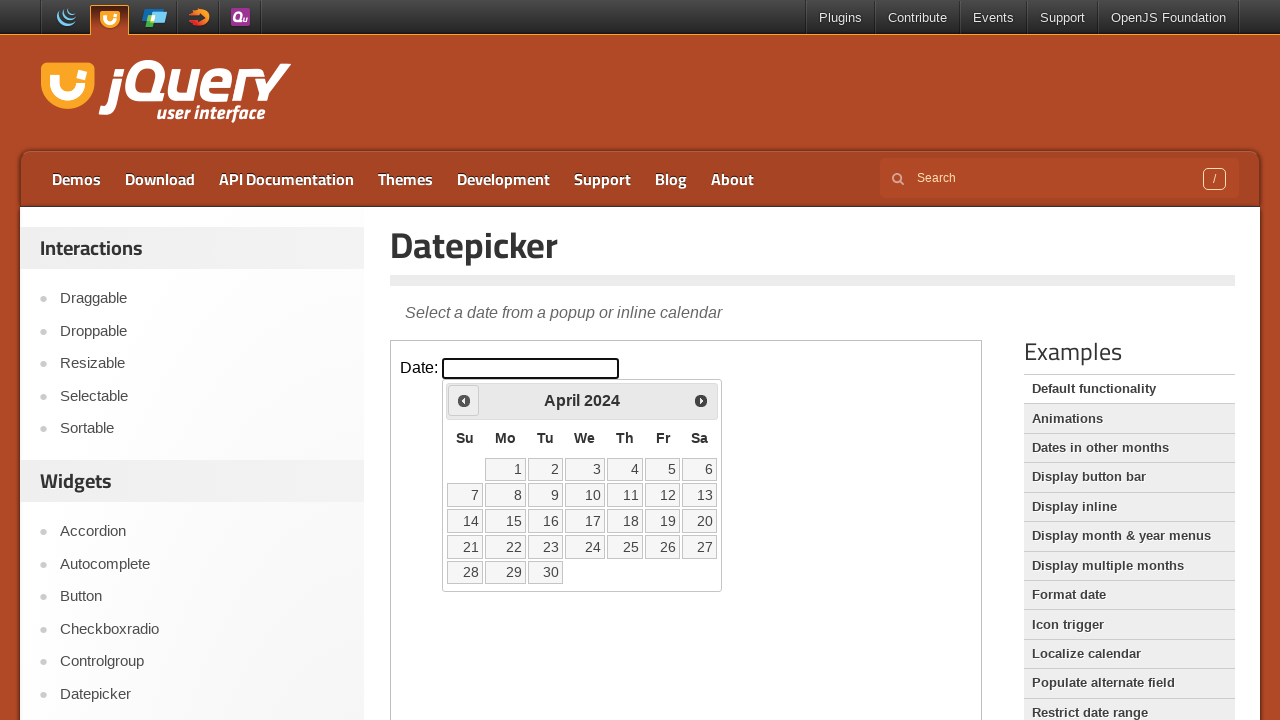

Clicked Prev to navigate to previous month at (464, 400) on iframe >> nth=0 >> internal:control=enter-frame >> text=Prev
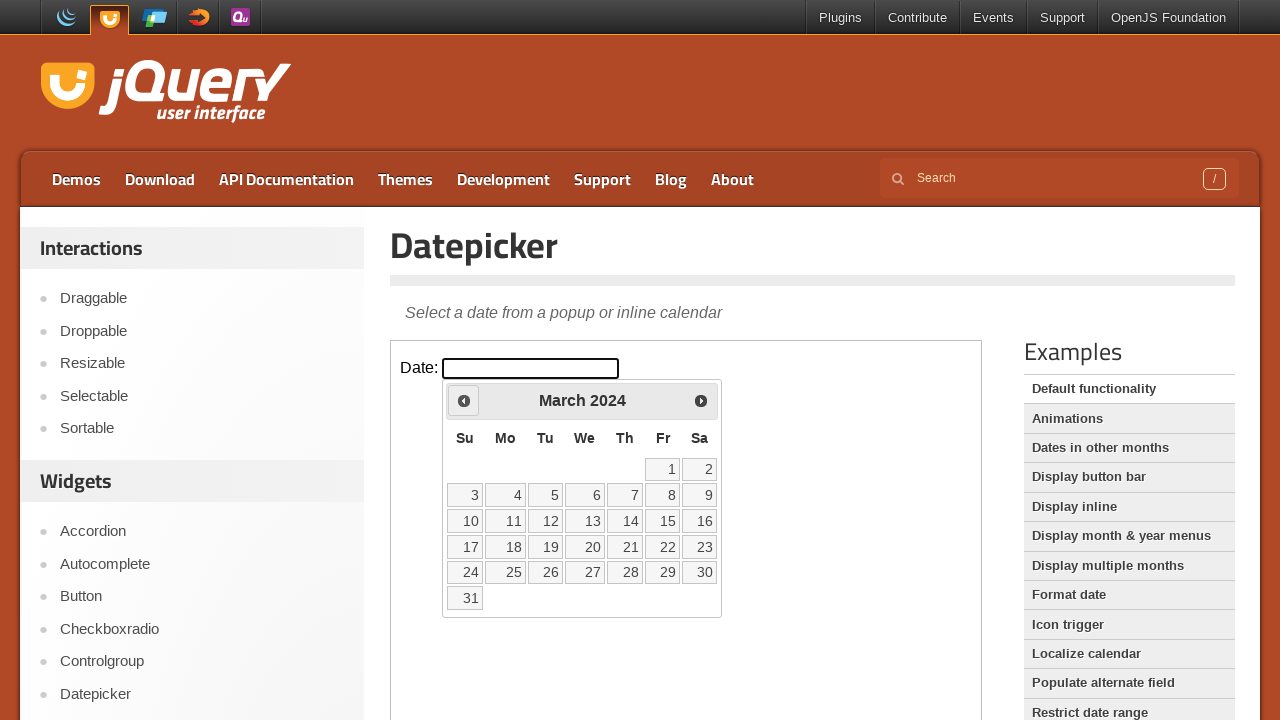

Waited 500ms for animation
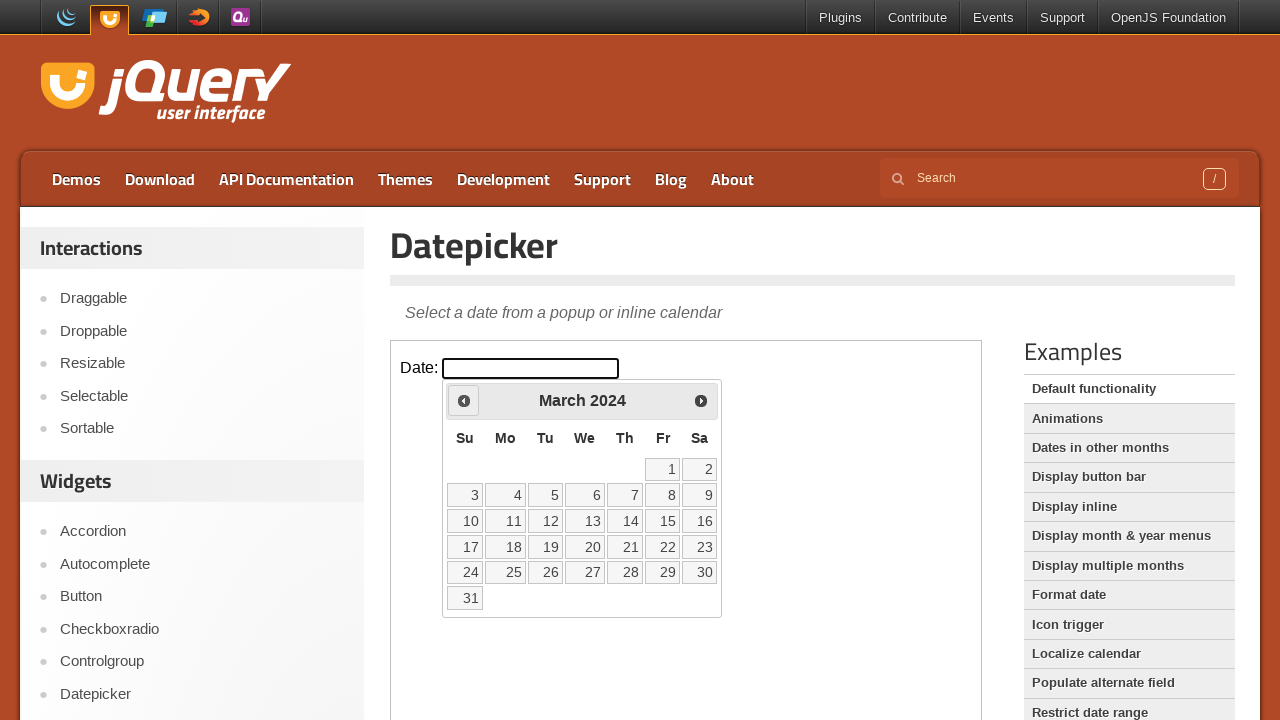

Read current month: march
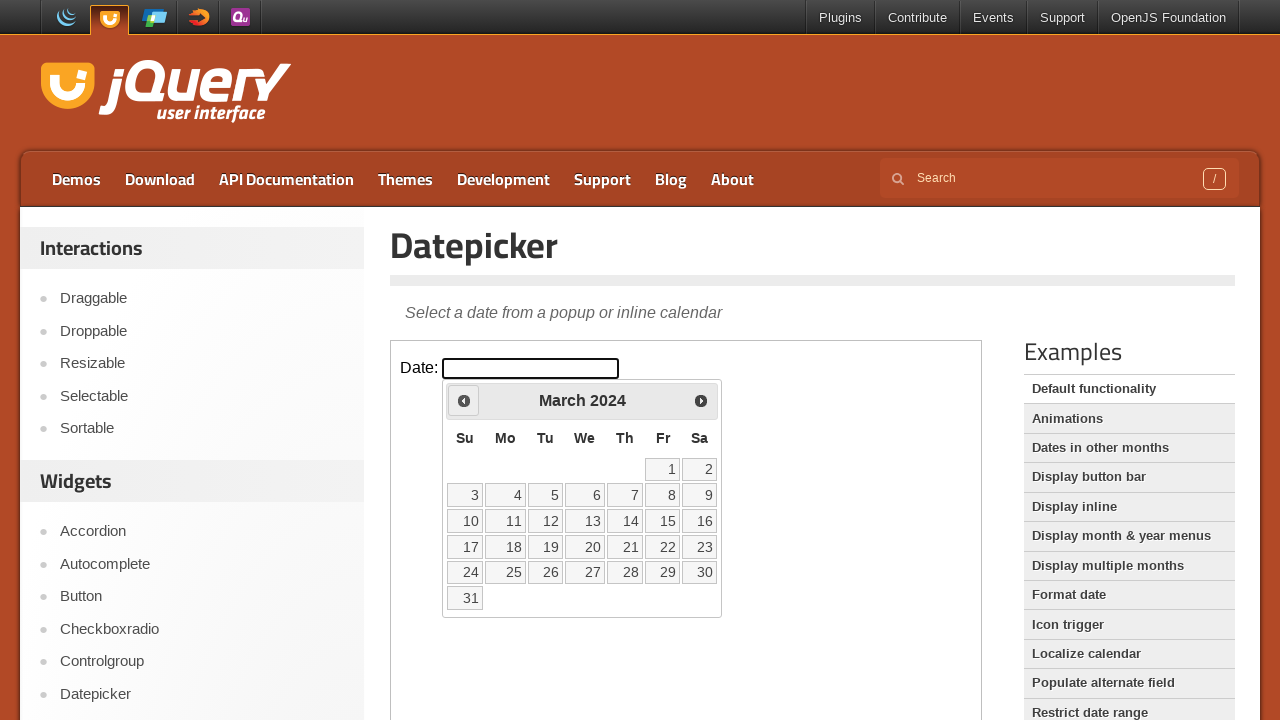

Clicked Prev to navigate to previous month at (464, 400) on iframe >> nth=0 >> internal:control=enter-frame >> text=Prev
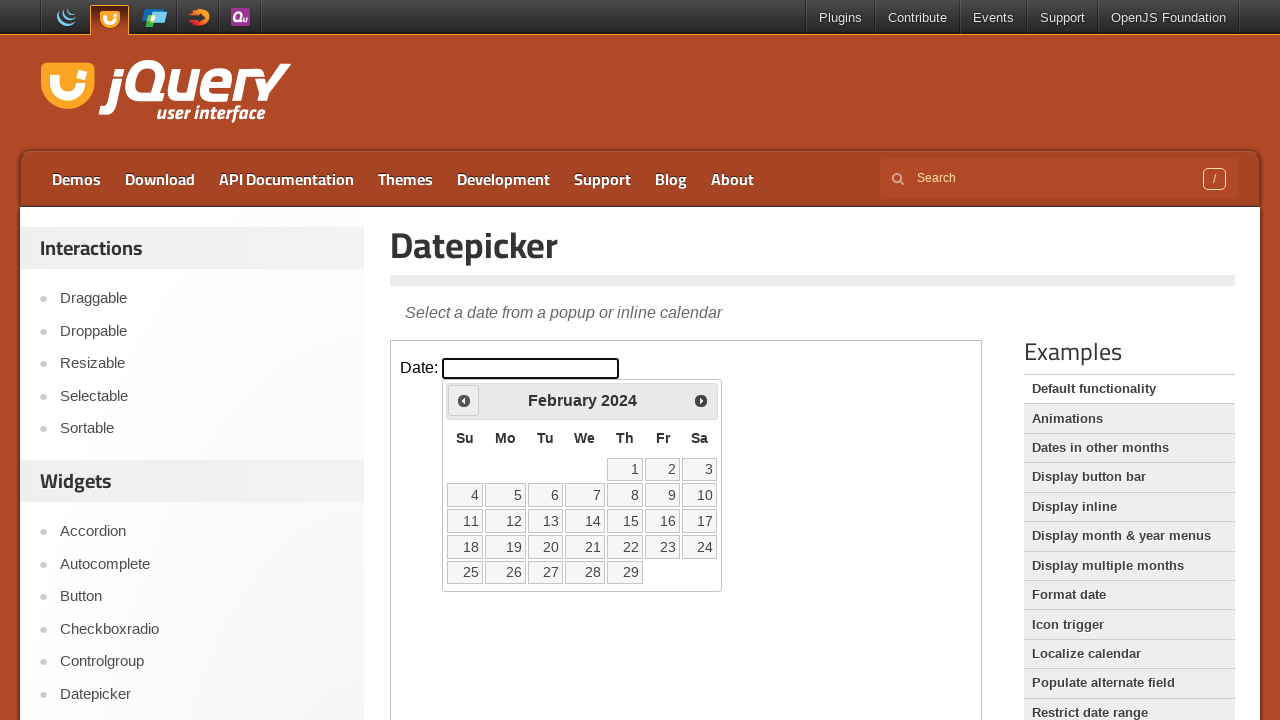

Waited 500ms for animation
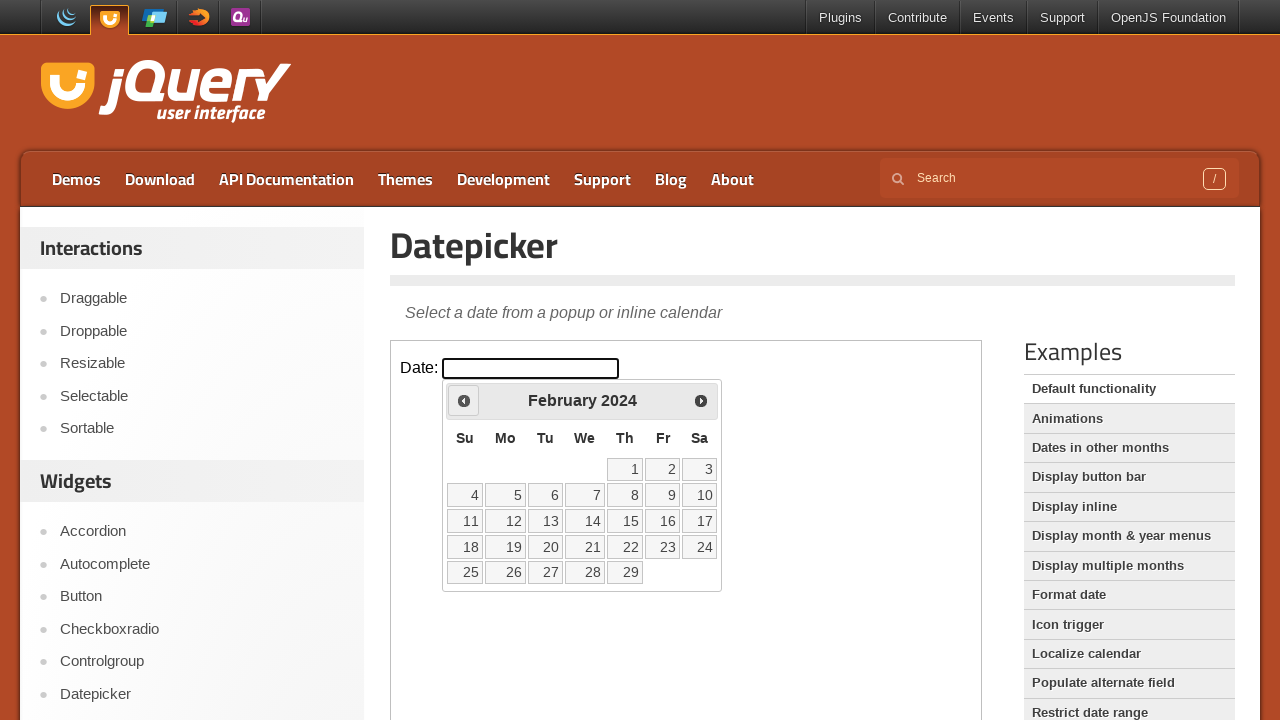

Read current month: february
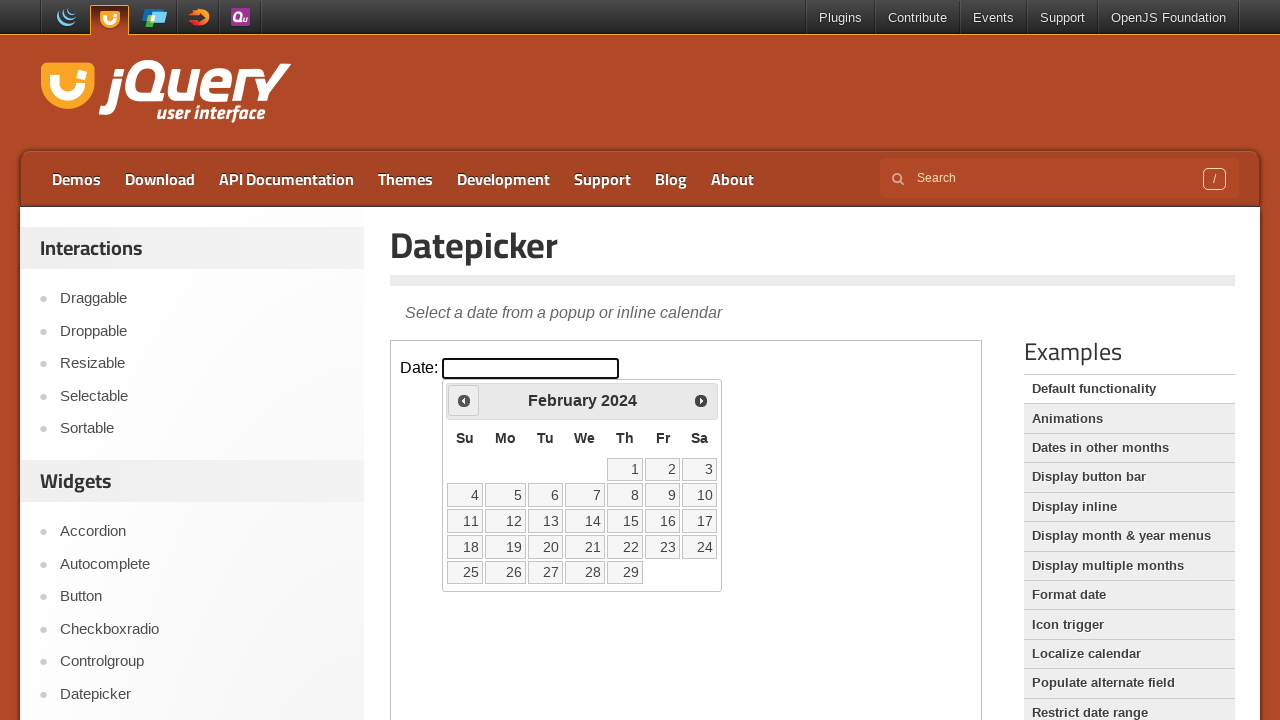

Clicked Prev to navigate to previous month at (464, 400) on iframe >> nth=0 >> internal:control=enter-frame >> text=Prev
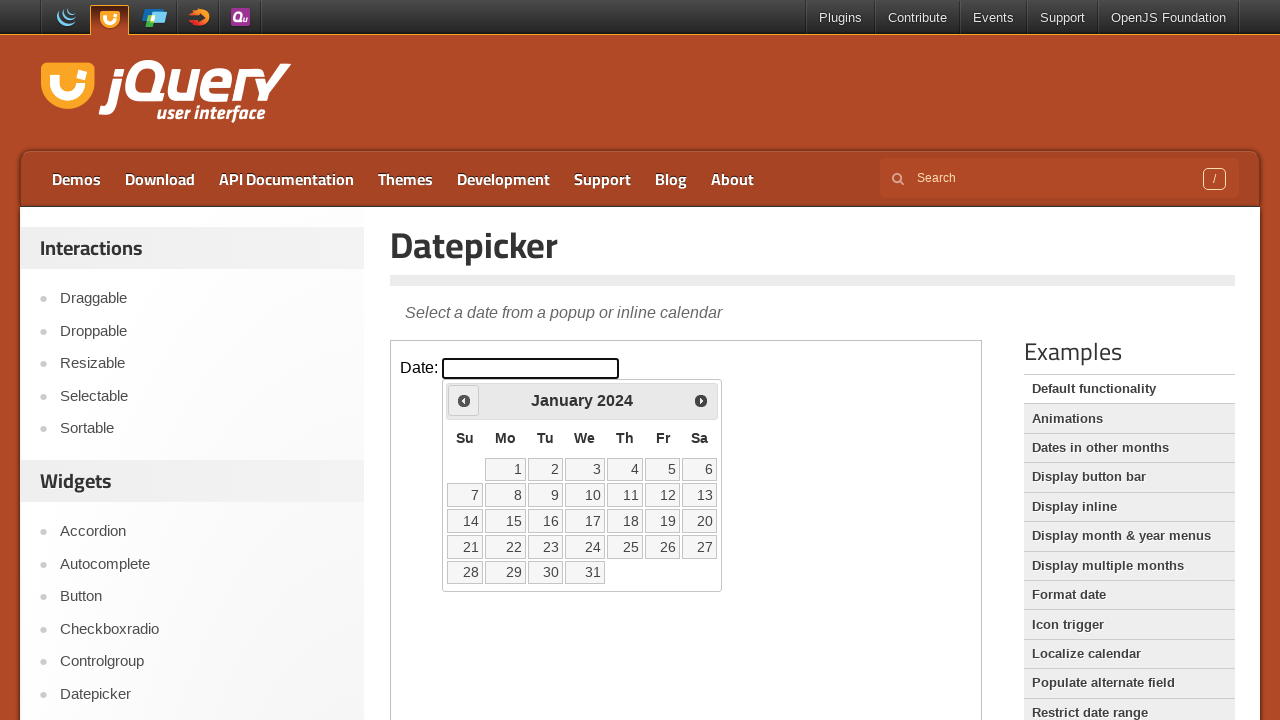

Waited 500ms for animation
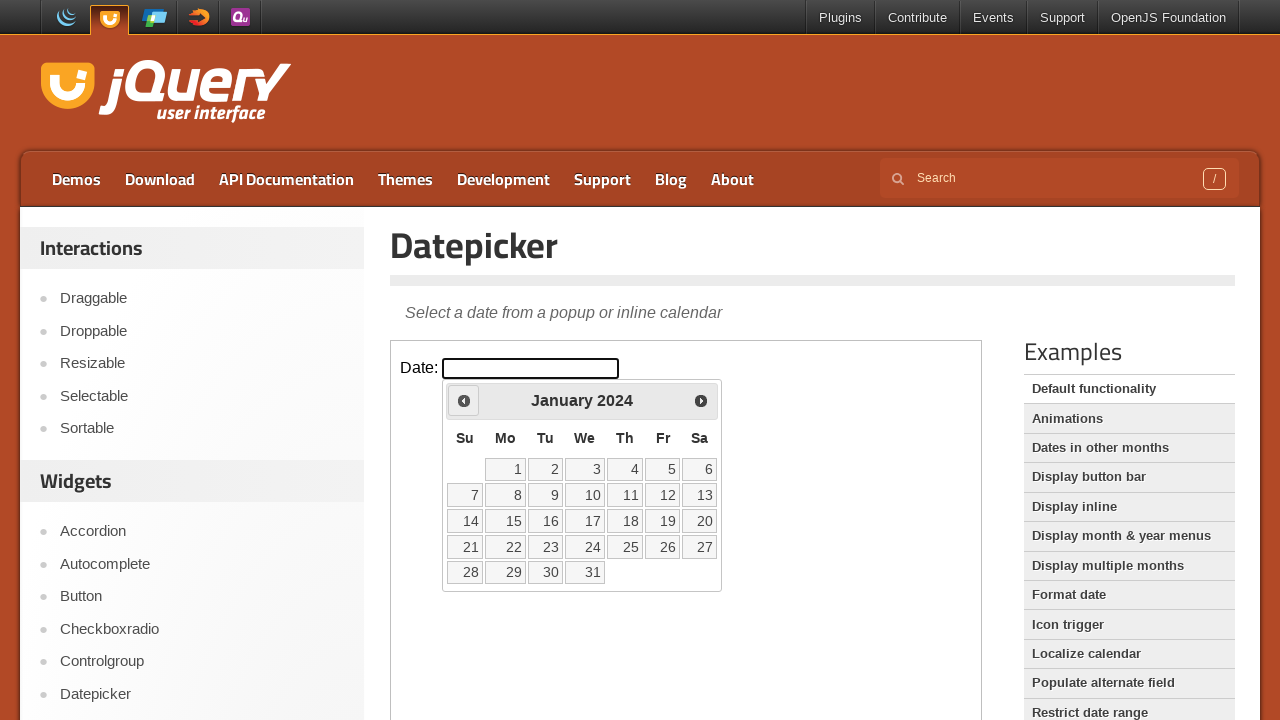

Read current month: january
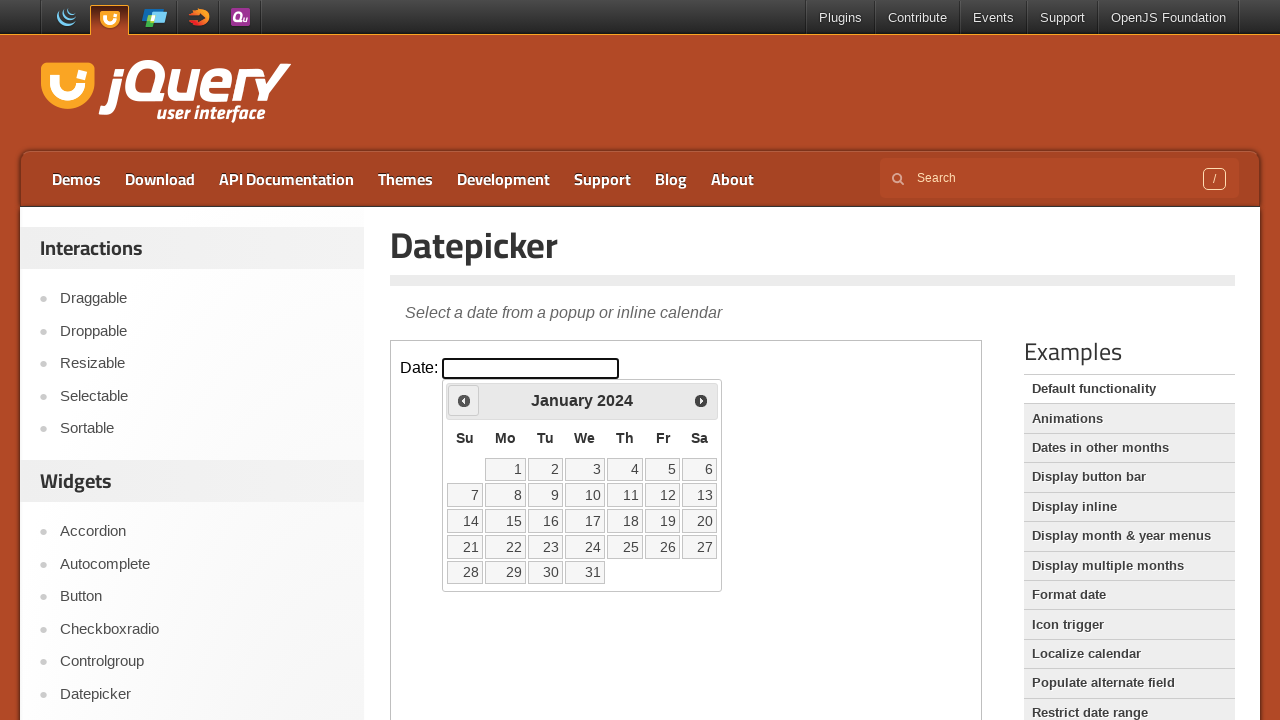

Read current month: january
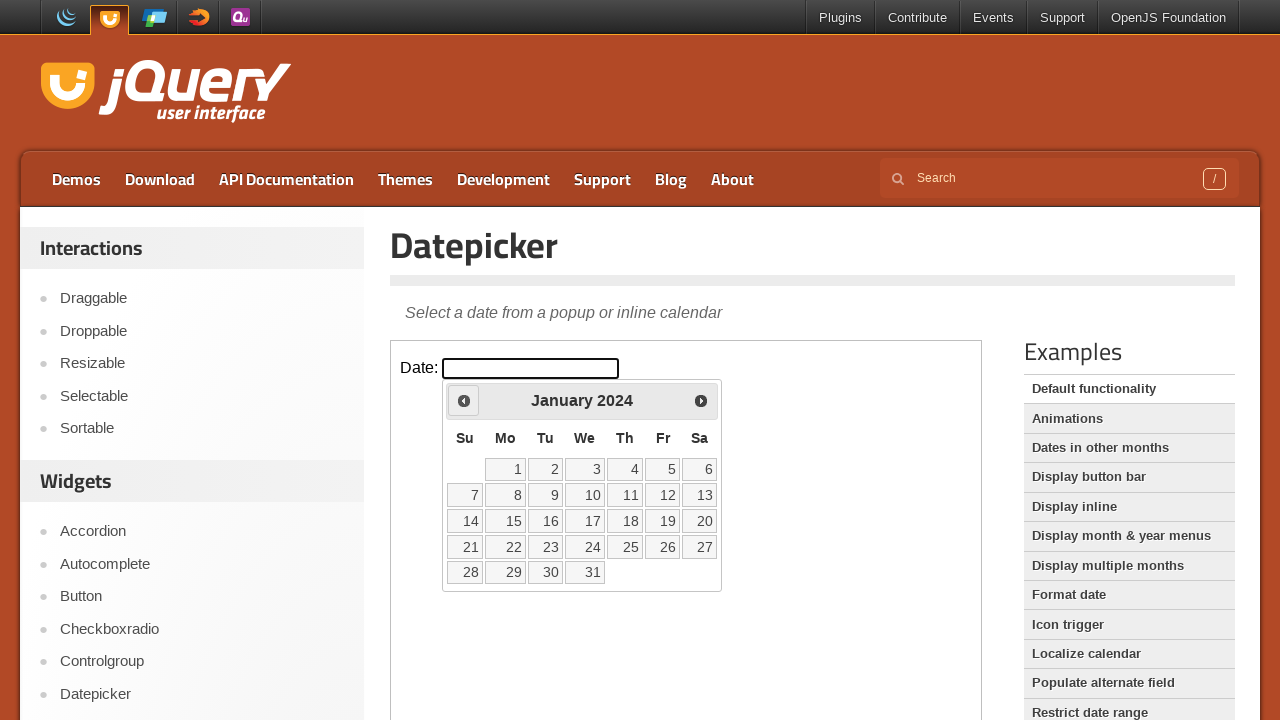

Clicked Next to navigate to next month at (701, 400) on iframe >> nth=0 >> internal:control=enter-frame >> text=Next
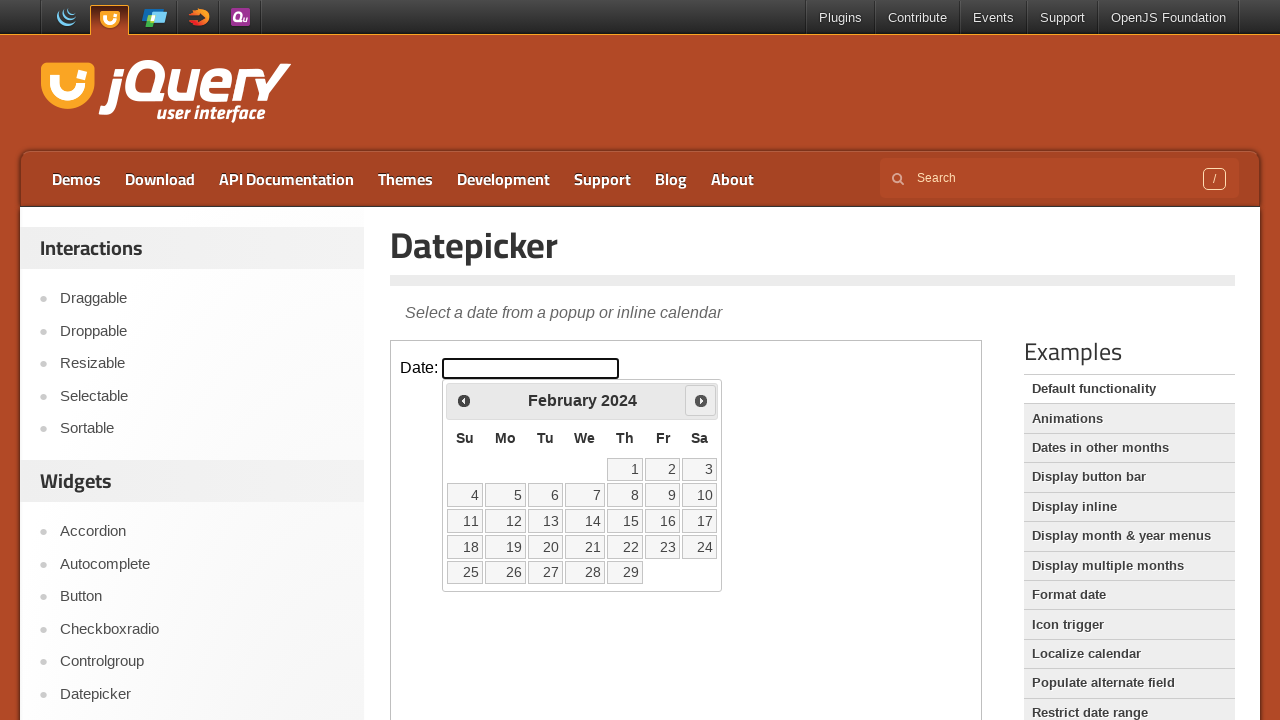

Waited 500ms for animation
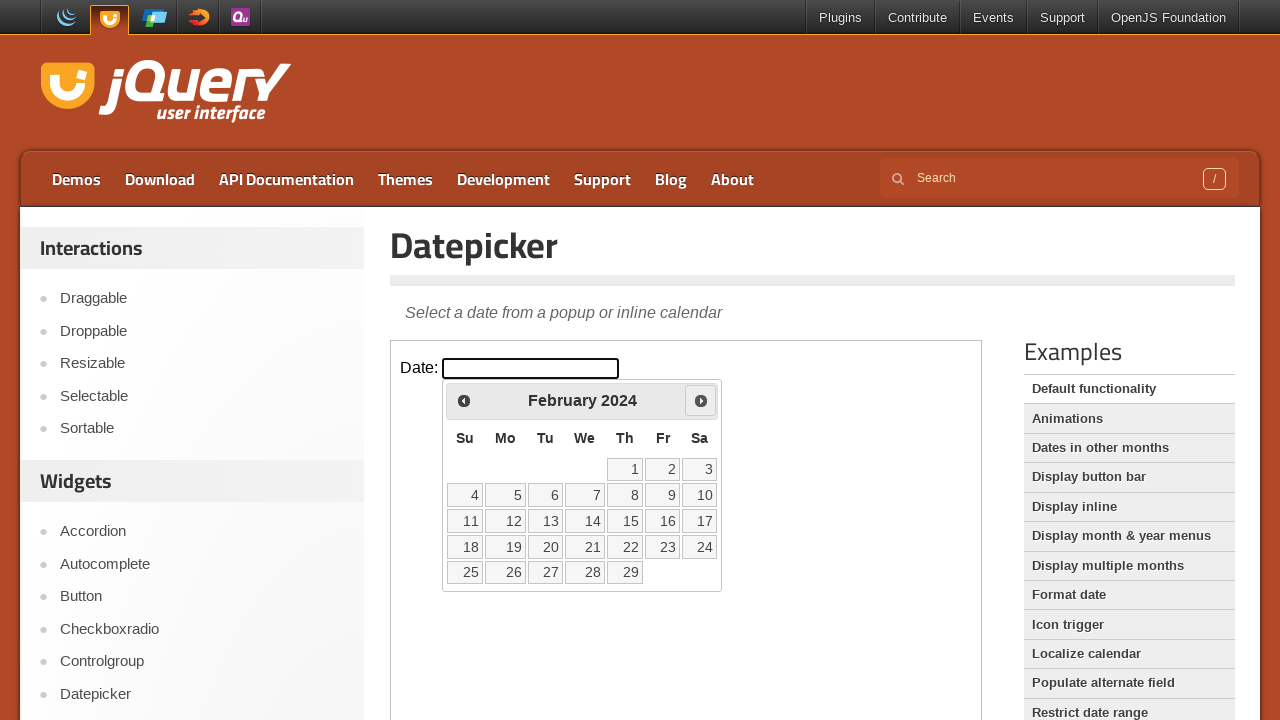

Read current month: february
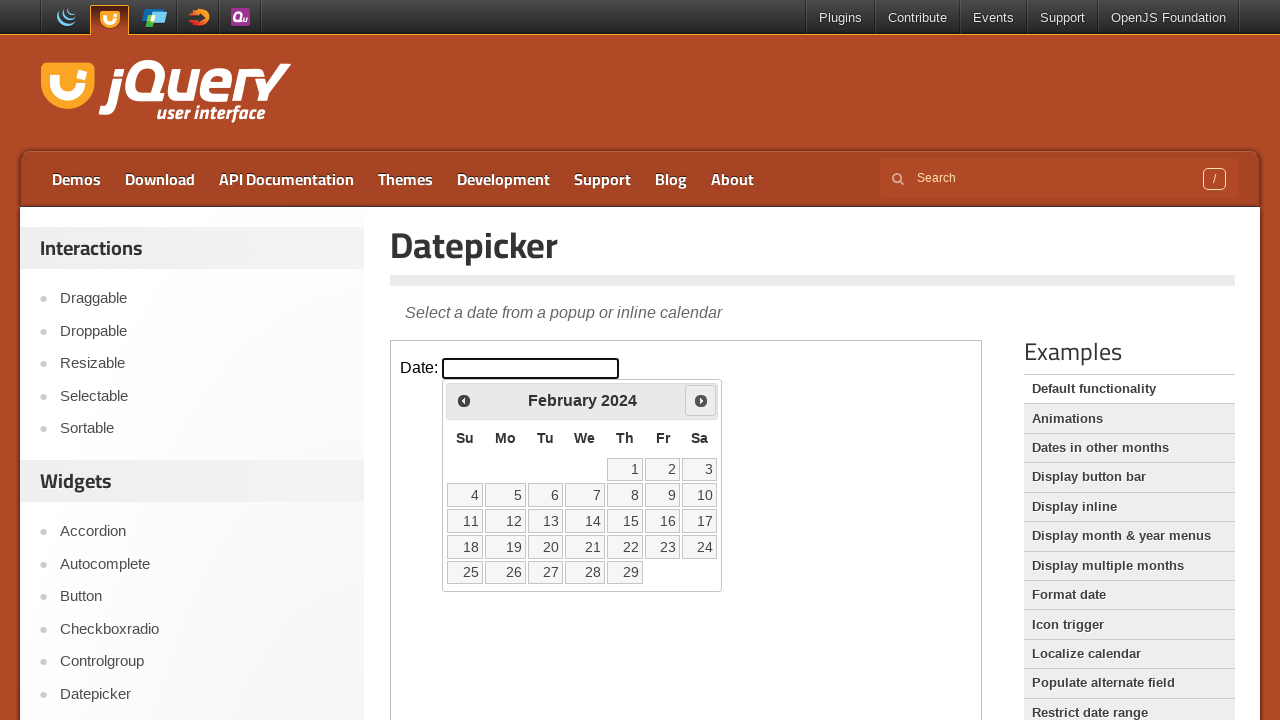

Clicked Next to navigate to next month at (701, 400) on iframe >> nth=0 >> internal:control=enter-frame >> text=Next
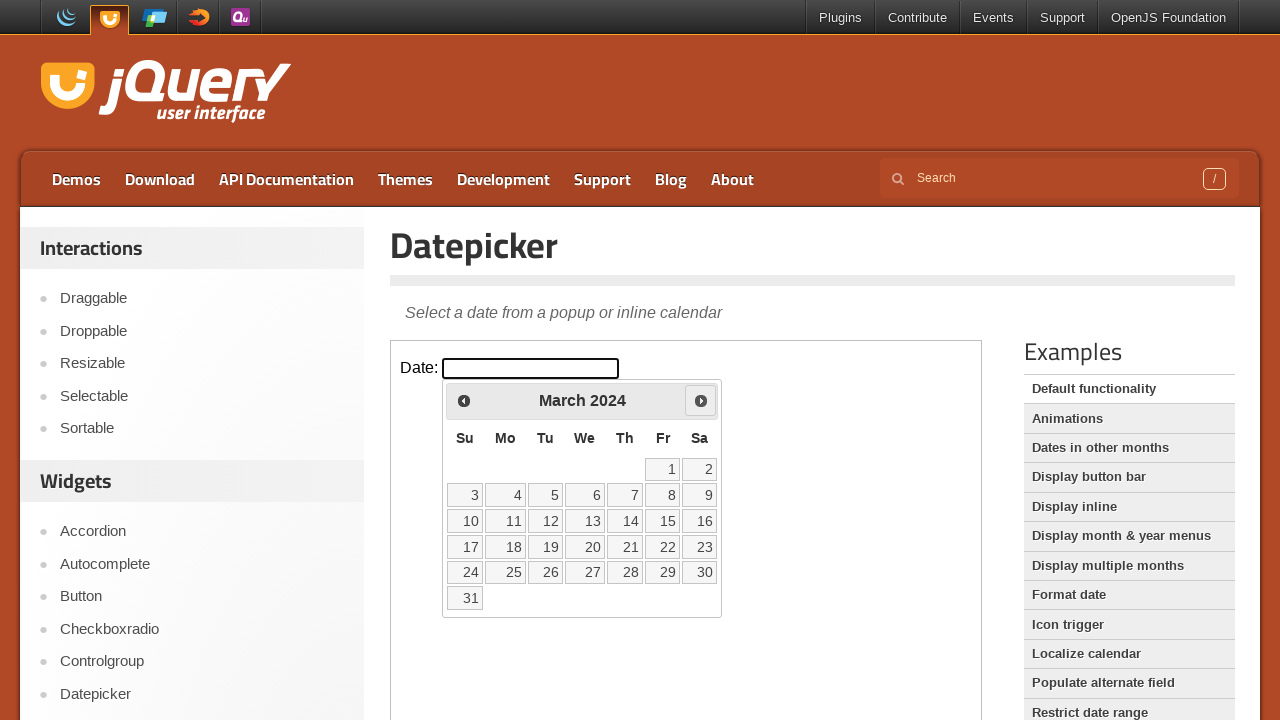

Waited 500ms for animation
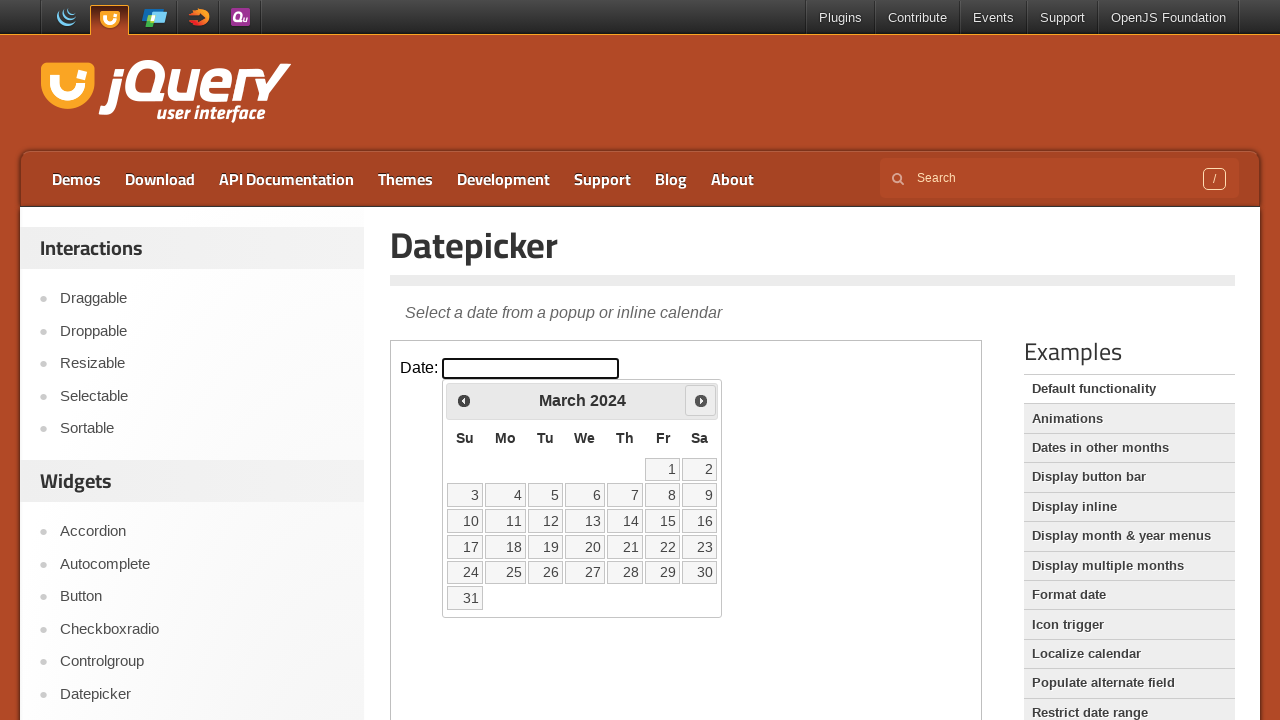

Read current month: march
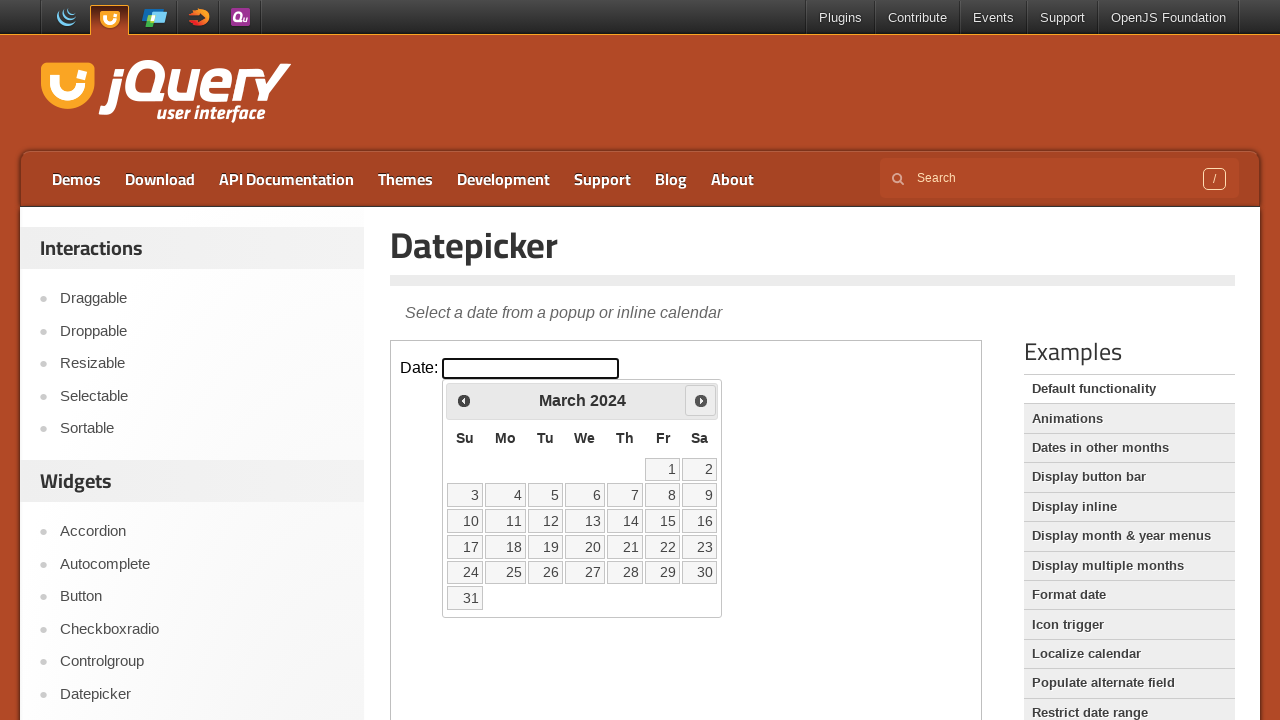

Clicked Next to navigate to next month at (701, 400) on iframe >> nth=0 >> internal:control=enter-frame >> text=Next
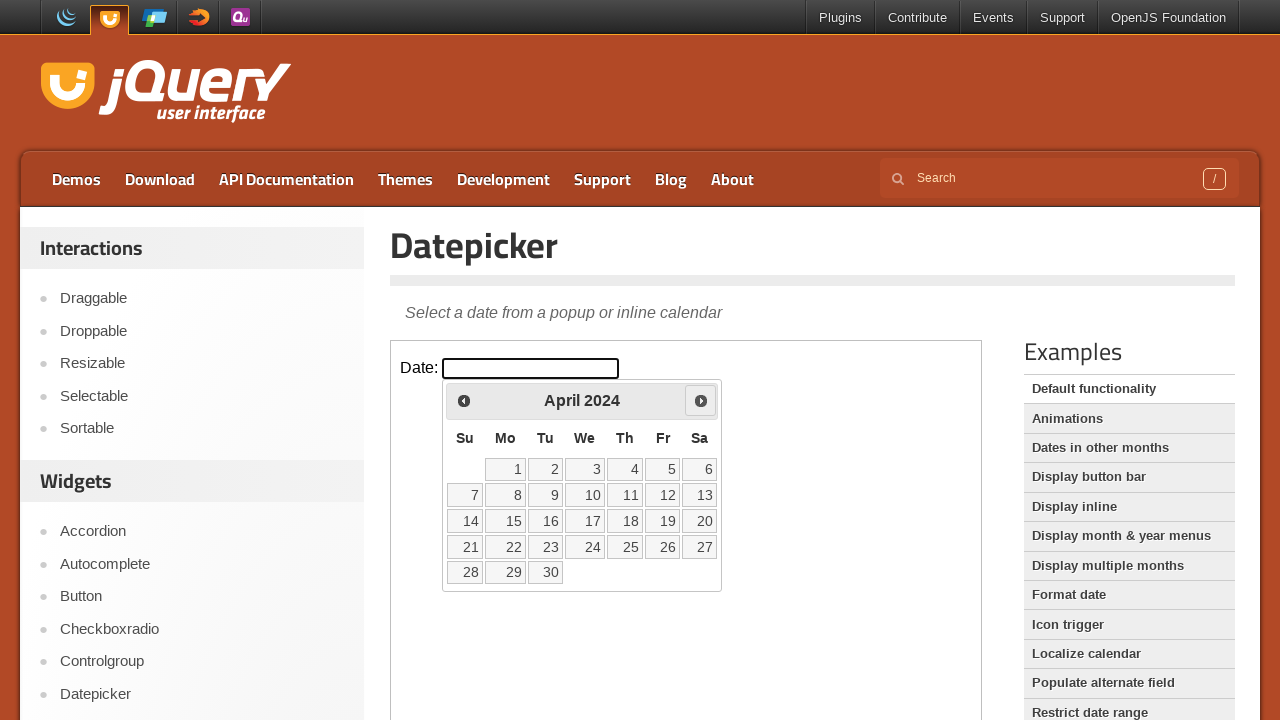

Waited 500ms for animation
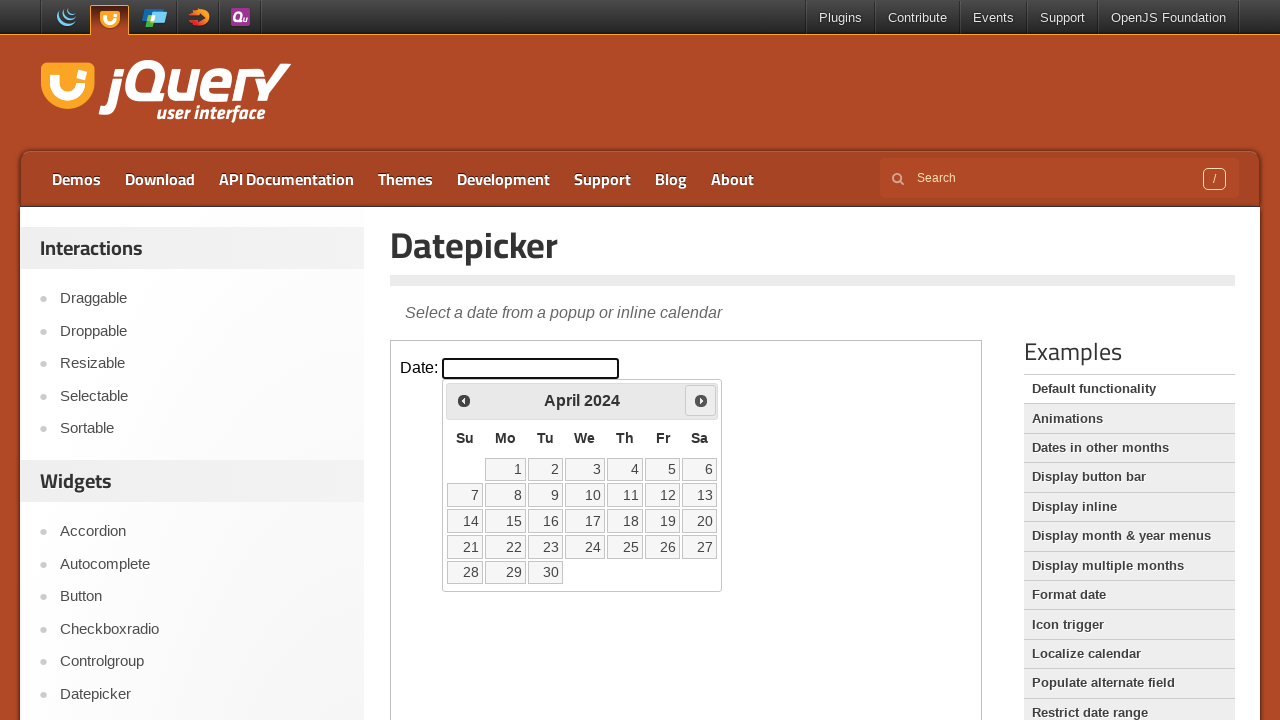

Read current month: april
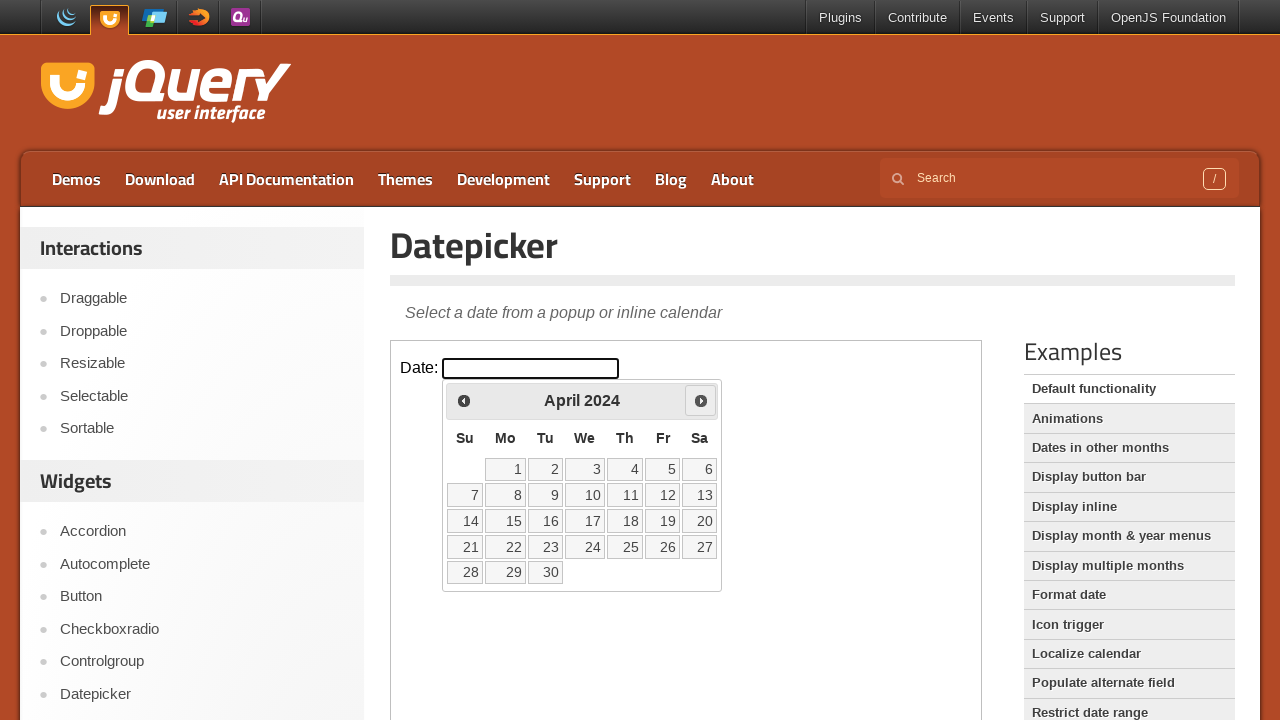

Clicked Next to navigate to next month at (701, 400) on iframe >> nth=0 >> internal:control=enter-frame >> text=Next
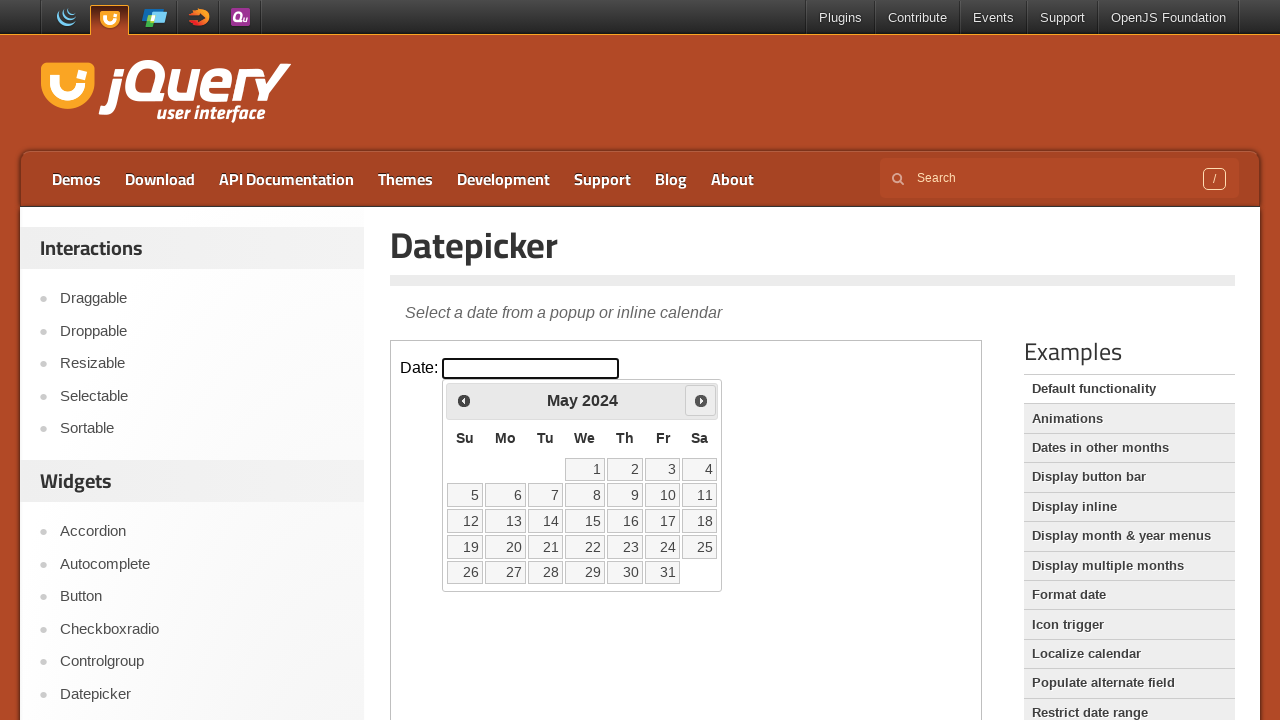

Waited 500ms for animation
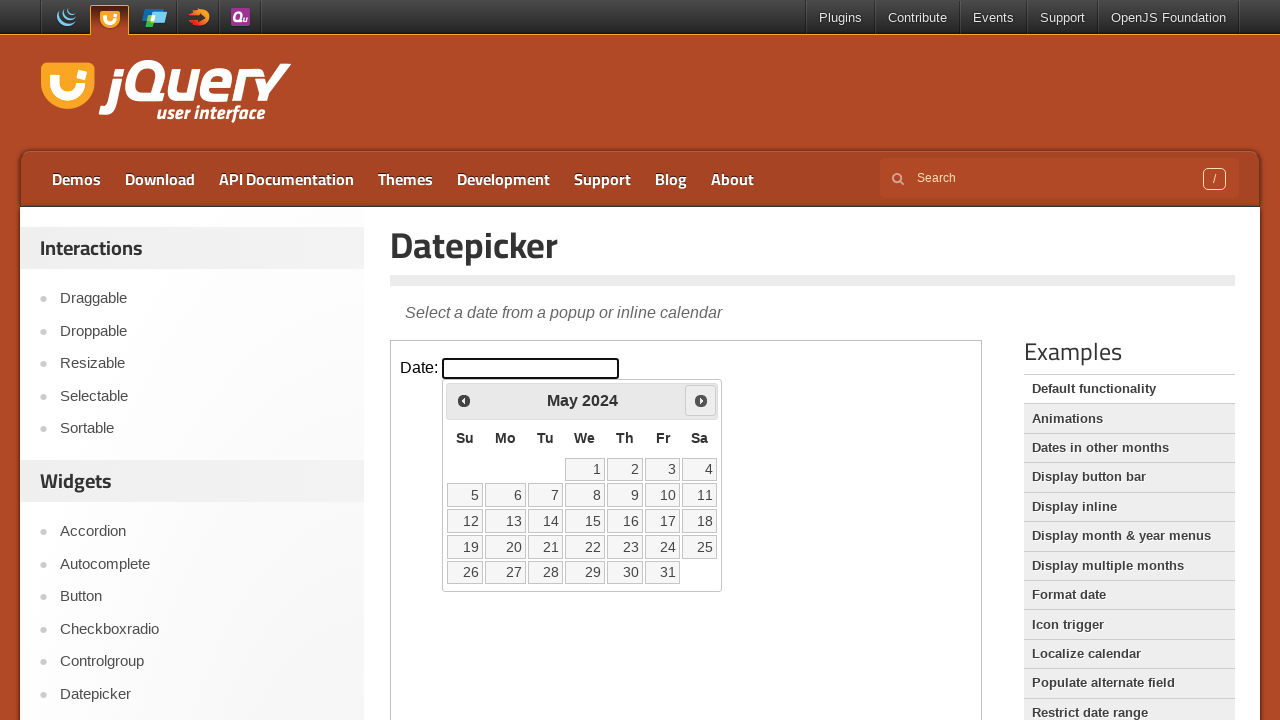

Read current month: may
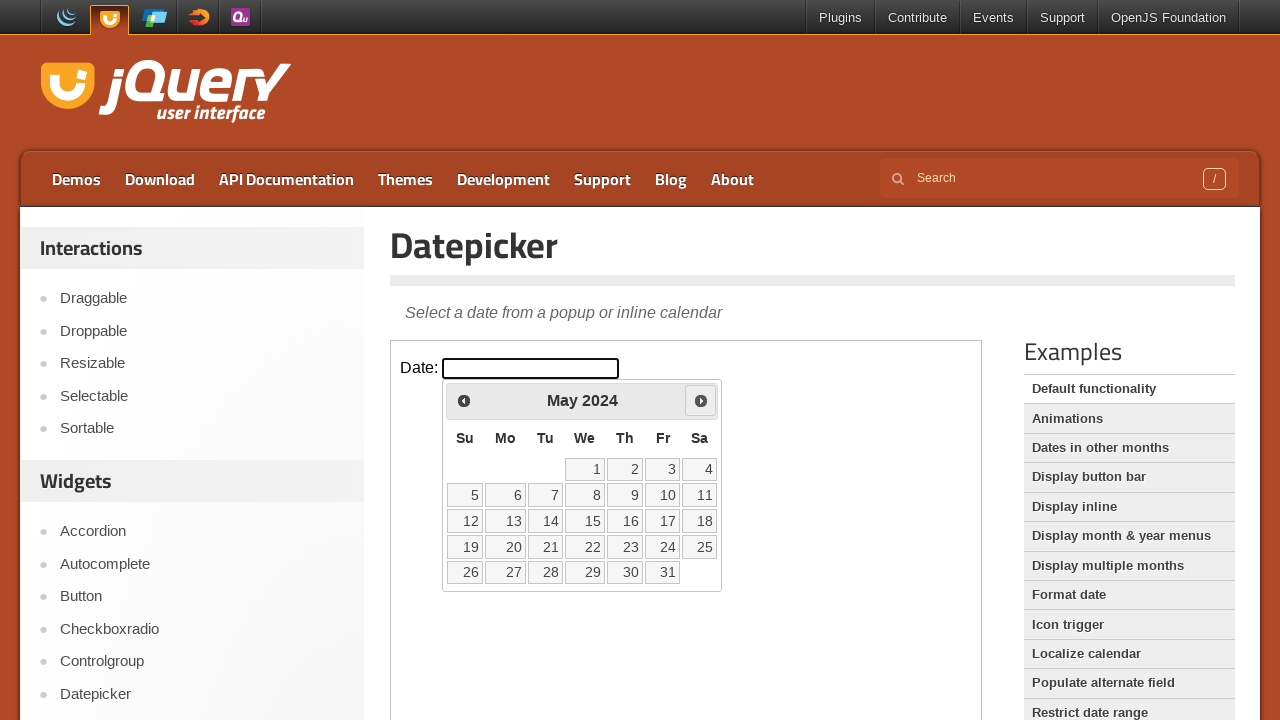

Clicked Next to navigate to next month at (701, 400) on iframe >> nth=0 >> internal:control=enter-frame >> text=Next
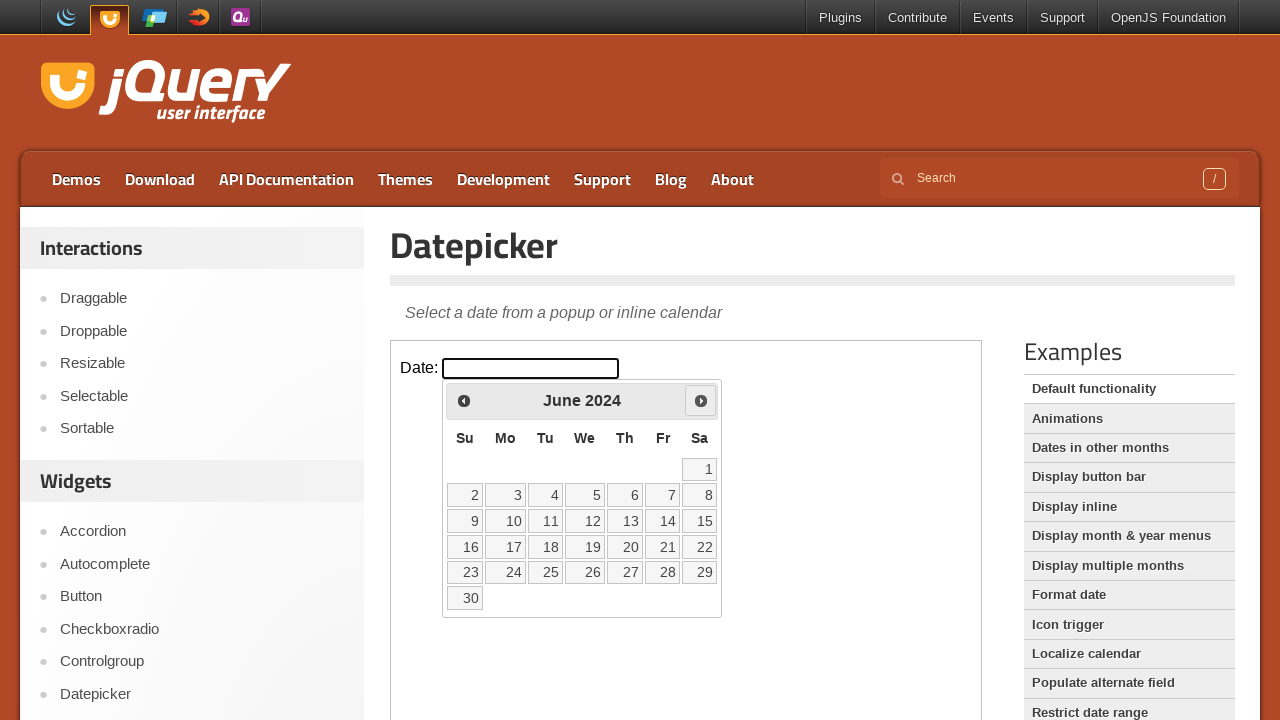

Waited 500ms for animation
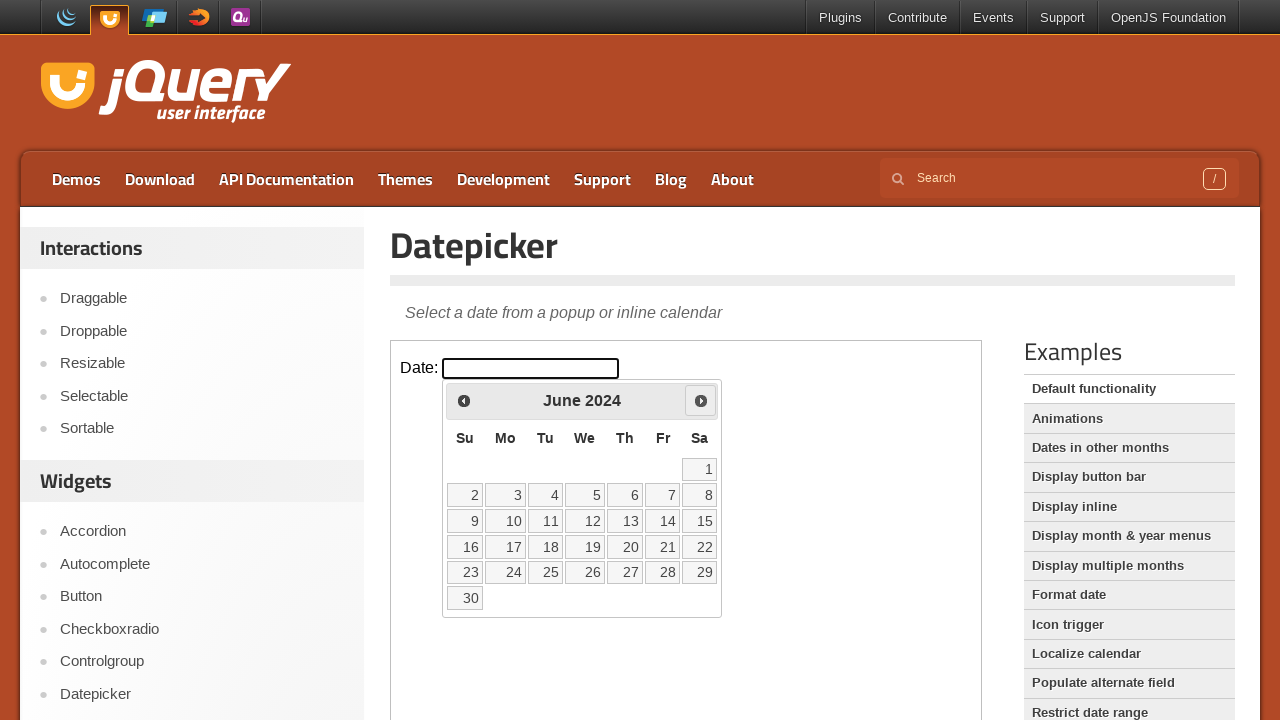

Read current month: june
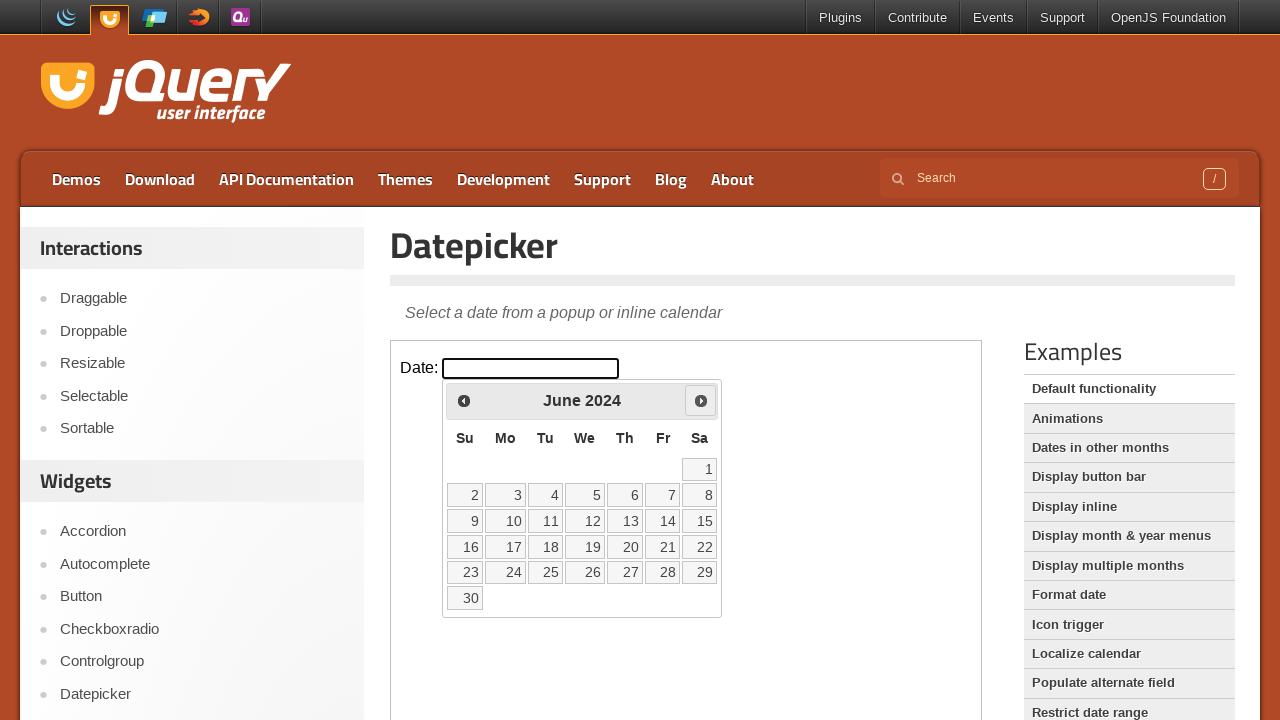

Clicked Next to navigate to next month at (701, 400) on iframe >> nth=0 >> internal:control=enter-frame >> text=Next
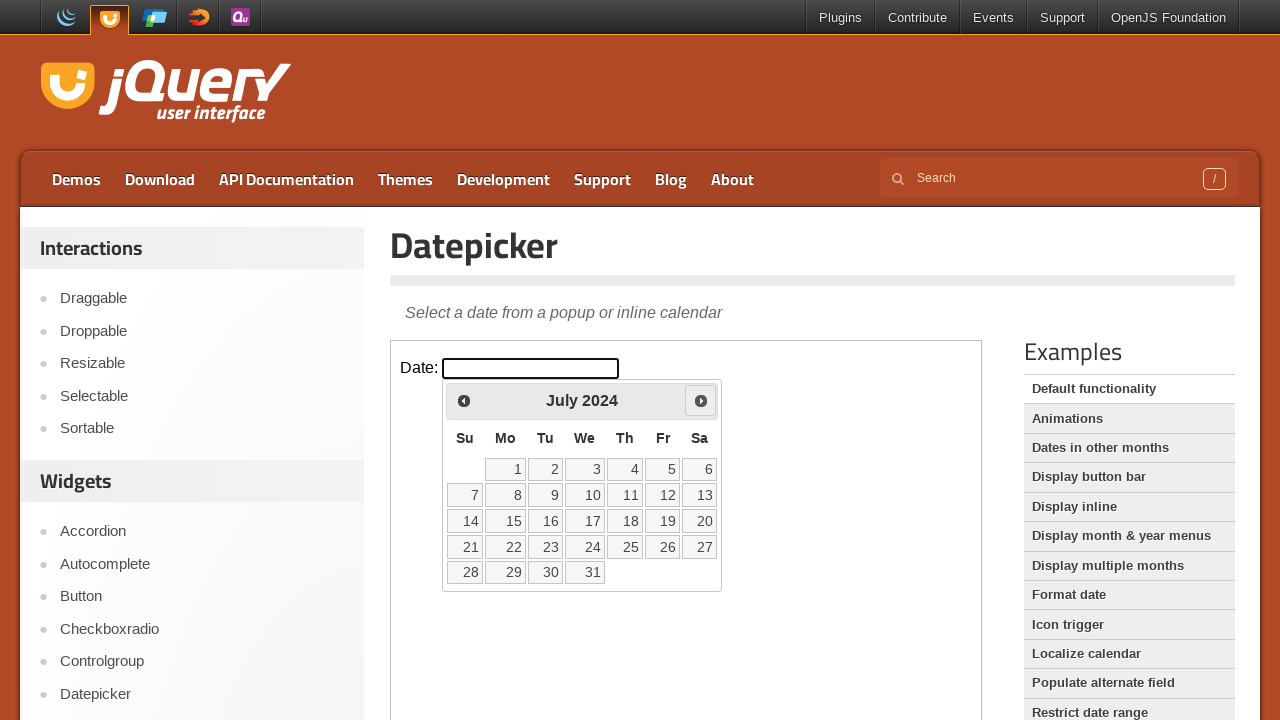

Waited 500ms for animation
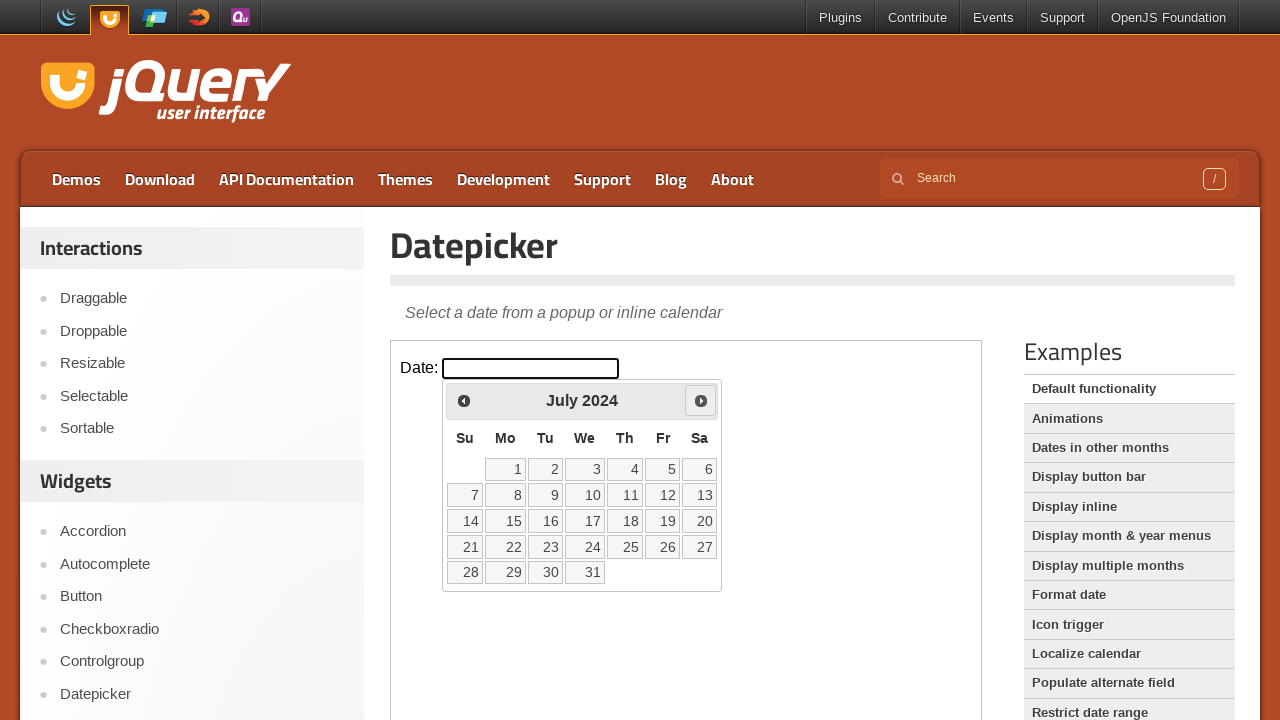

Read current month: july
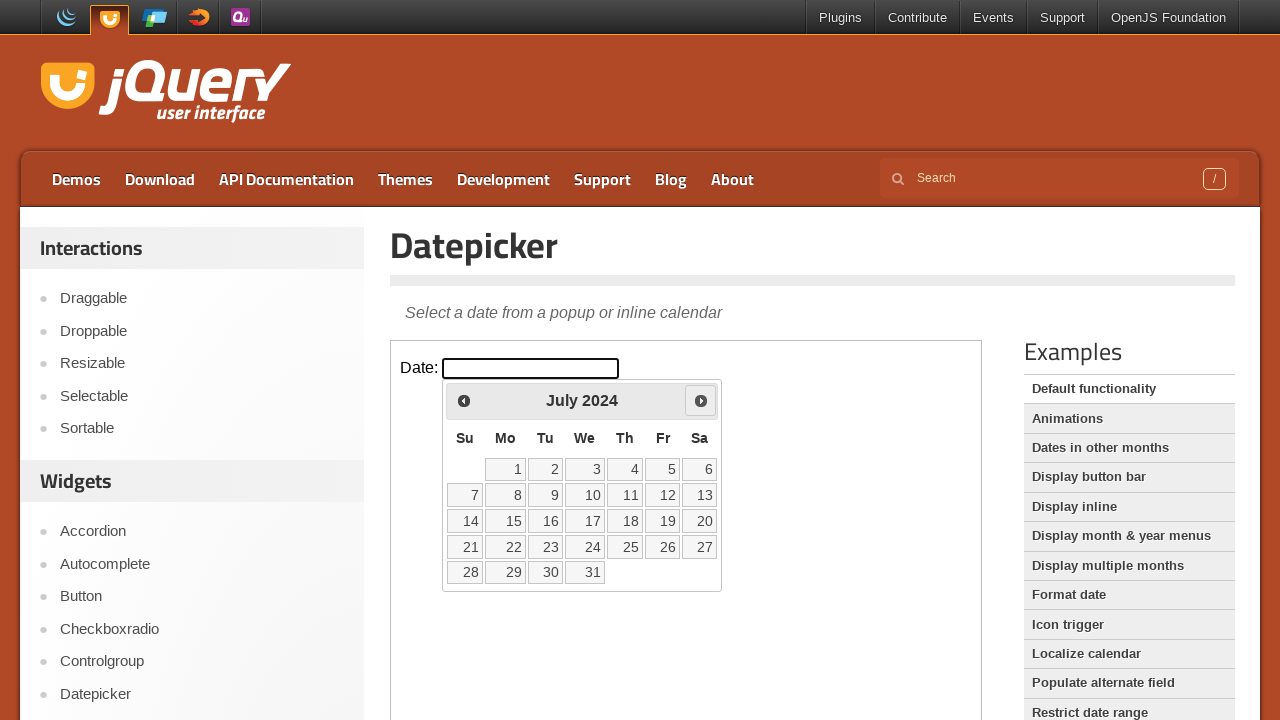

Clicked Next to navigate to next month at (701, 400) on iframe >> nth=0 >> internal:control=enter-frame >> text=Next
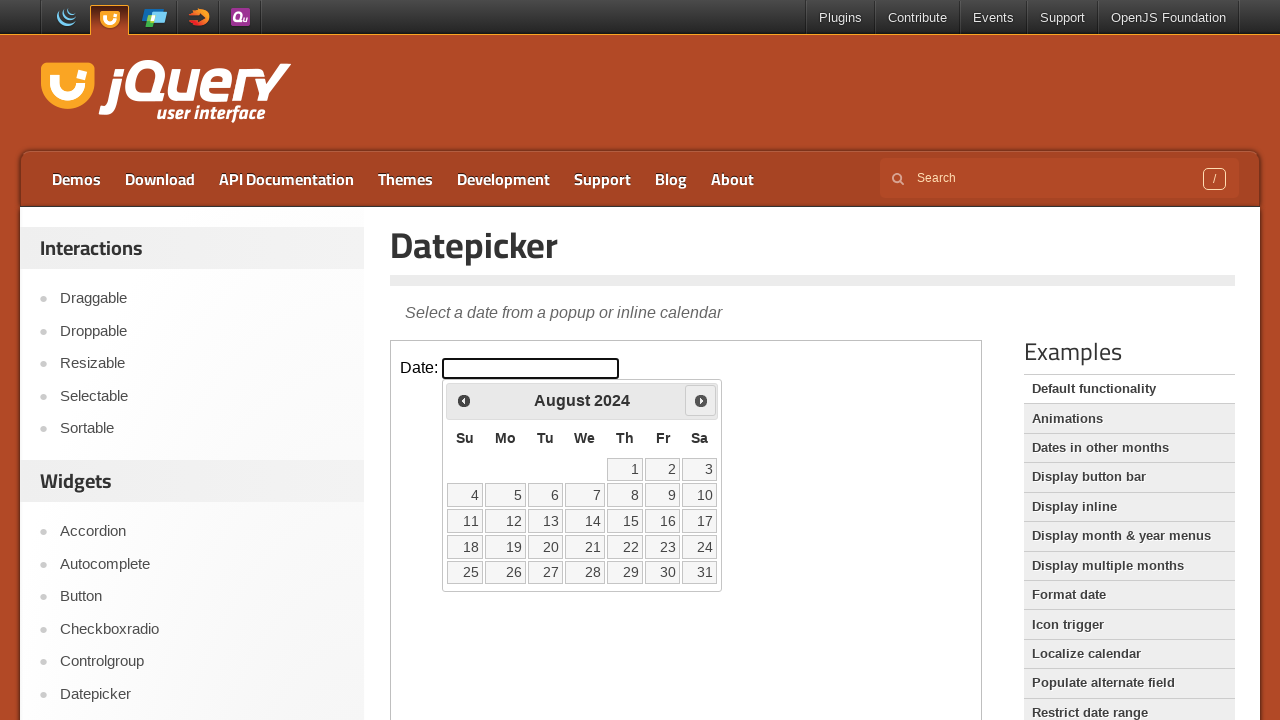

Waited 500ms for animation
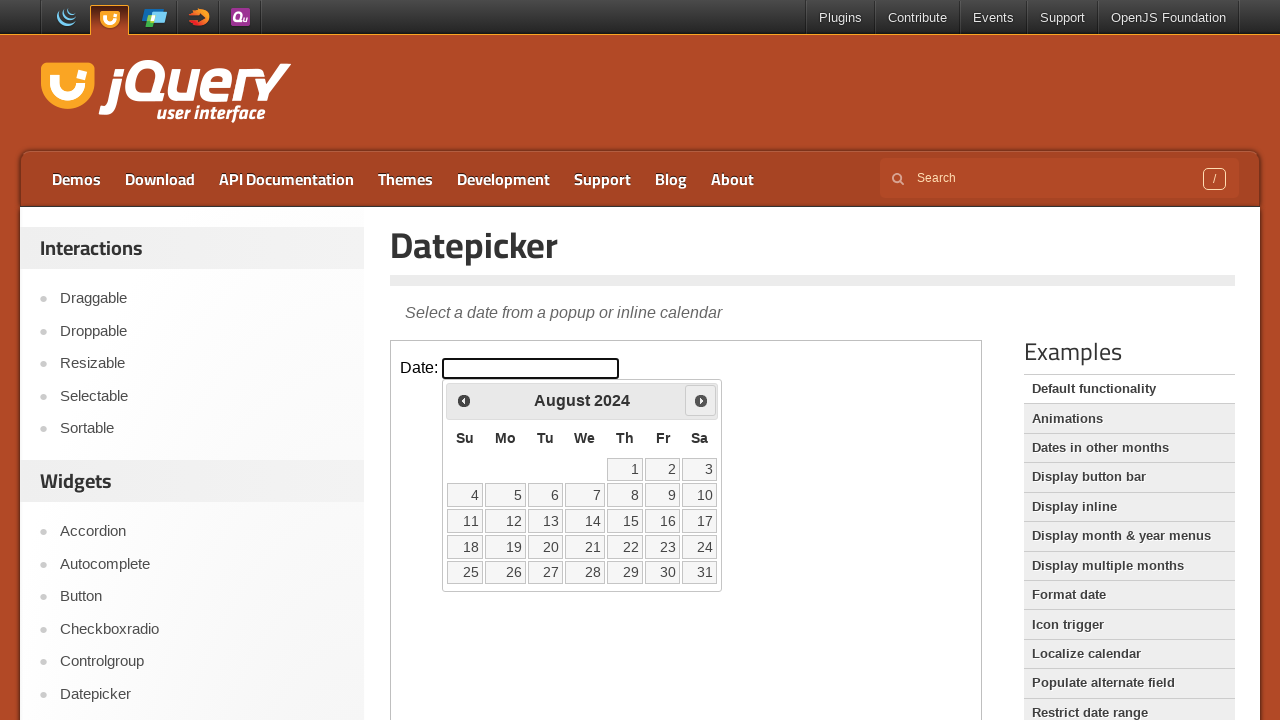

Read current month: august
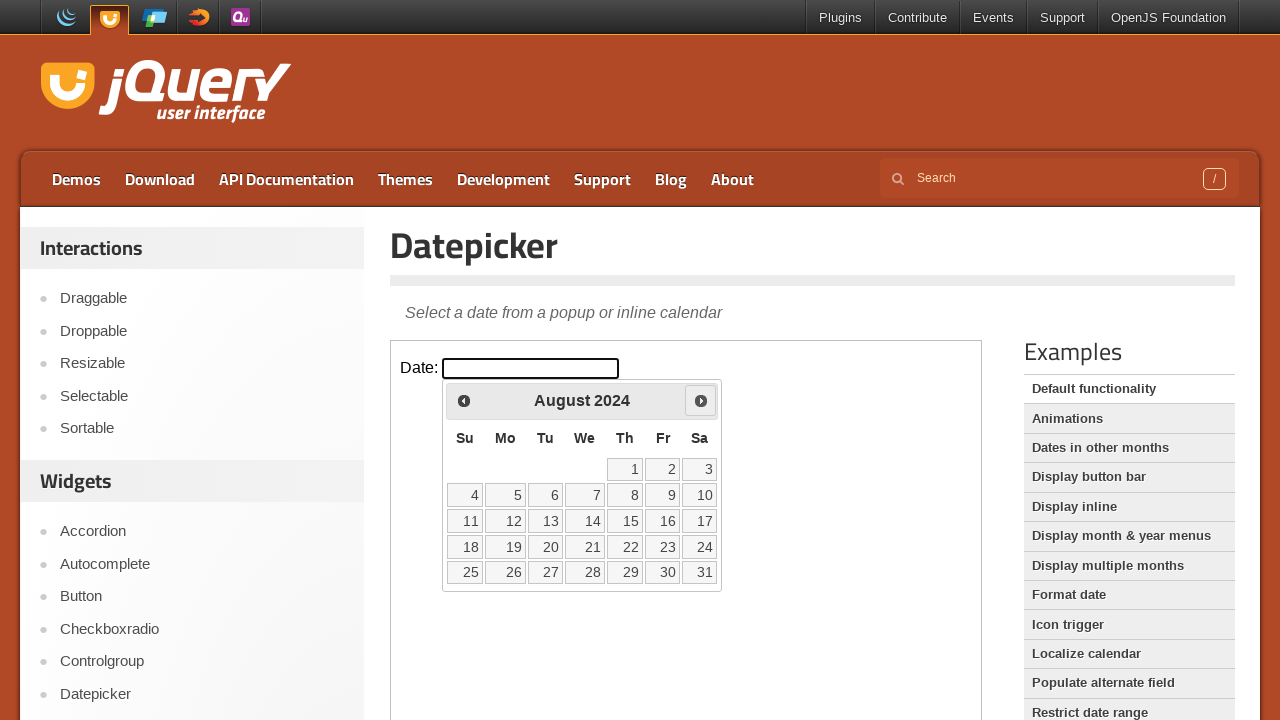

Clicked day 25 to select the target date at (465, 572) on iframe >> nth=0 >> internal:control=enter-frame >> a:text('25')
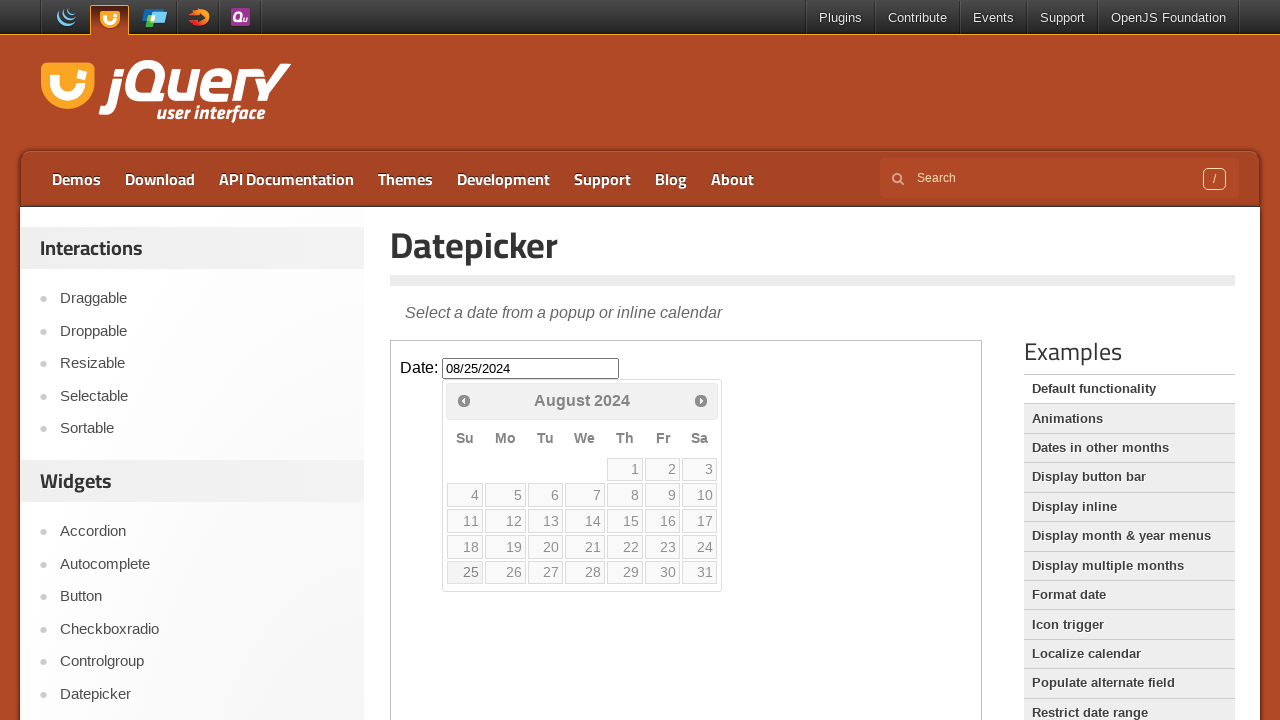

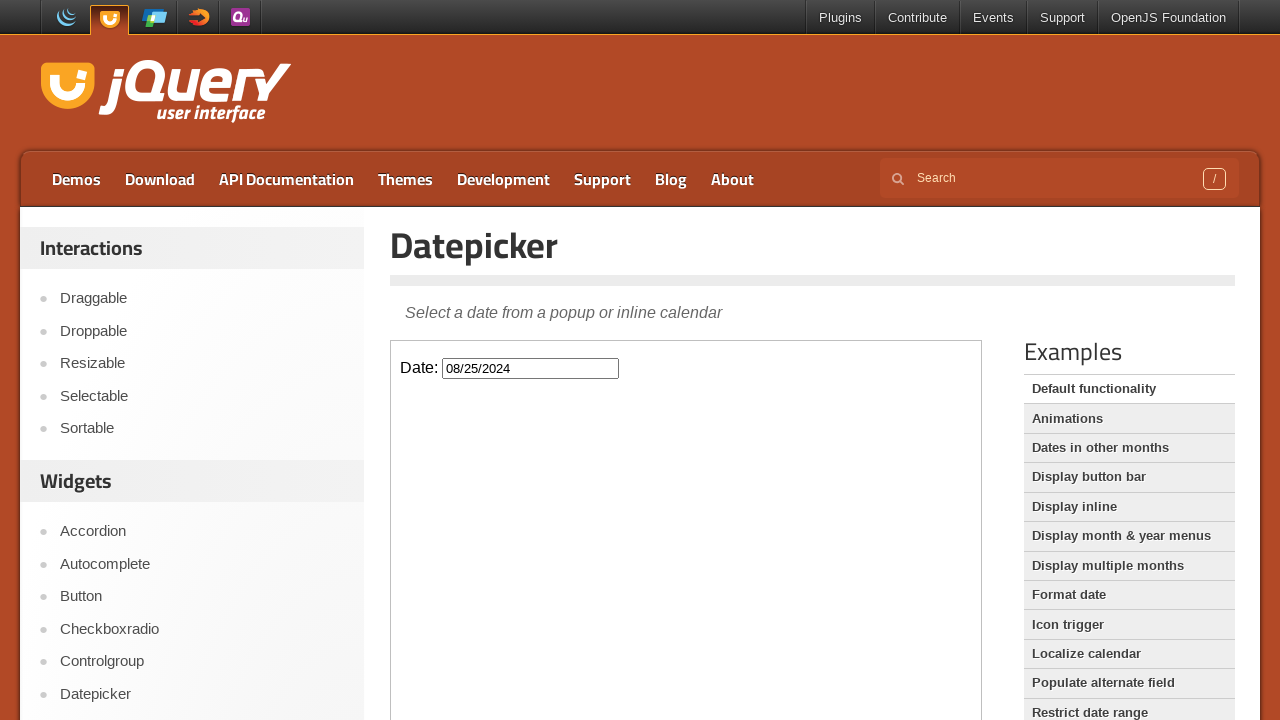